Navigates through quotes website, visiting author detail pages and returning to the main page, then moving to the next page of quotes

Starting URL: https://quotes.toscrape.com/

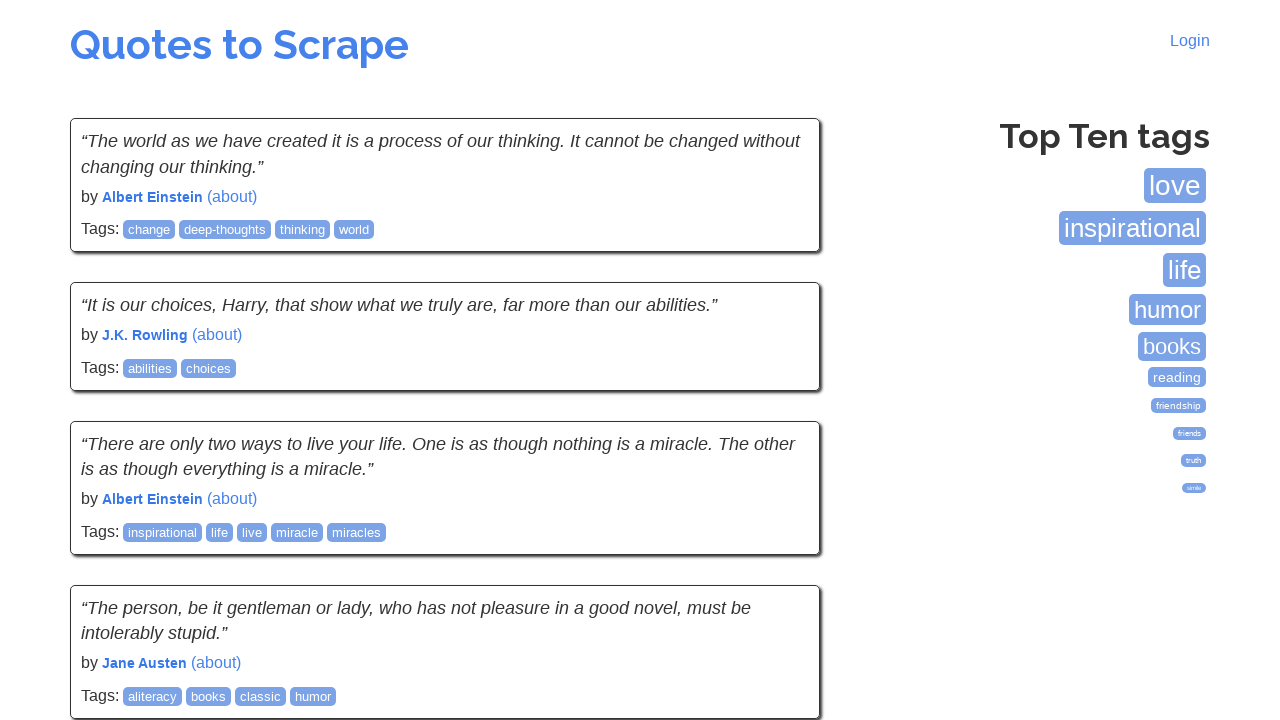

Waited for quotes container to load on page
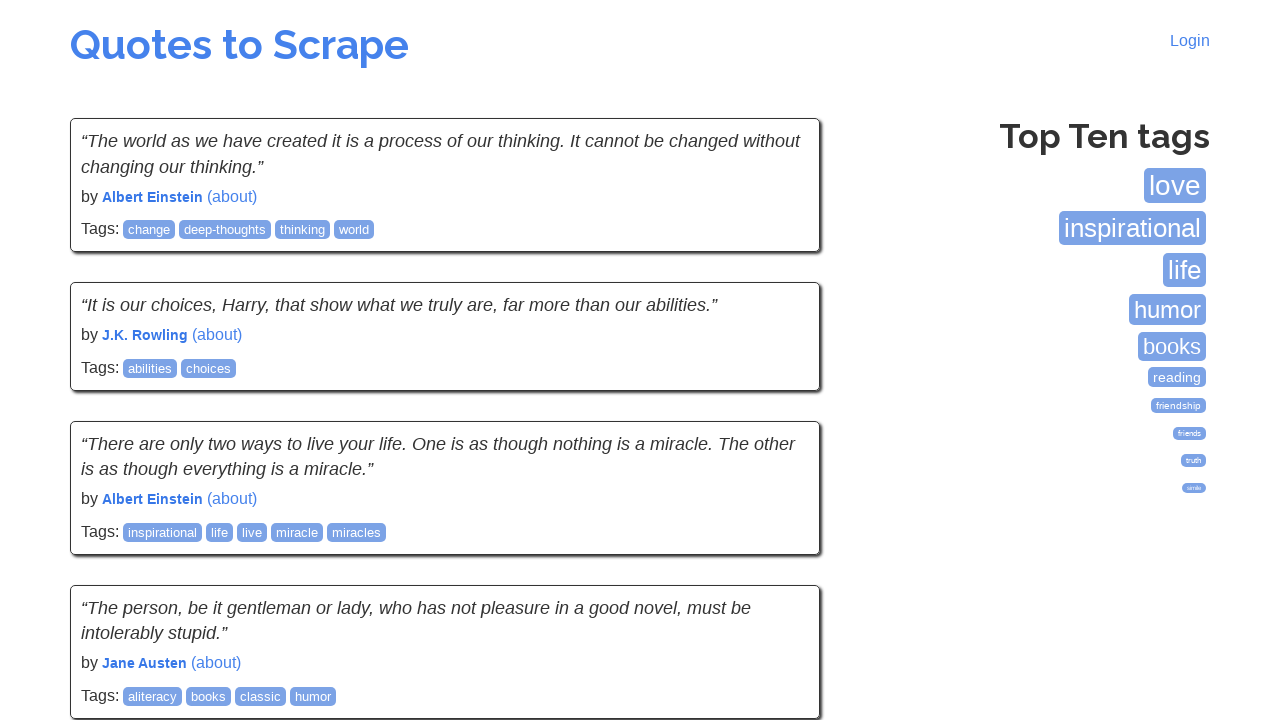

Retrieved 10 quotes from page
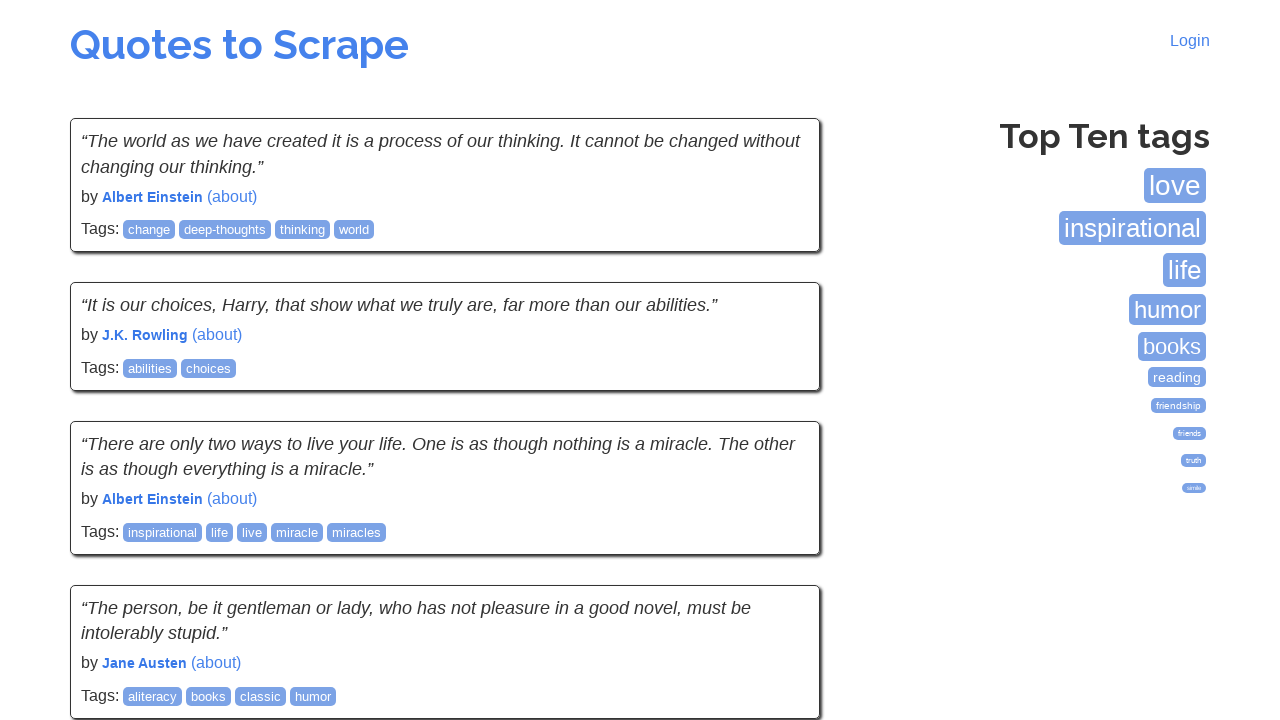

Re-queried quotes list, found 10 quotes
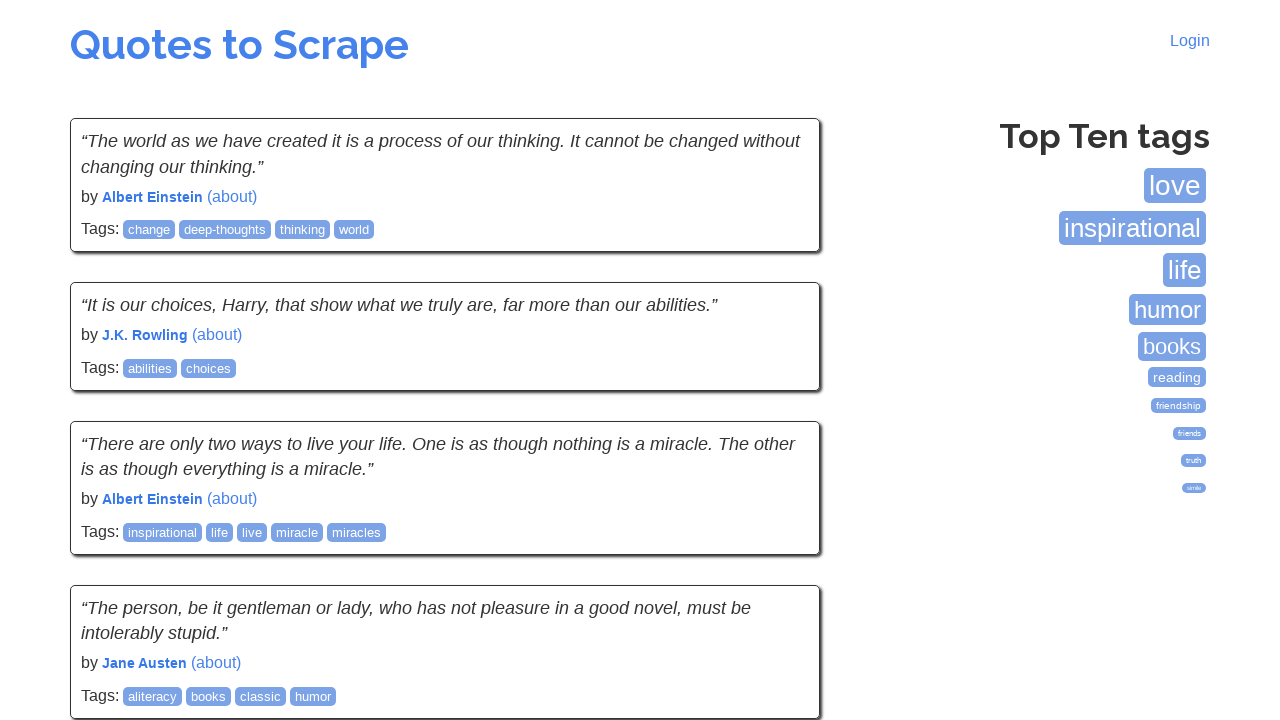

Clicked author details link for quote 1
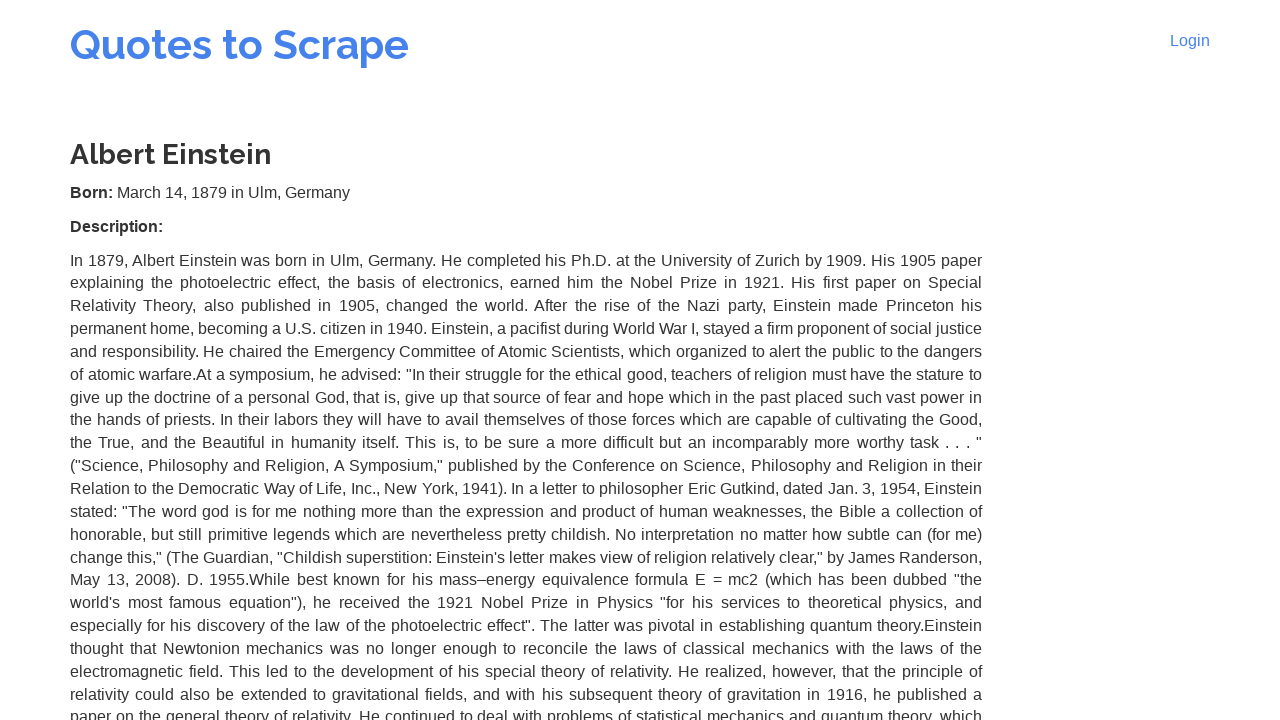

Author details page loaded, birth date element found
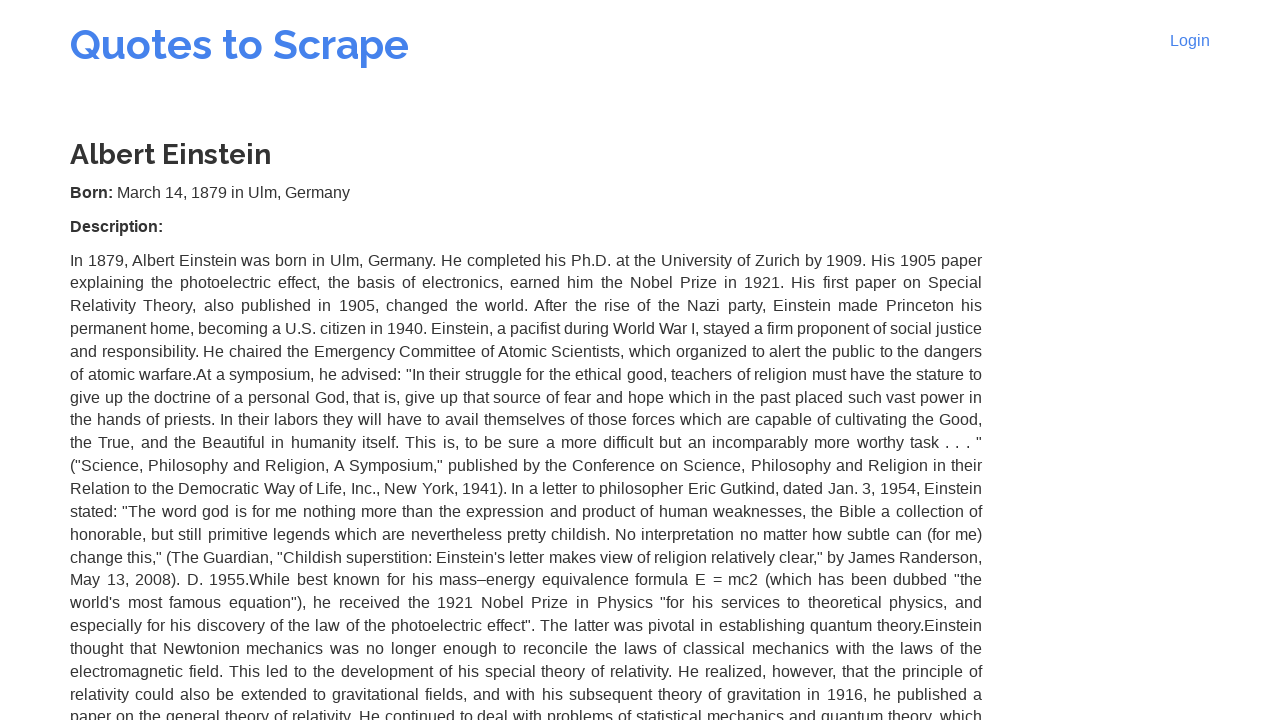

Verified author birth location element is present
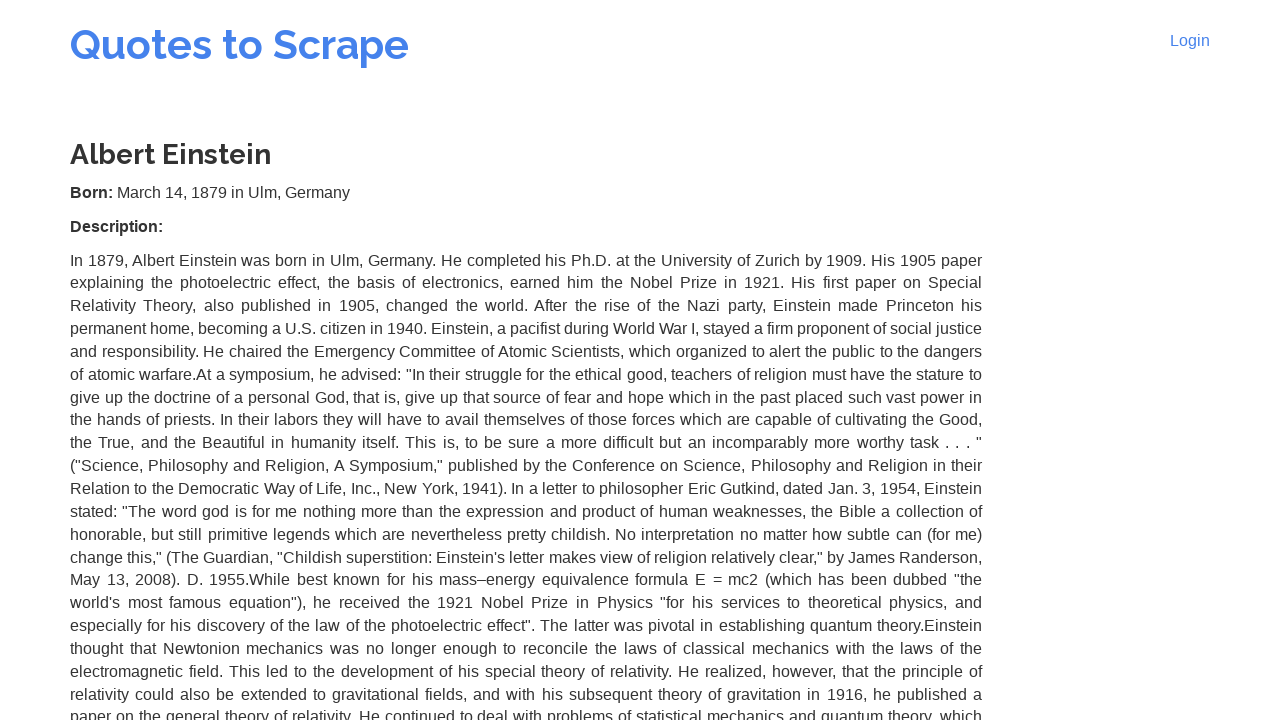

Verified author description element is present
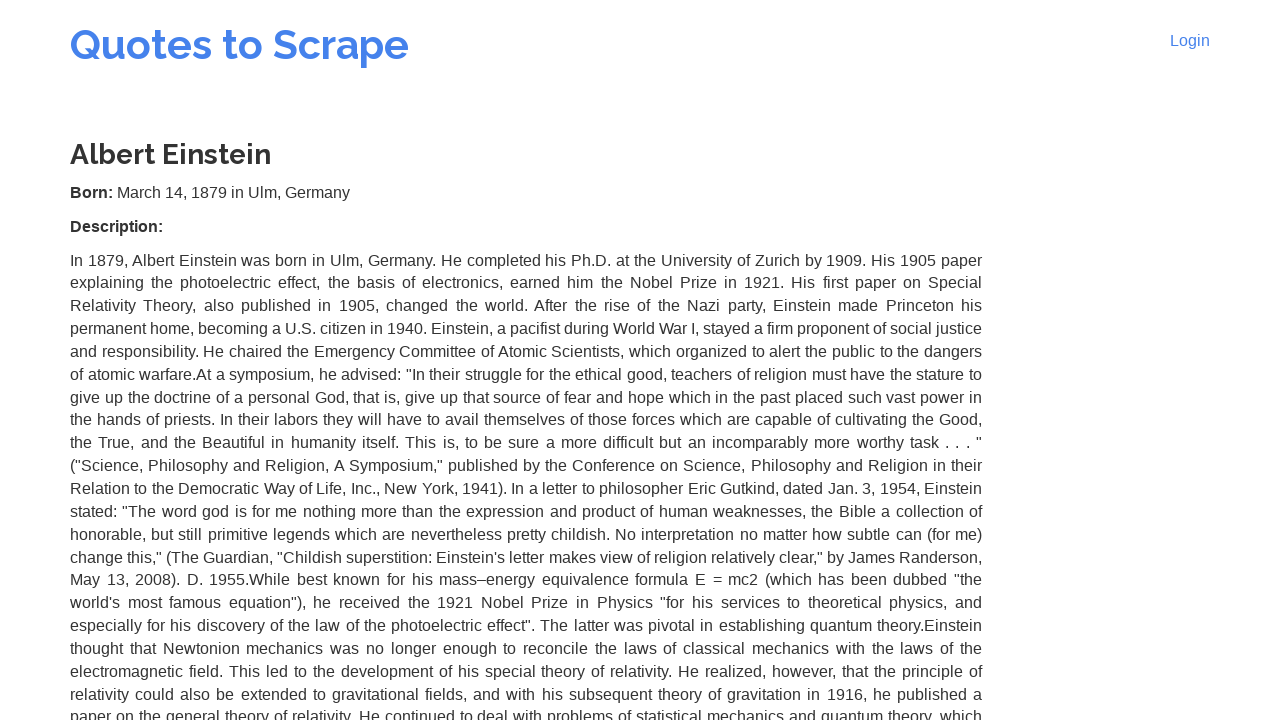

Navigated back to quotes listing after viewing author 1
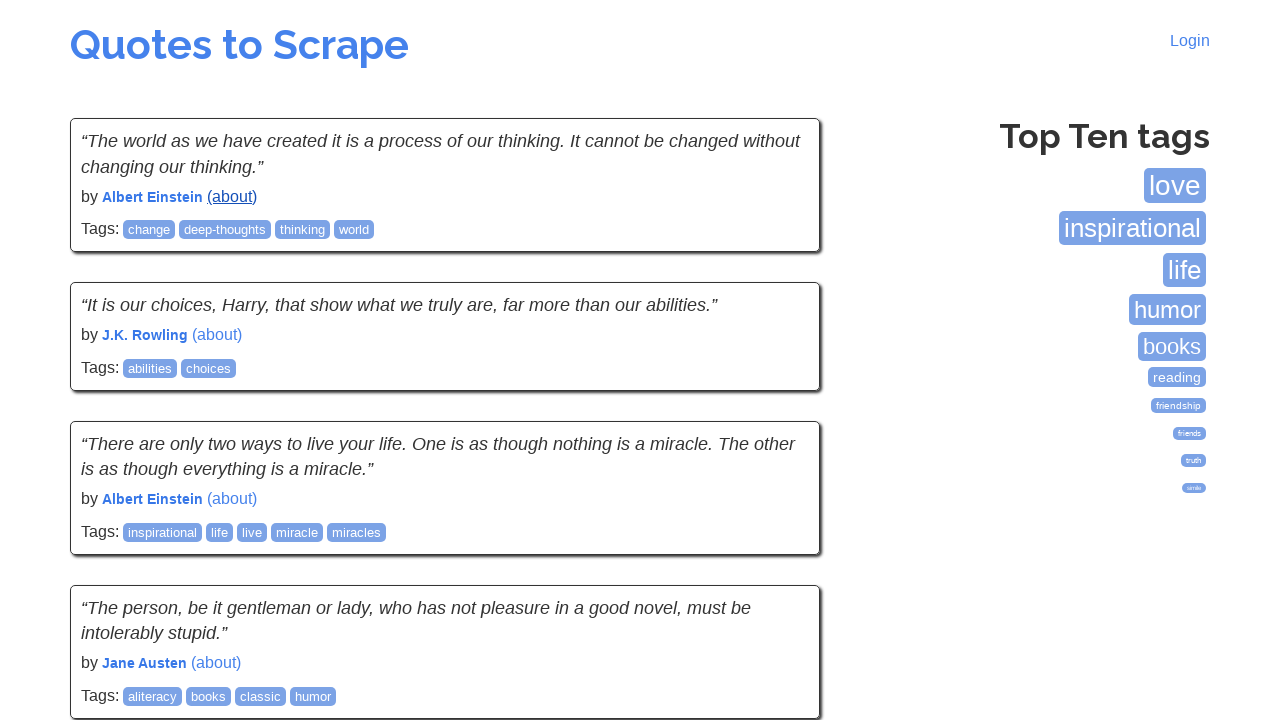

Re-queried quotes list, found 10 quotes
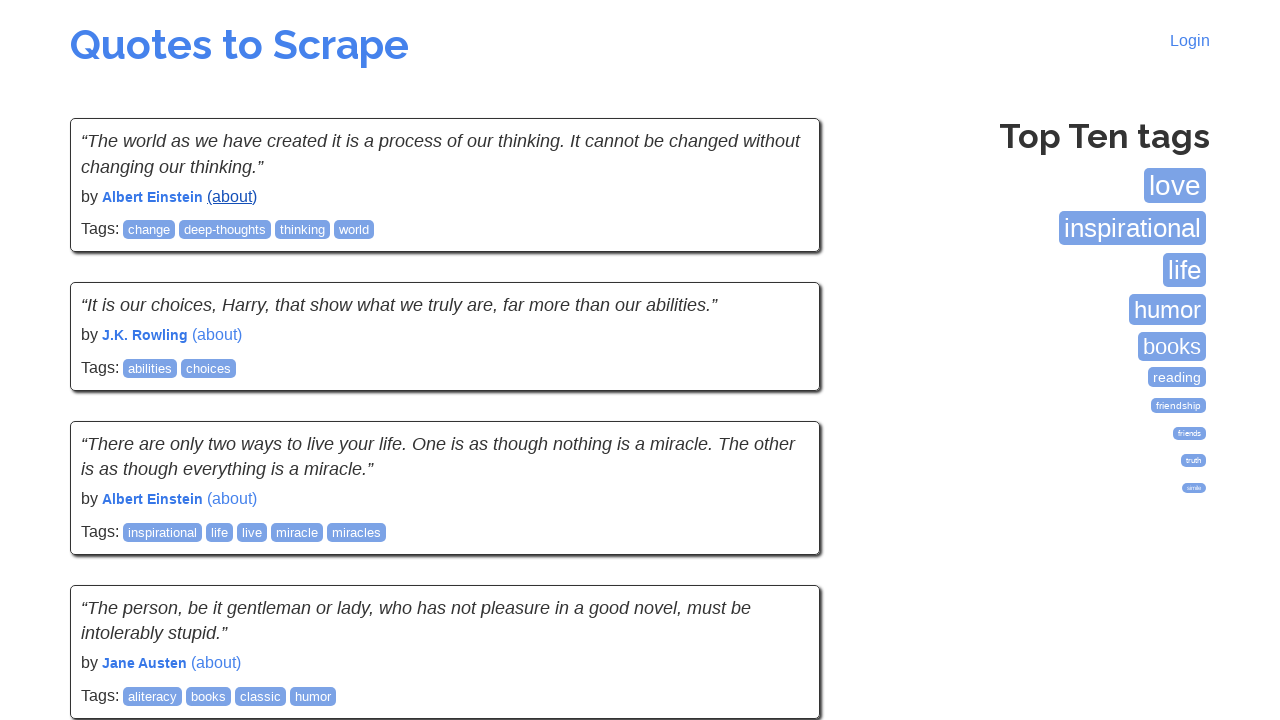

Clicked author details link for quote 2
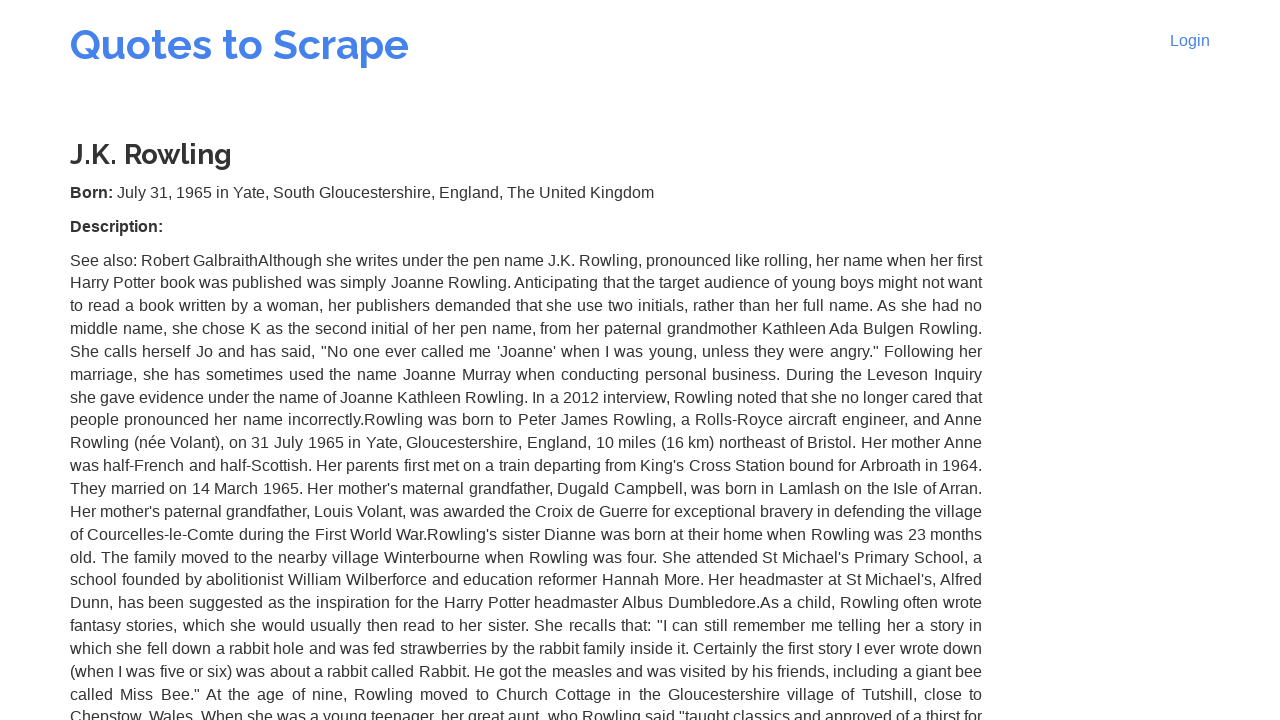

Author details page loaded, birth date element found
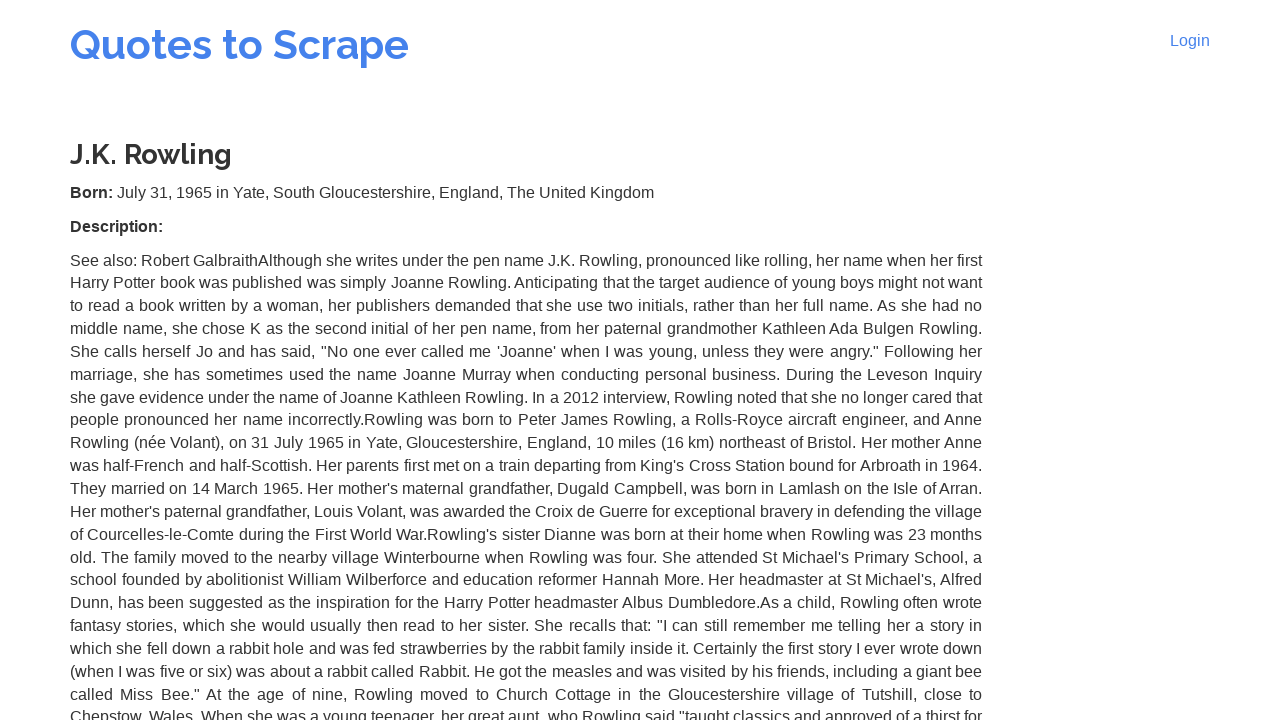

Verified author birth location element is present
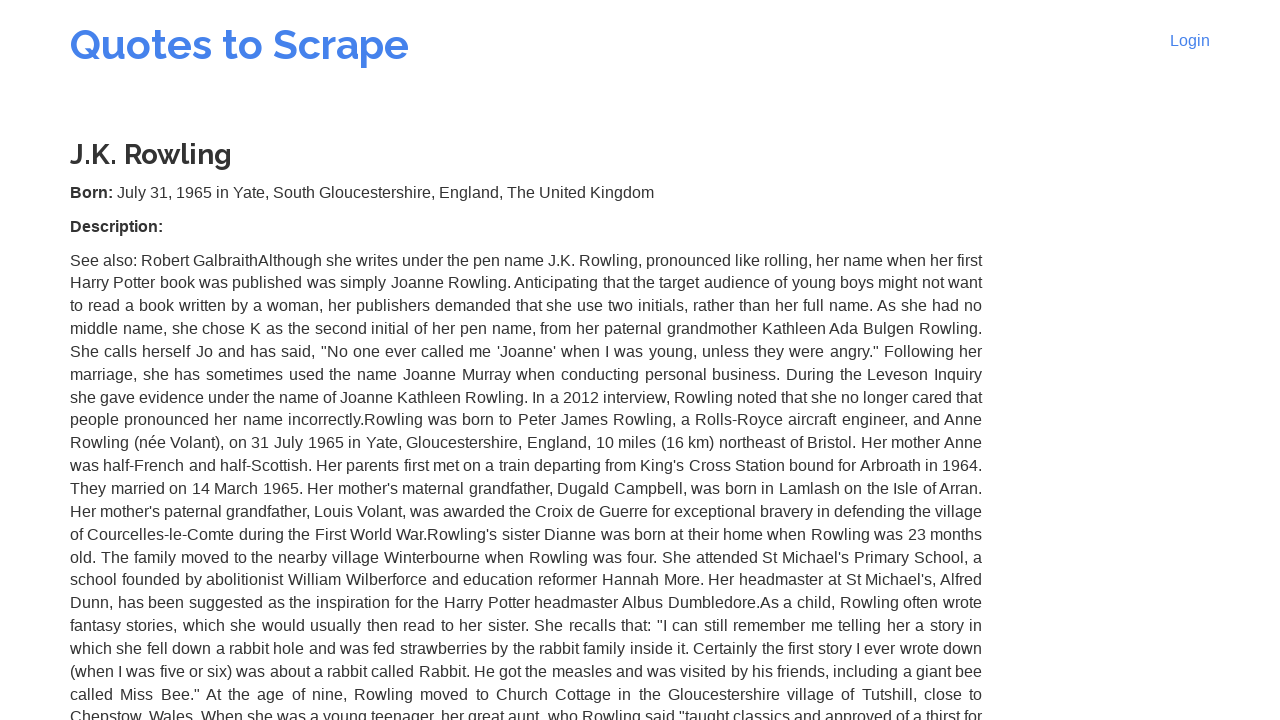

Verified author description element is present
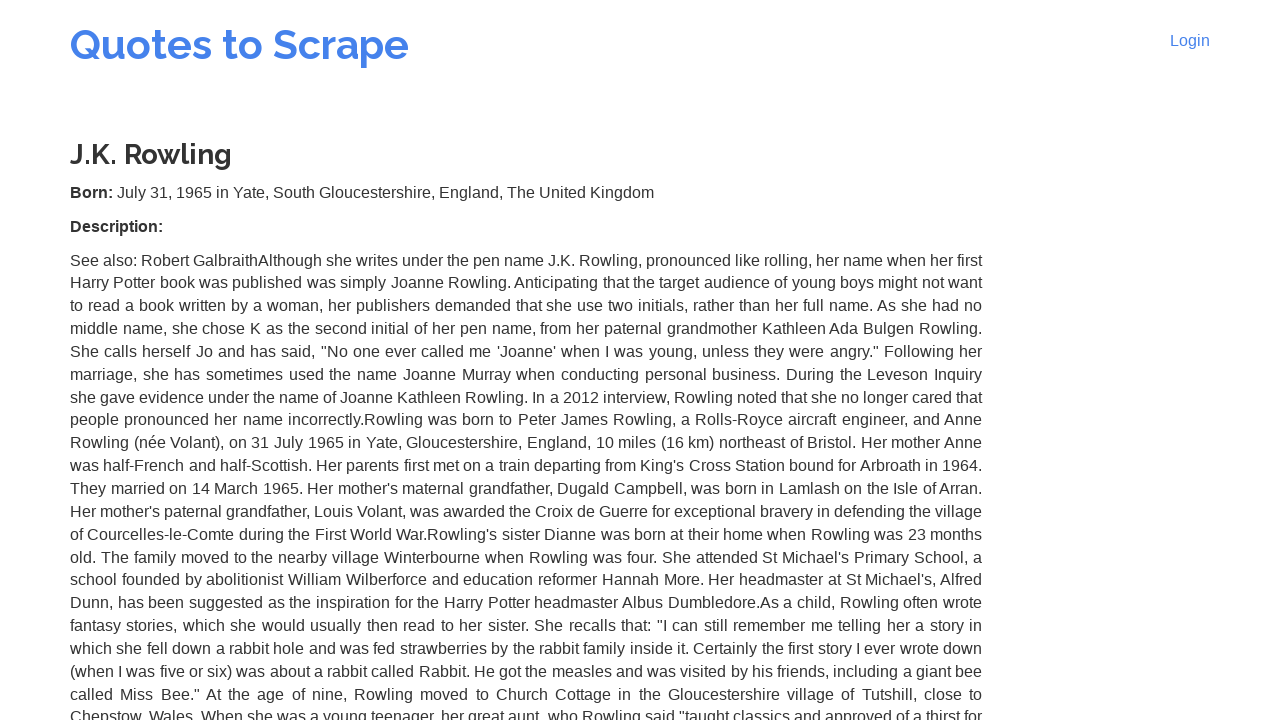

Navigated back to quotes listing after viewing author 2
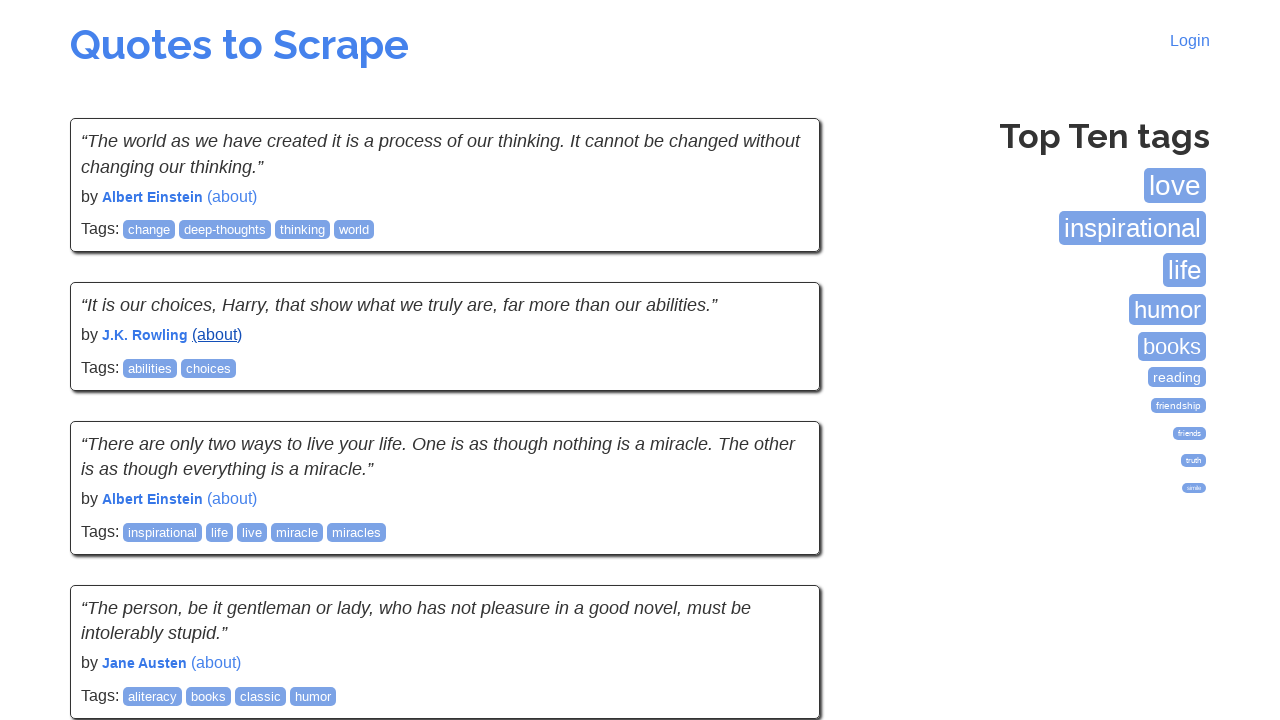

Re-queried quotes list, found 10 quotes
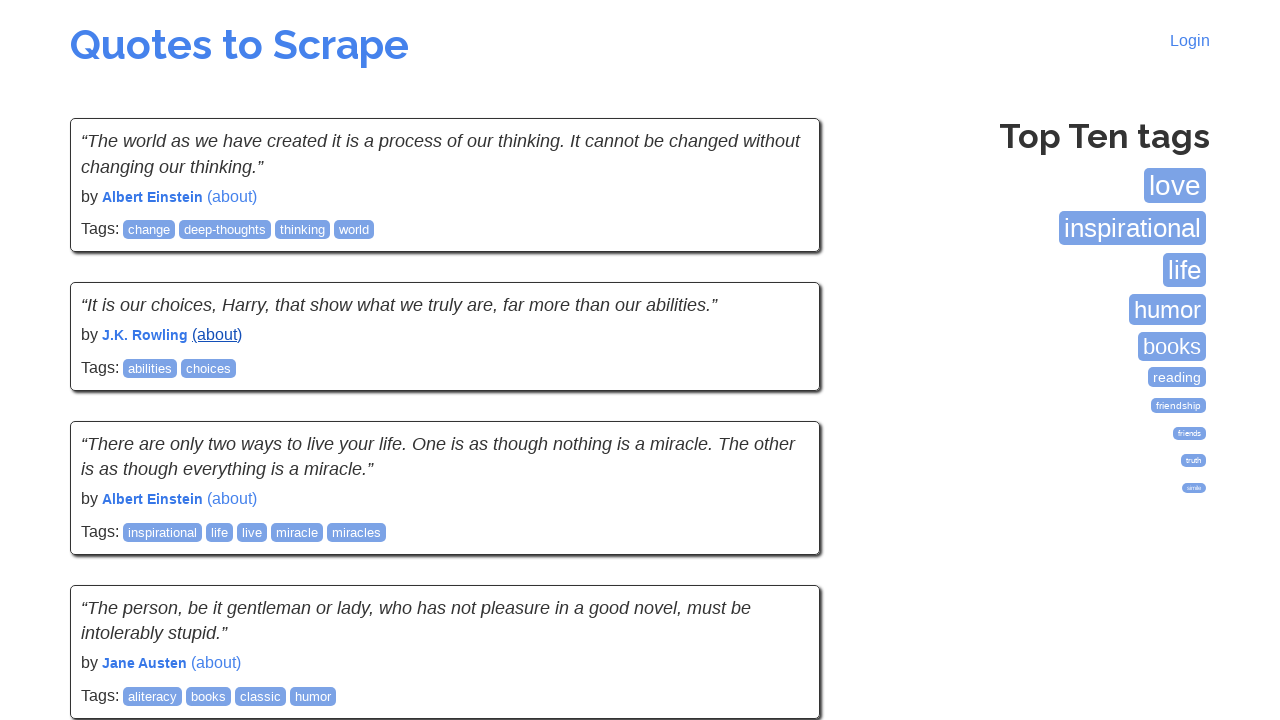

Clicked author details link for quote 3
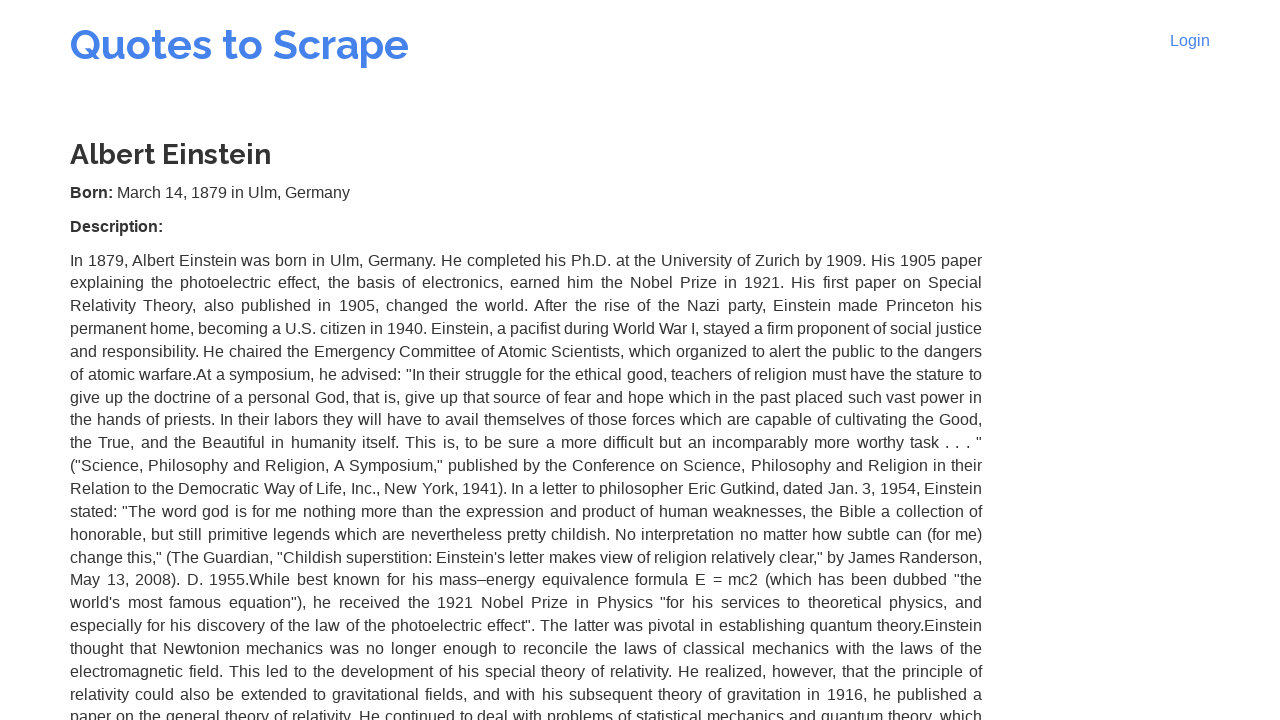

Author details page loaded, birth date element found
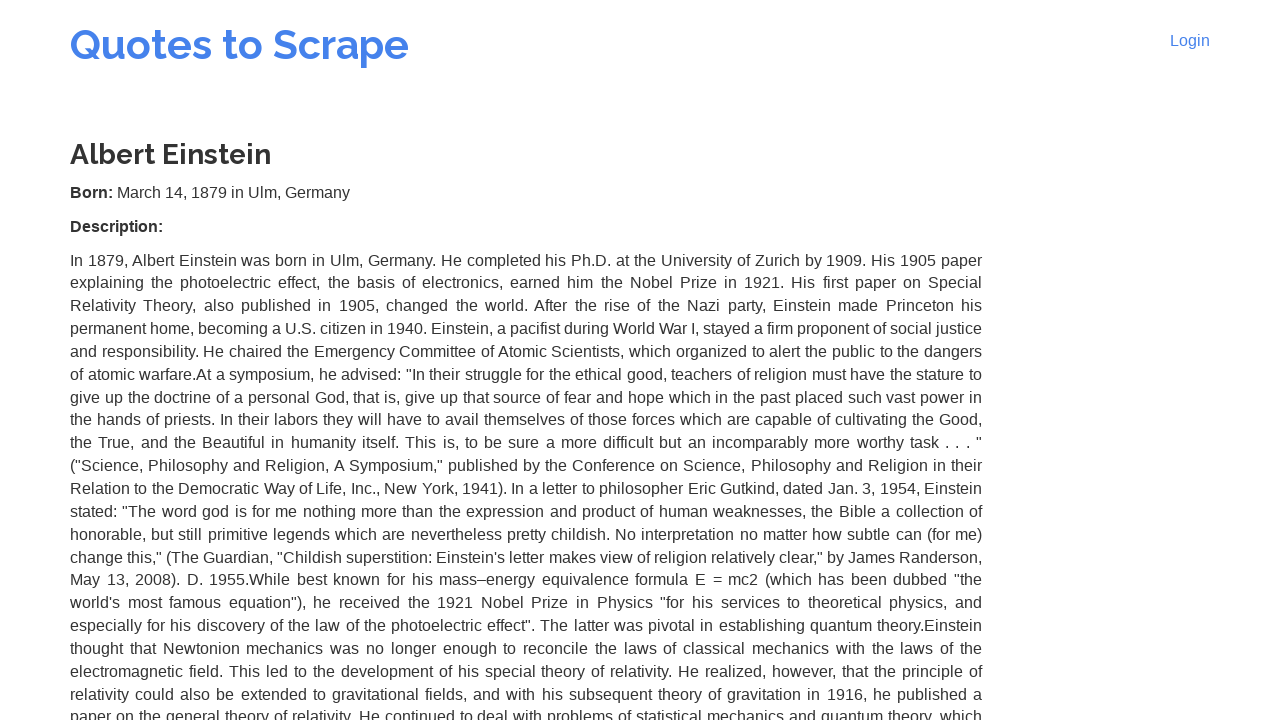

Verified author birth location element is present
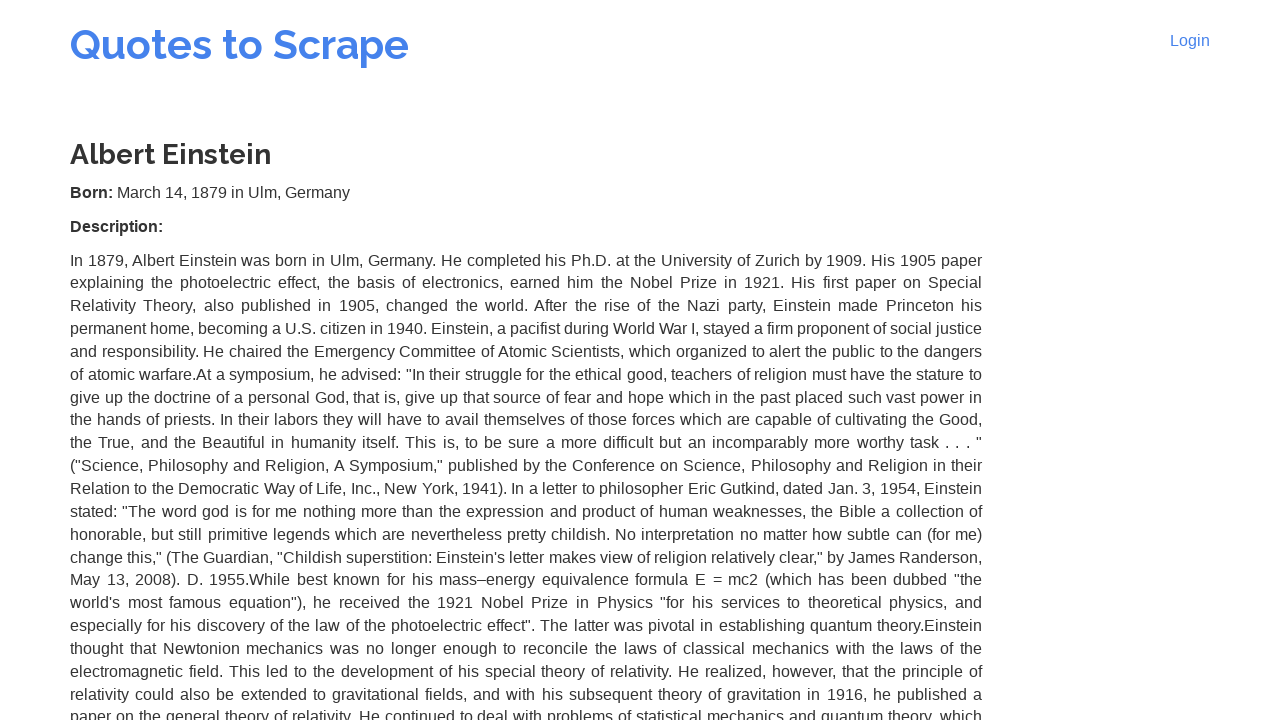

Verified author description element is present
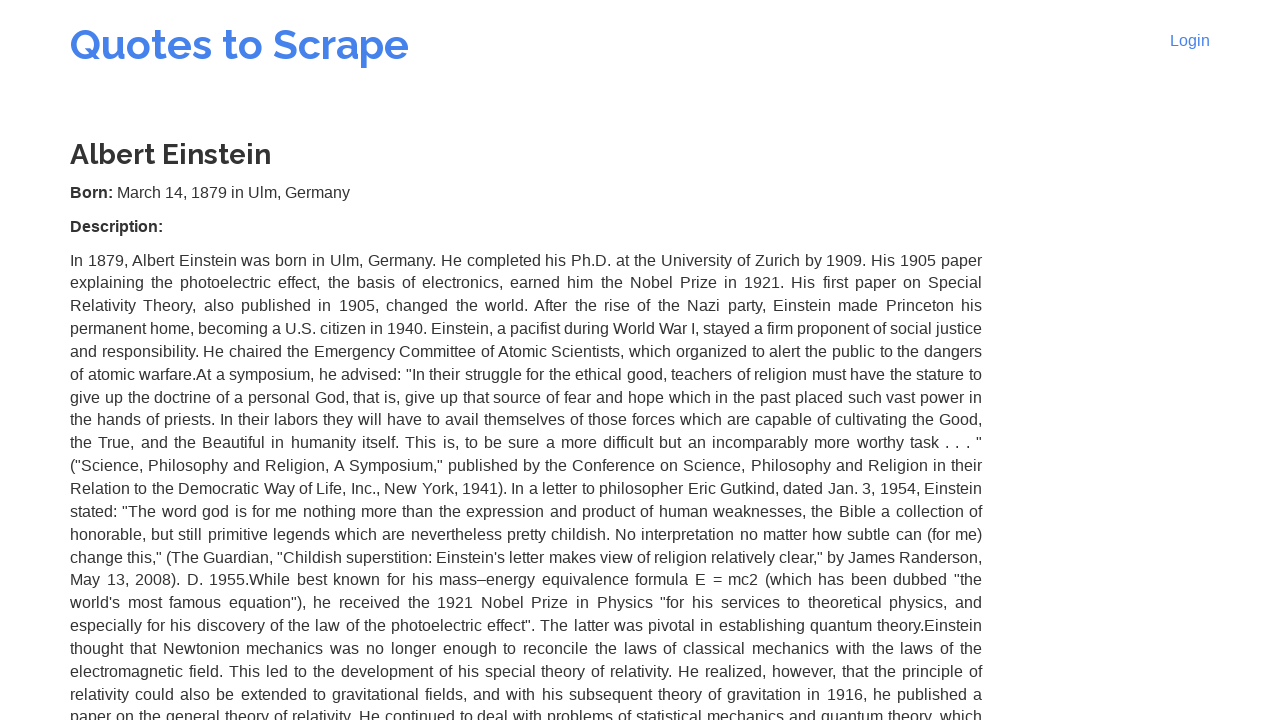

Navigated back to quotes listing after viewing author 3
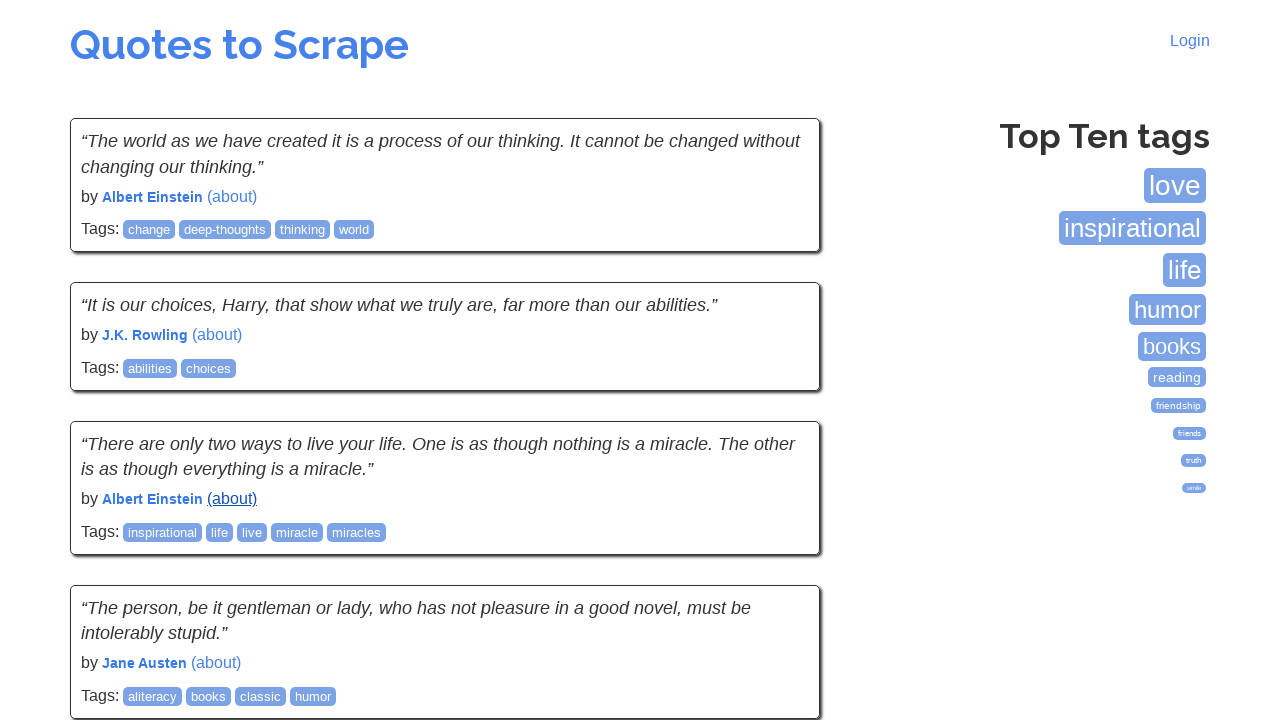

Re-queried quotes list, found 10 quotes
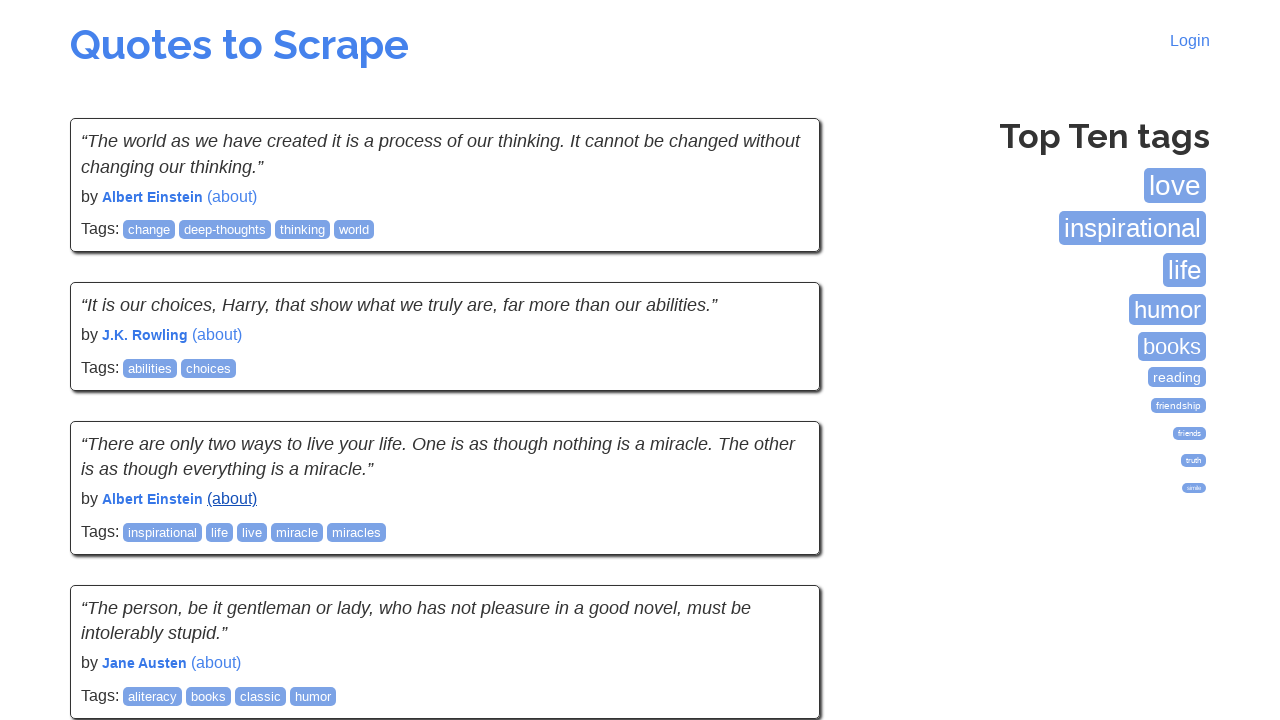

Clicked author details link for quote 4
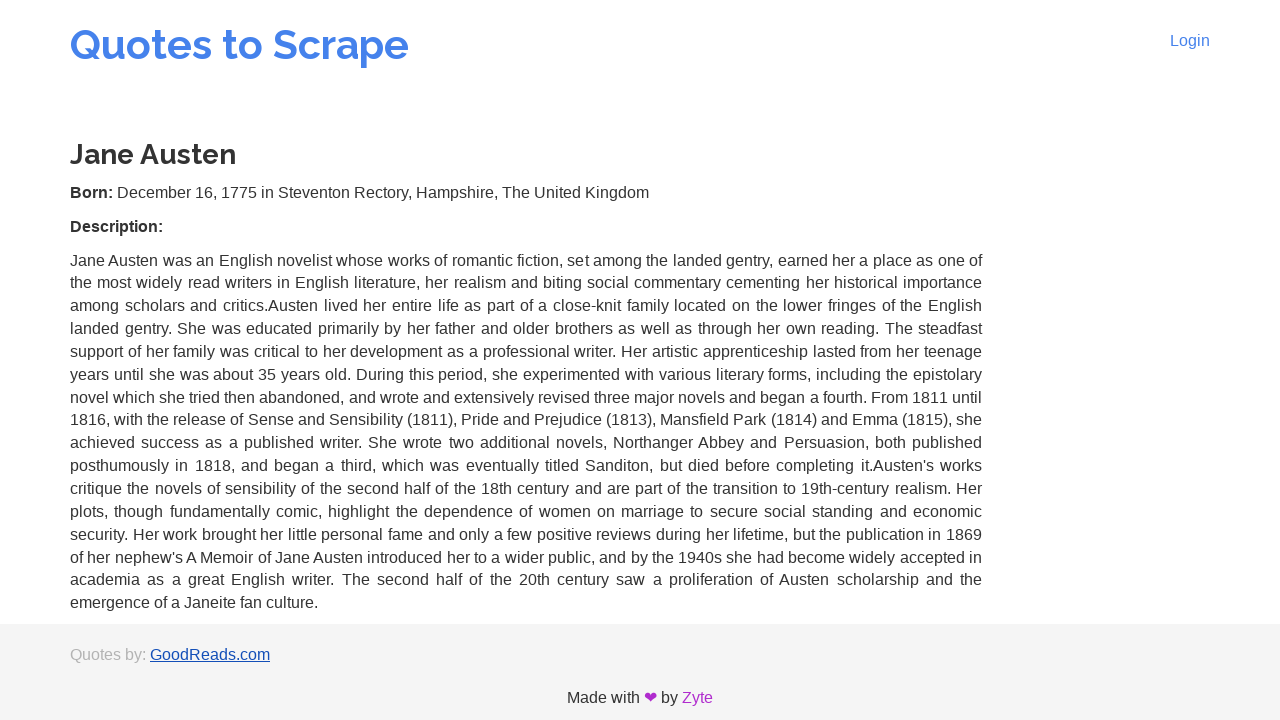

Author details page loaded, birth date element found
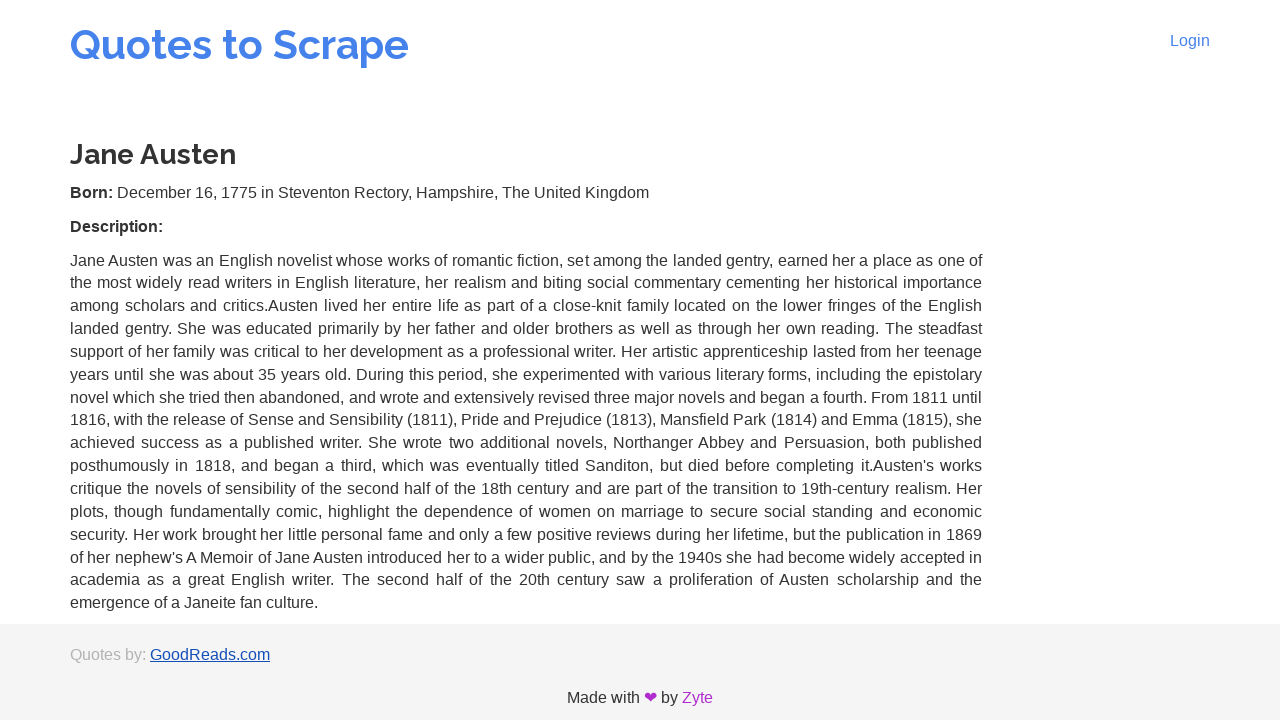

Verified author birth location element is present
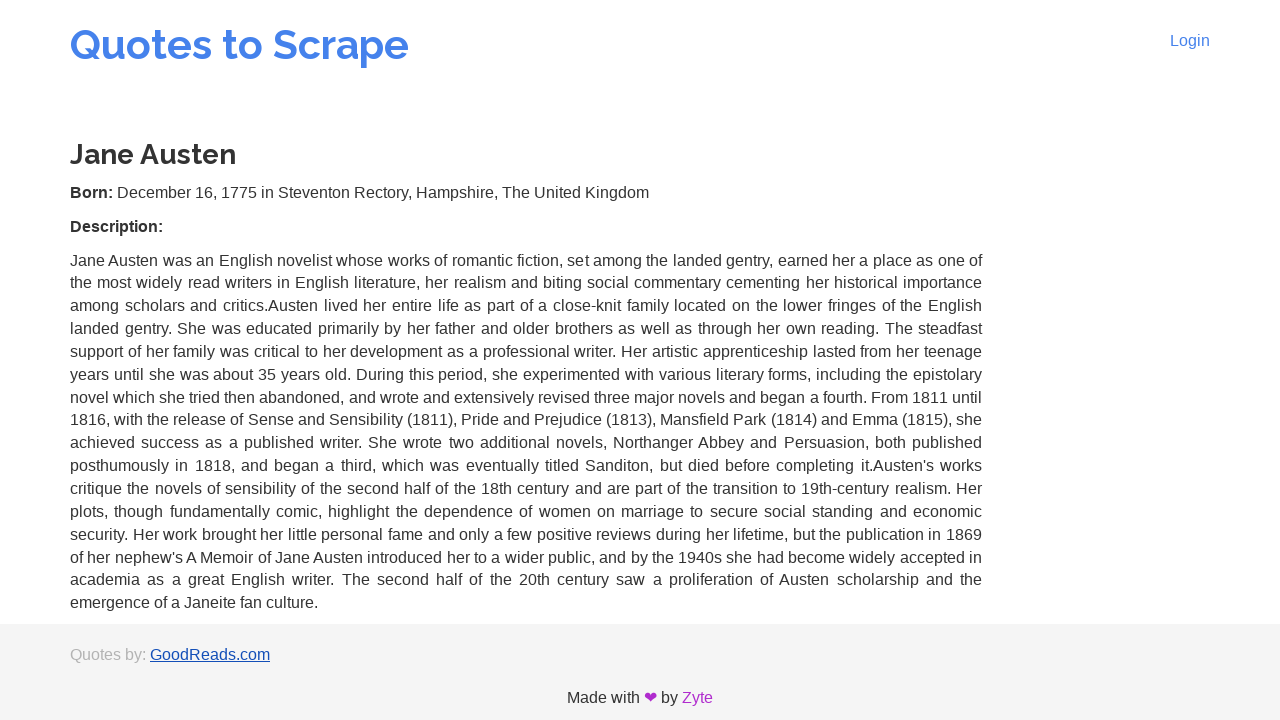

Verified author description element is present
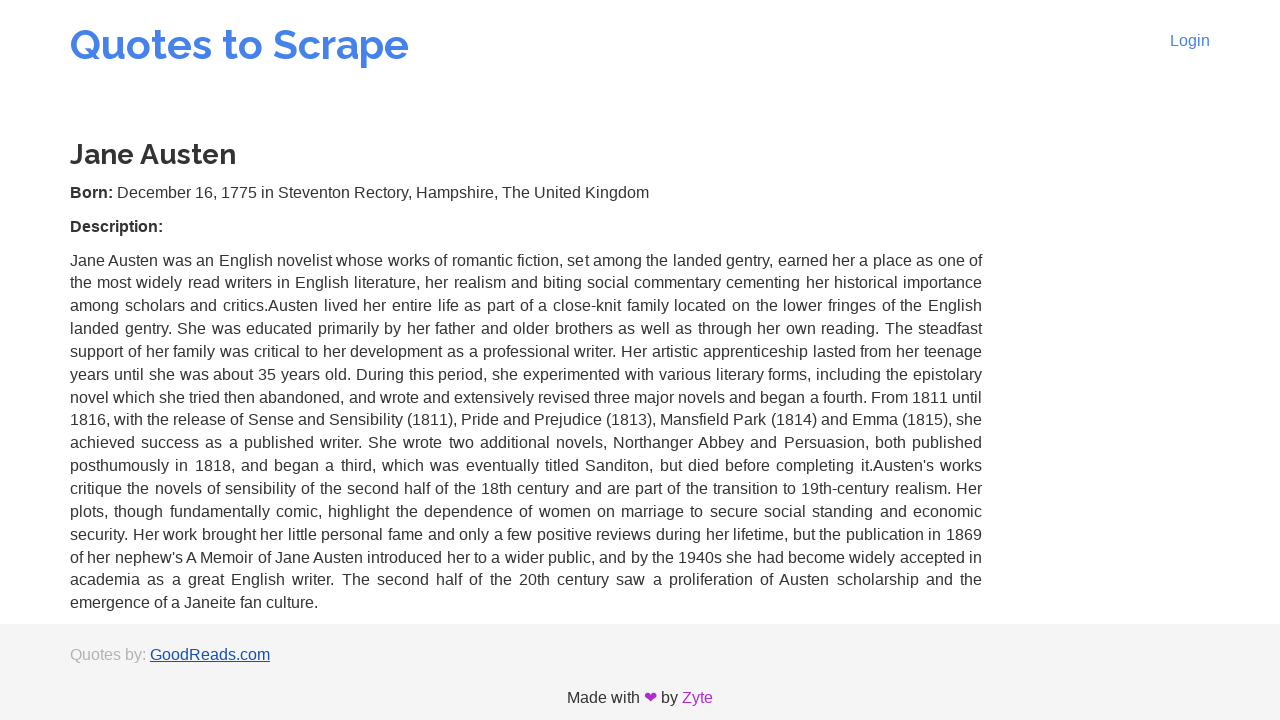

Navigated back to quotes listing after viewing author 4
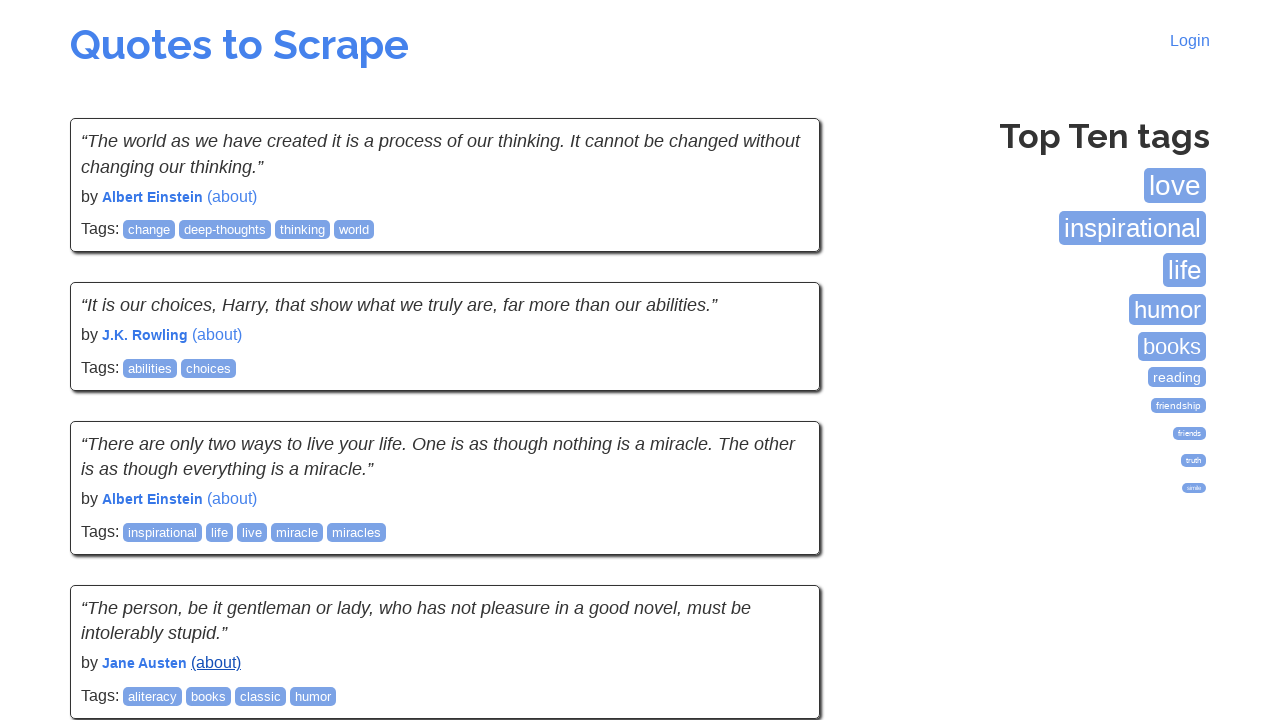

Re-queried quotes list, found 10 quotes
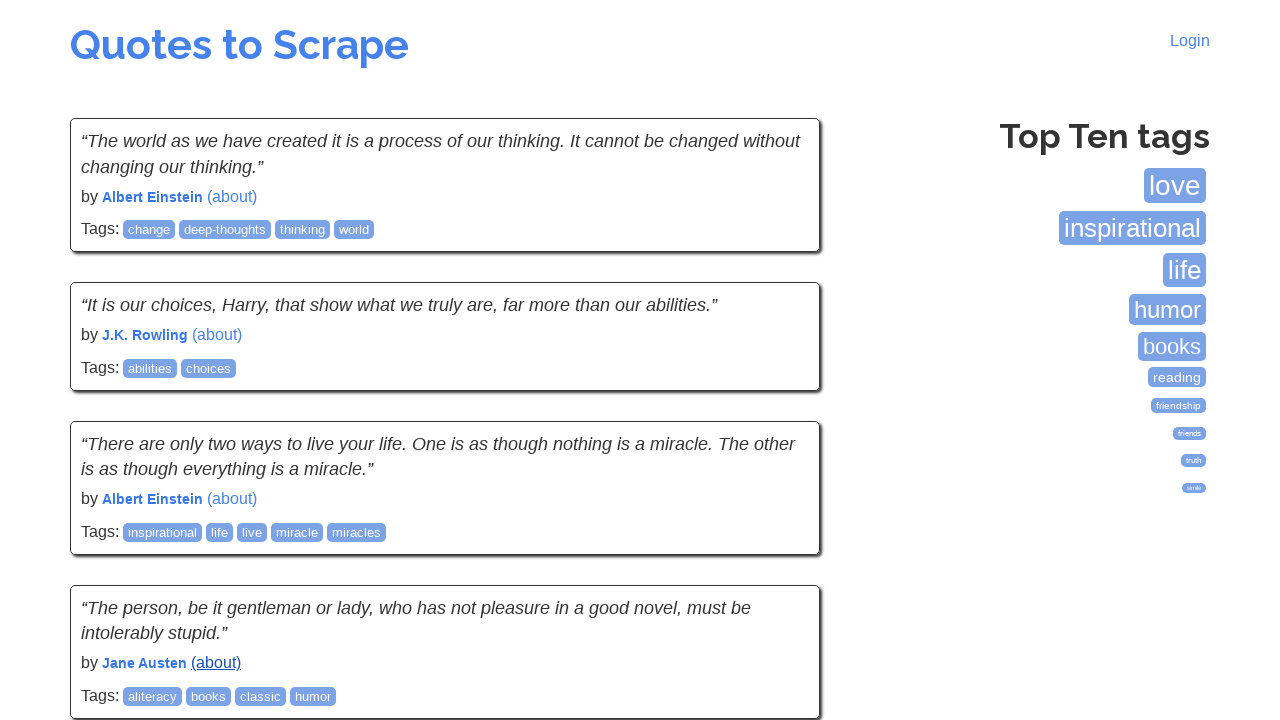

Clicked author details link for quote 5
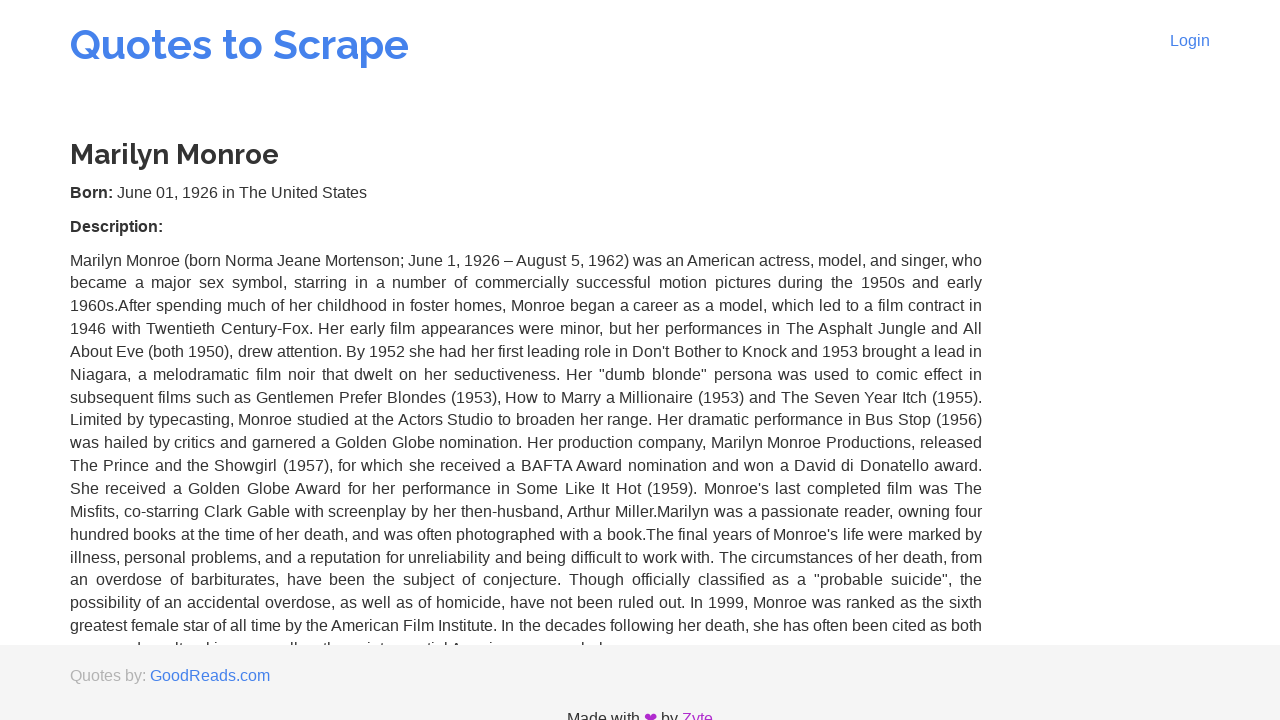

Author details page loaded, birth date element found
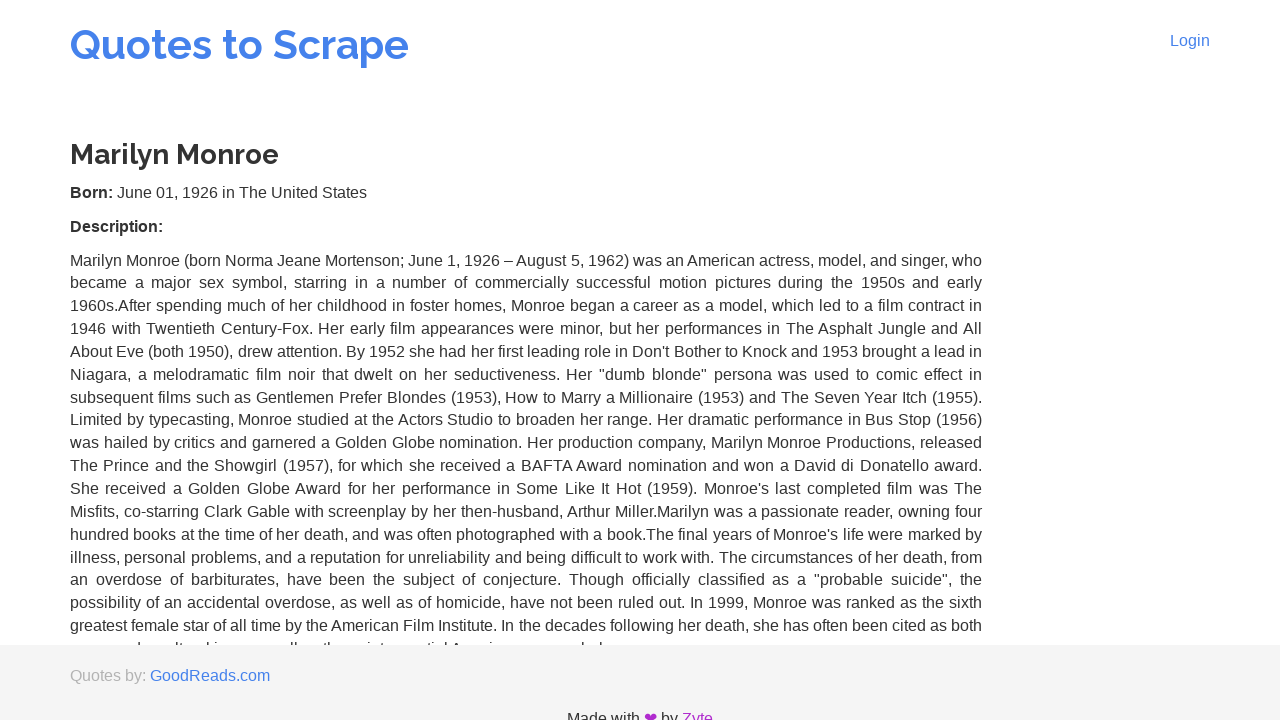

Verified author birth location element is present
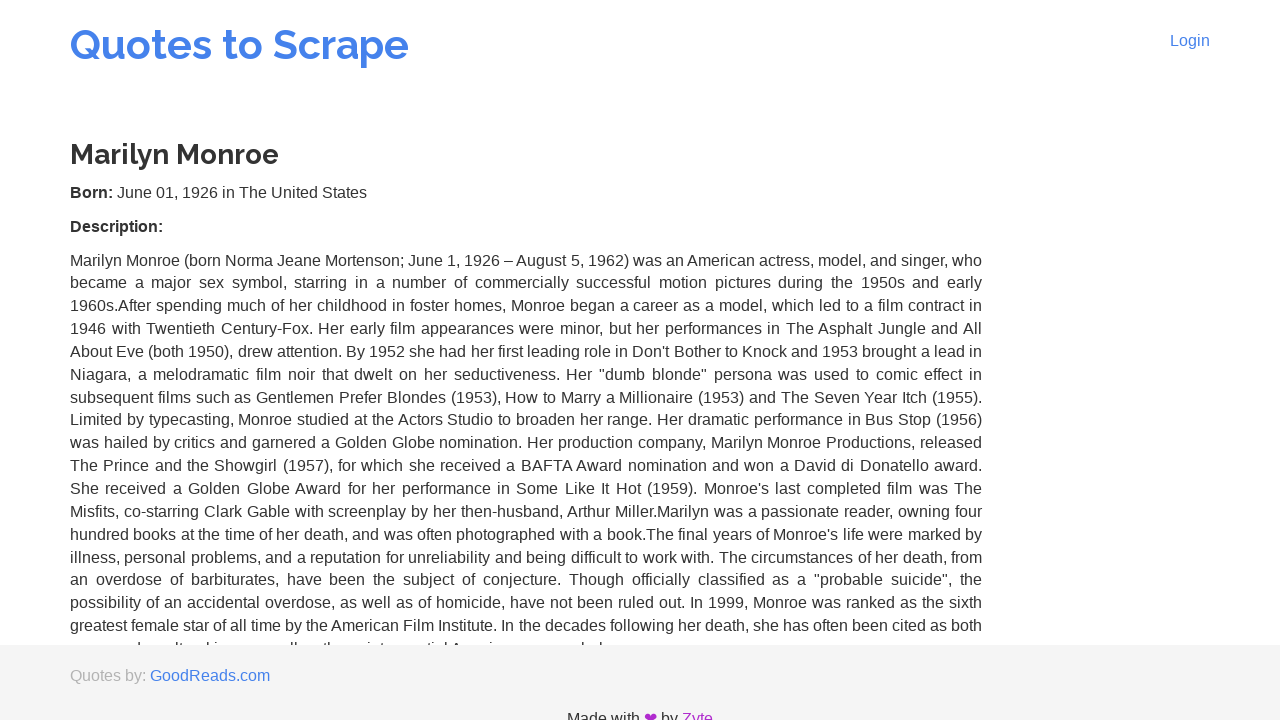

Verified author description element is present
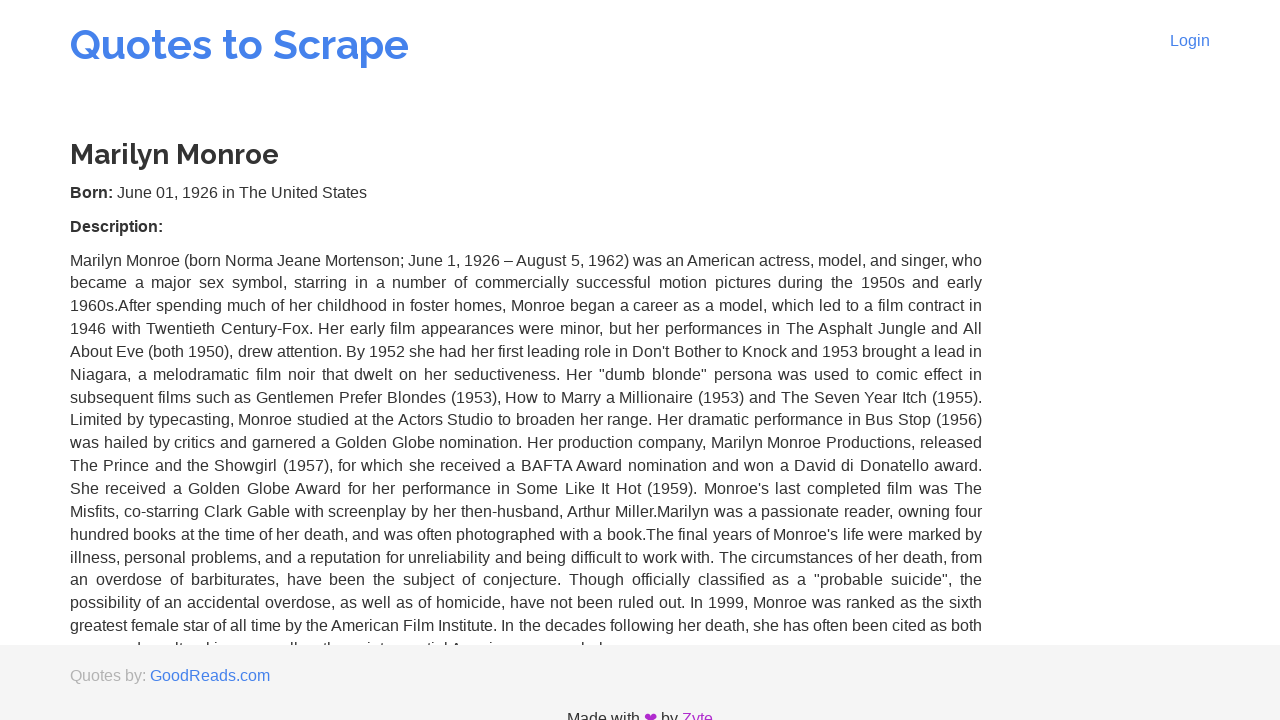

Navigated back to quotes listing after viewing author 5
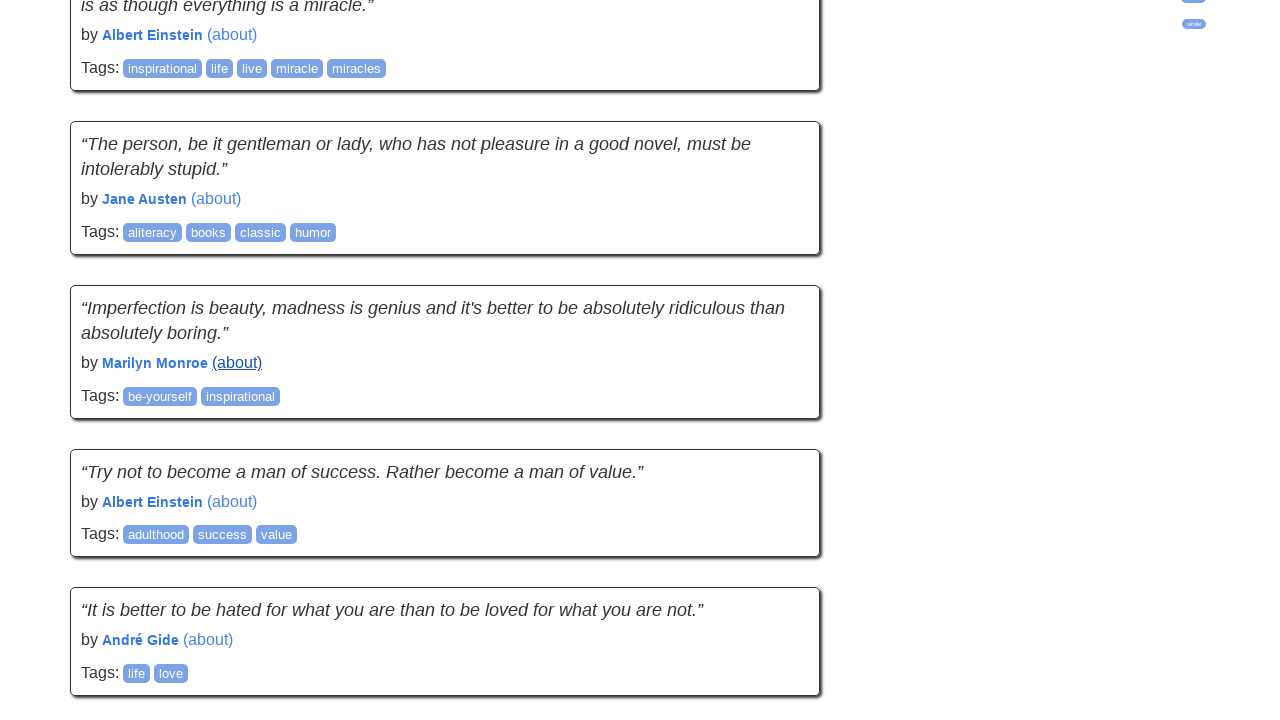

Re-queried quotes list, found 10 quotes
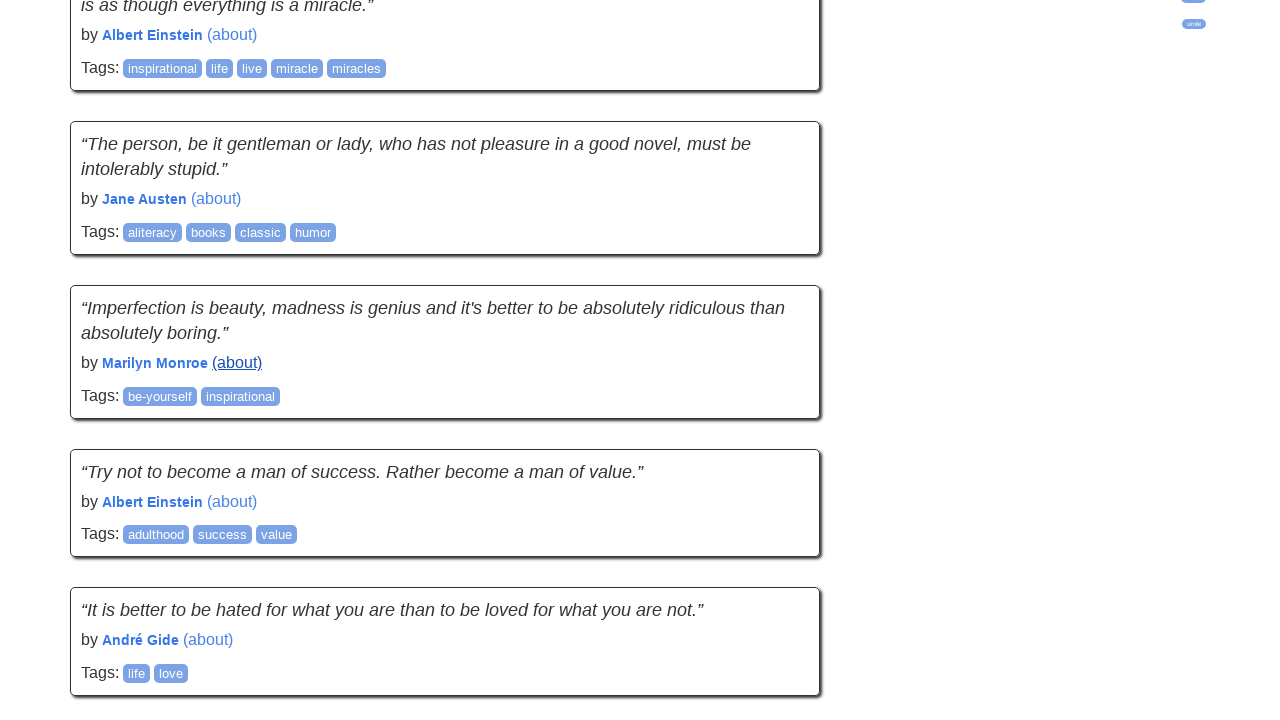

Clicked author details link for quote 6
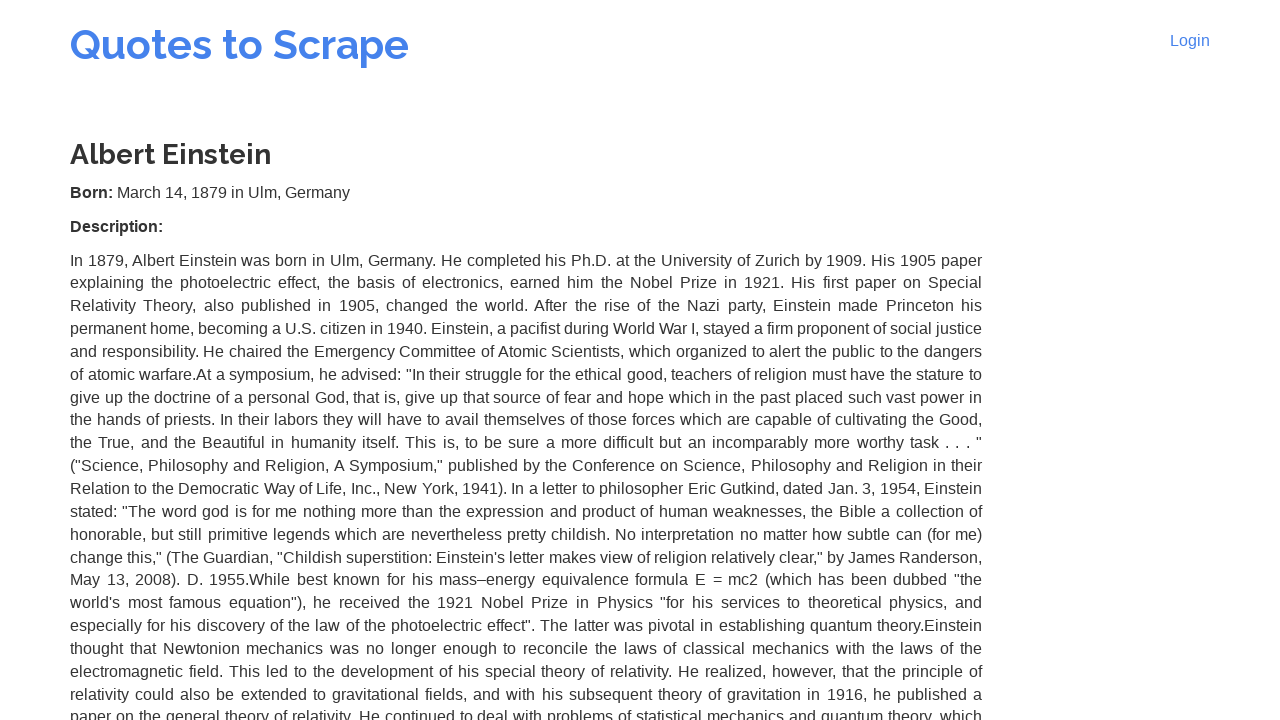

Author details page loaded, birth date element found
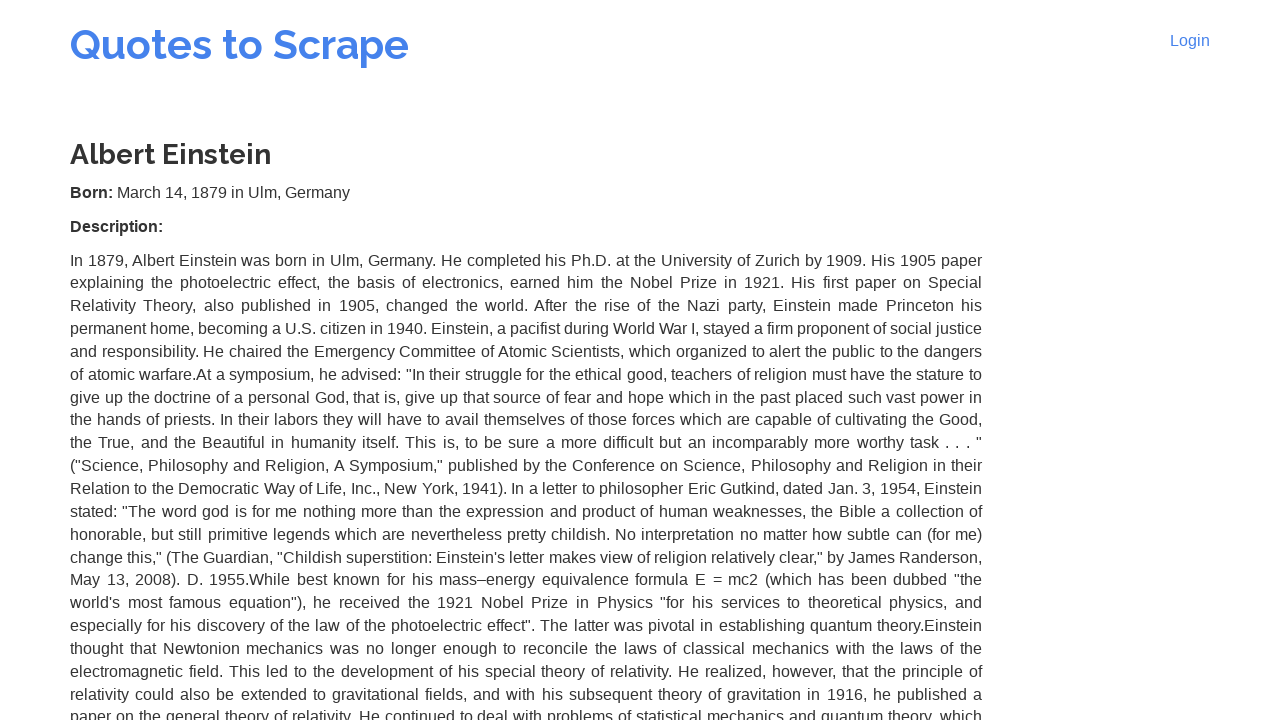

Verified author birth location element is present
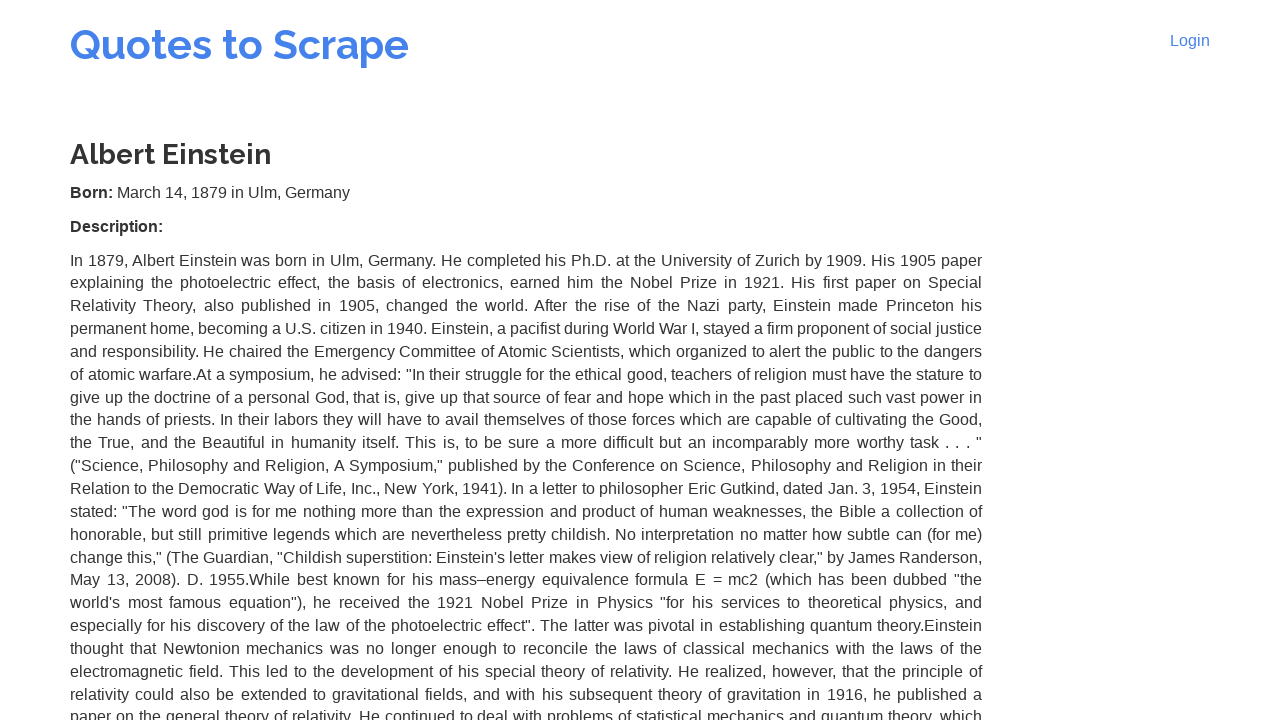

Verified author description element is present
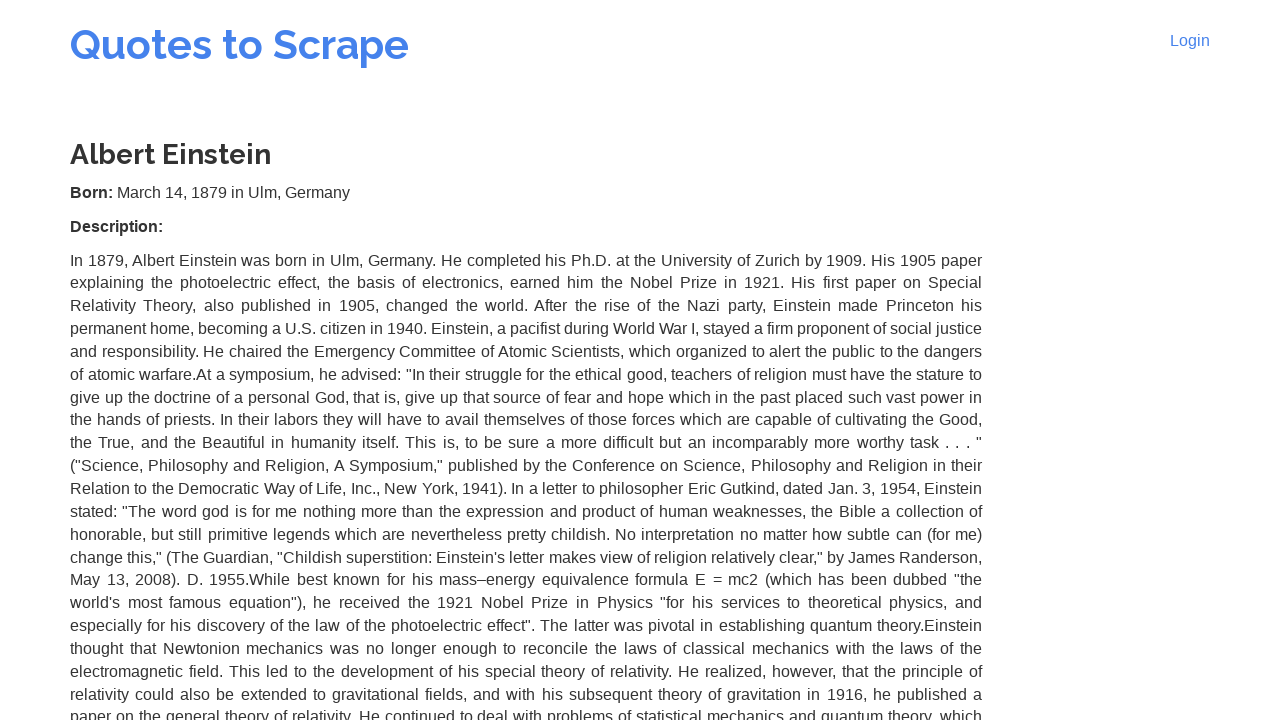

Navigated back to quotes listing after viewing author 6
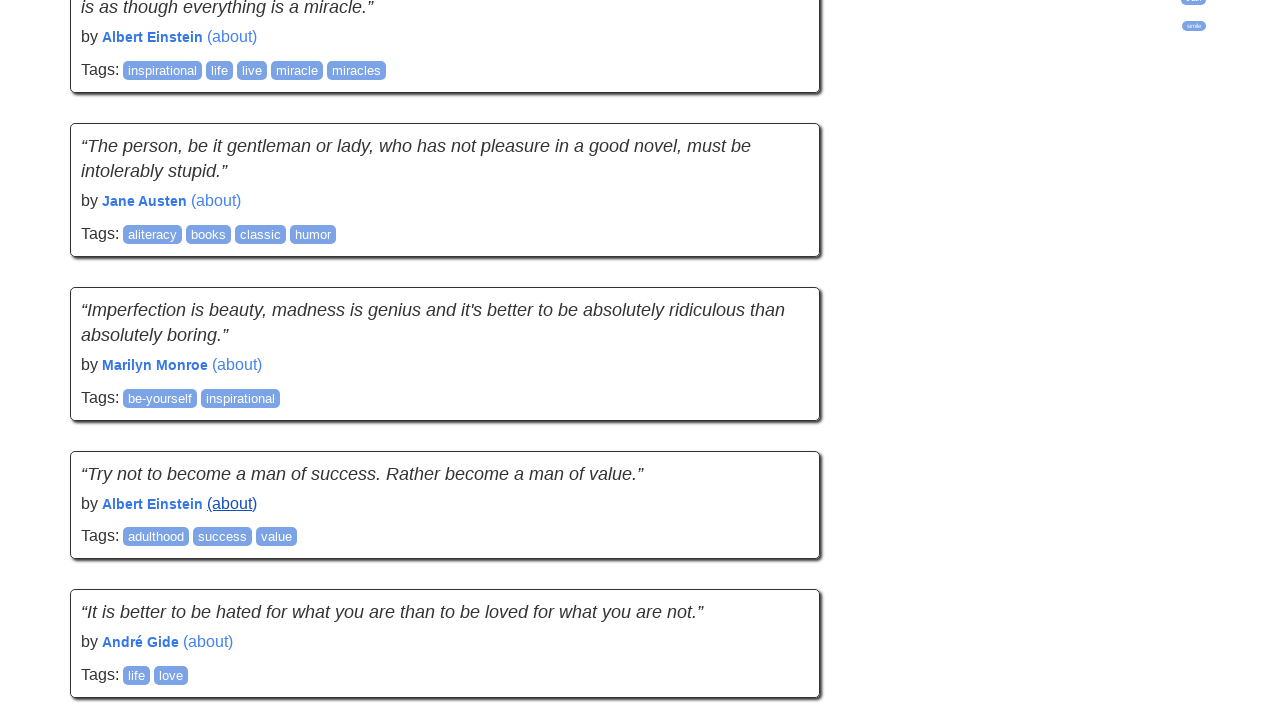

Re-queried quotes list, found 10 quotes
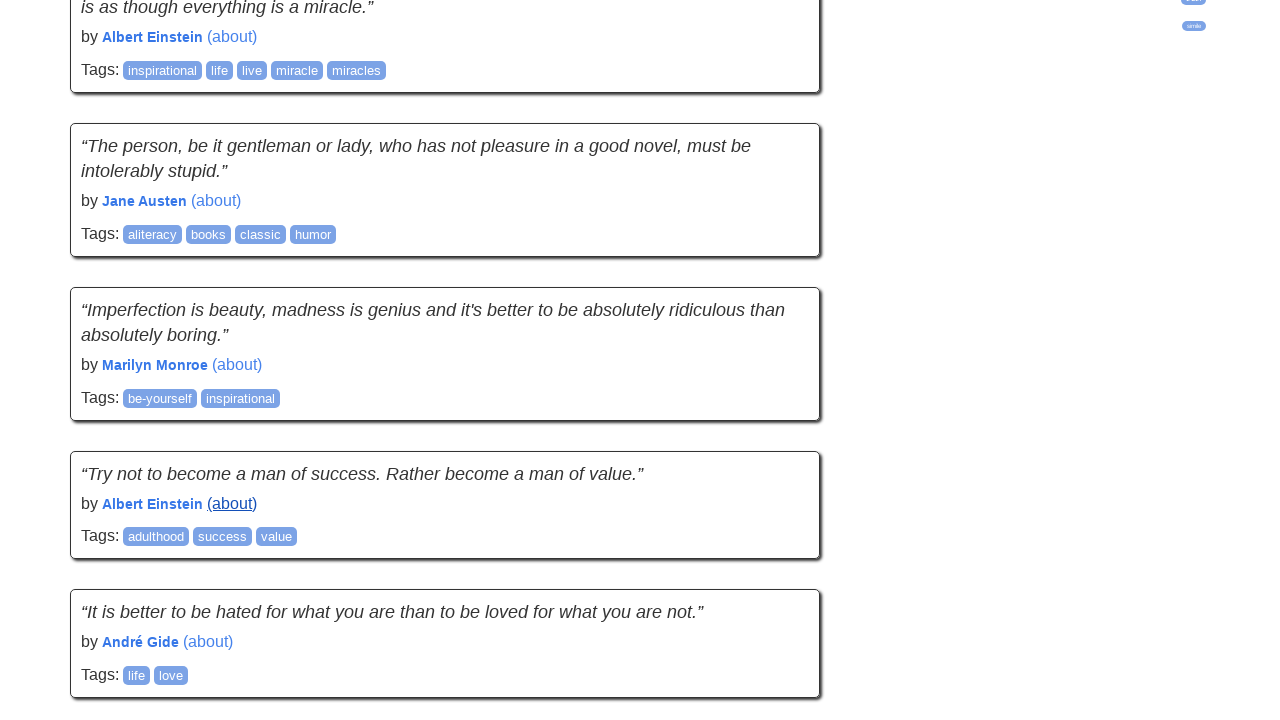

Clicked author details link for quote 7
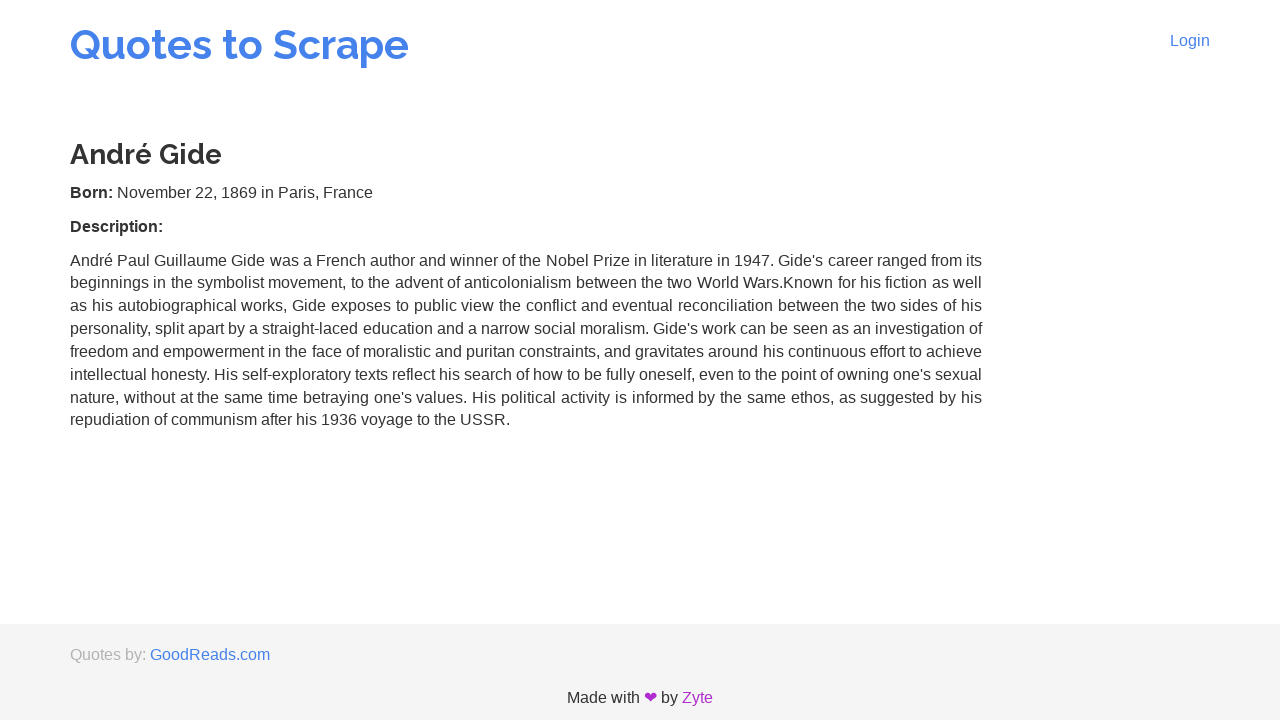

Author details page loaded, birth date element found
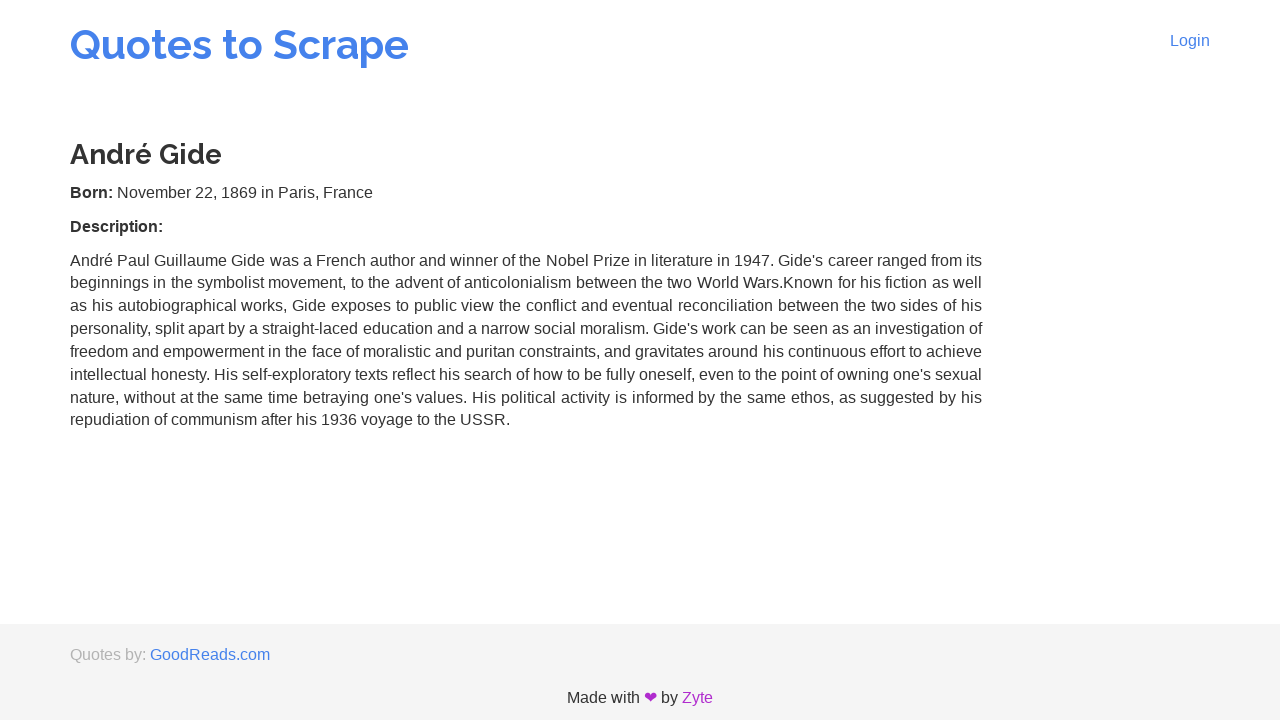

Verified author birth location element is present
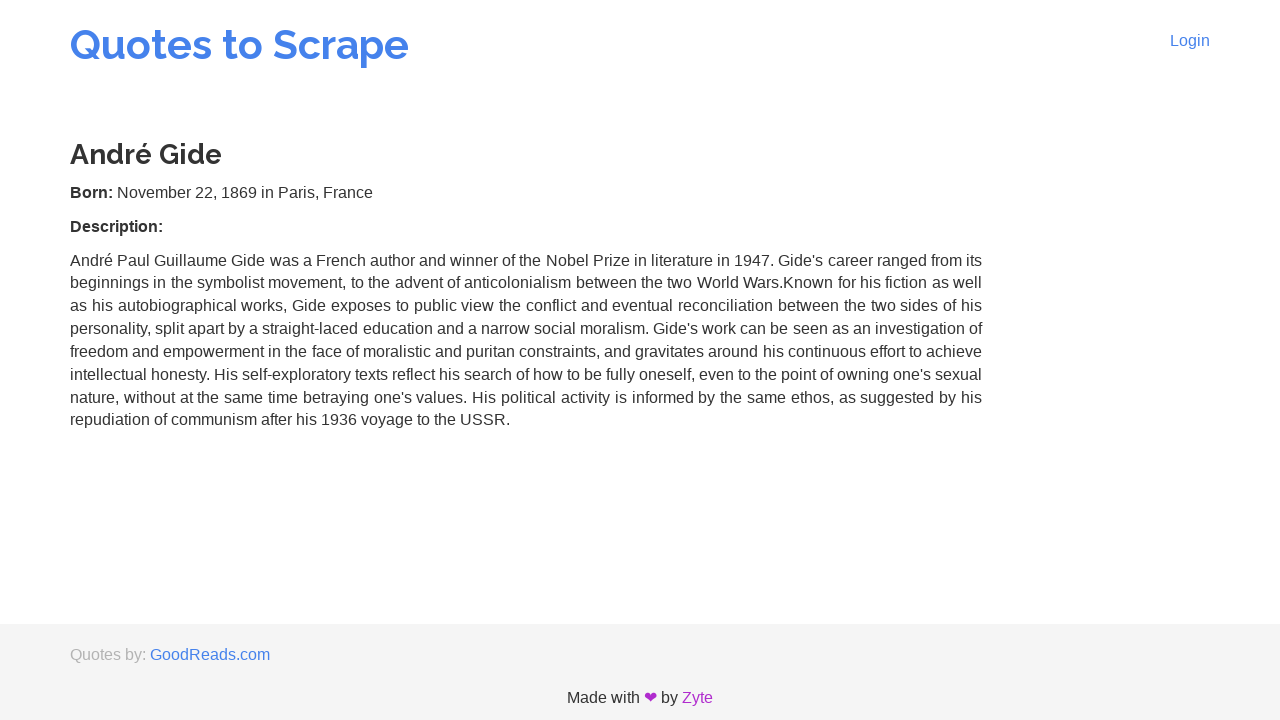

Verified author description element is present
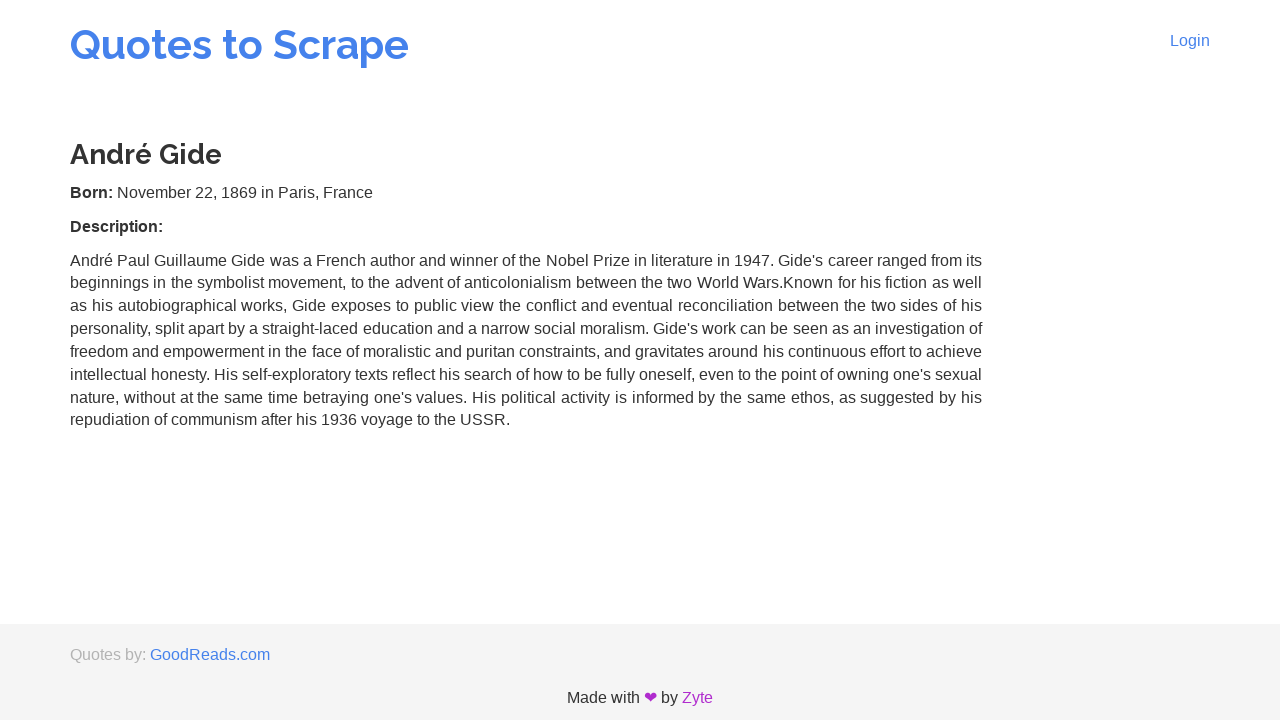

Navigated back to quotes listing after viewing author 7
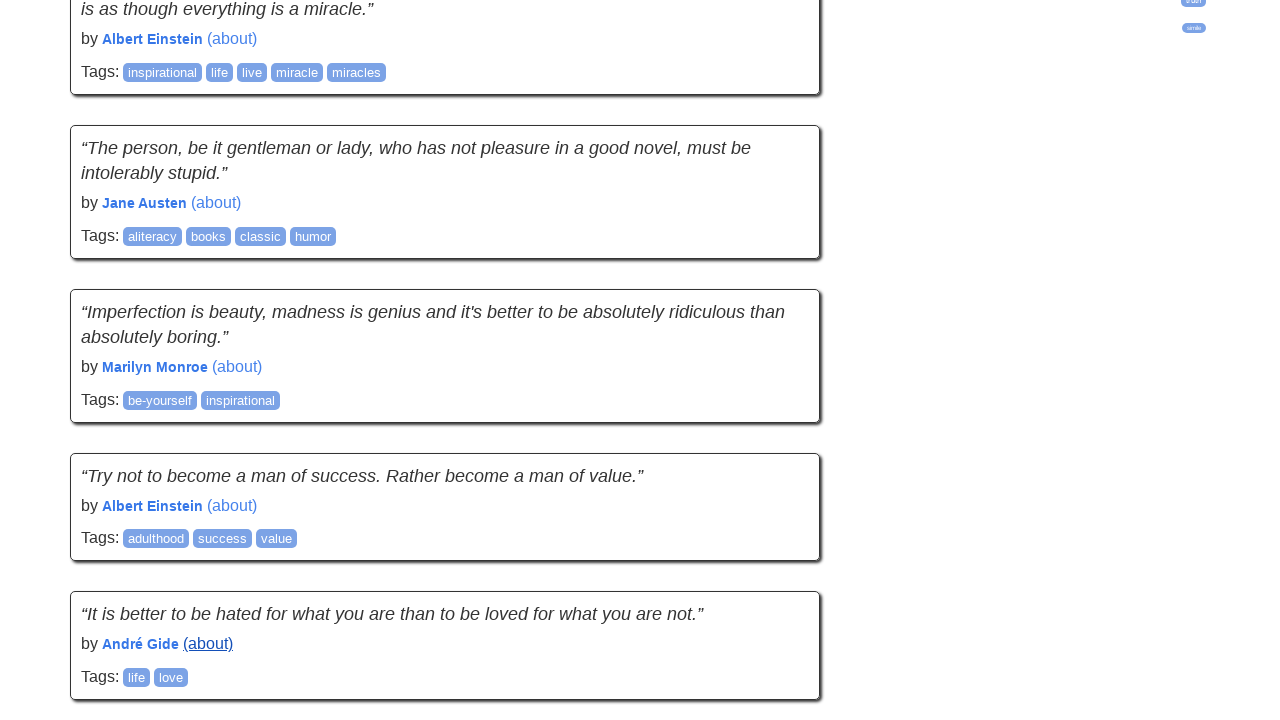

Re-queried quotes list, found 10 quotes
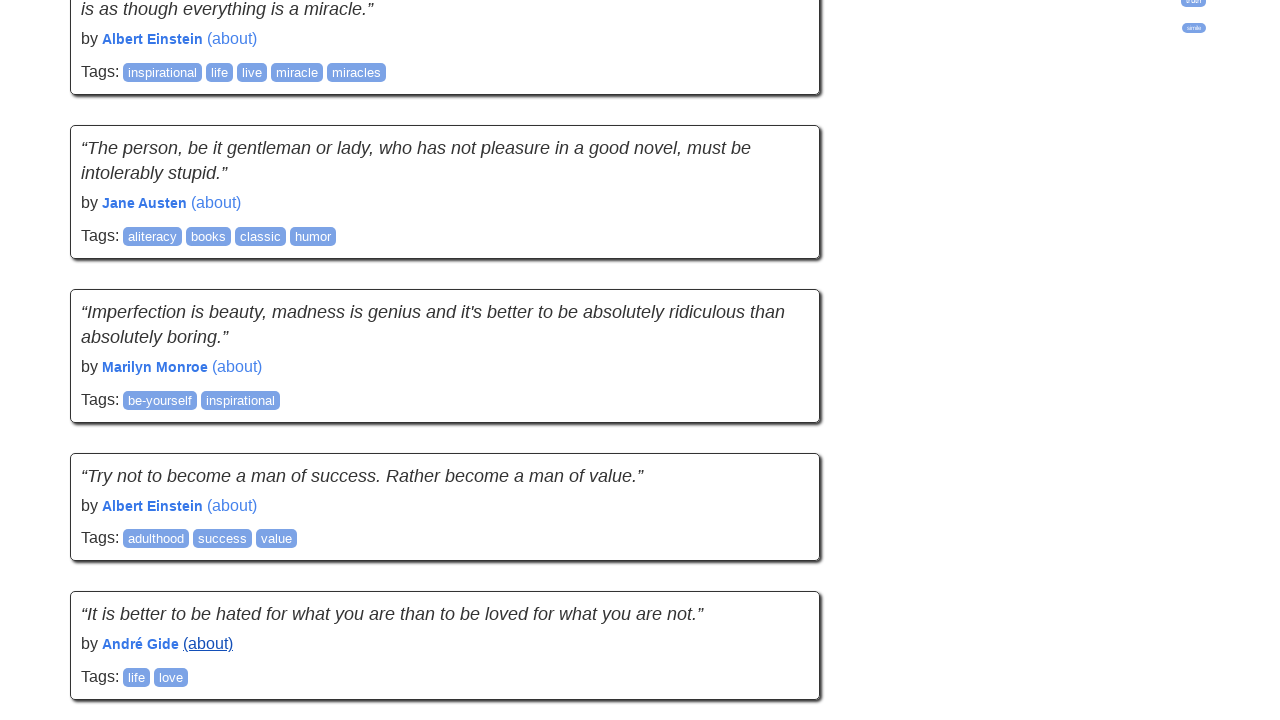

Clicked author details link for quote 8
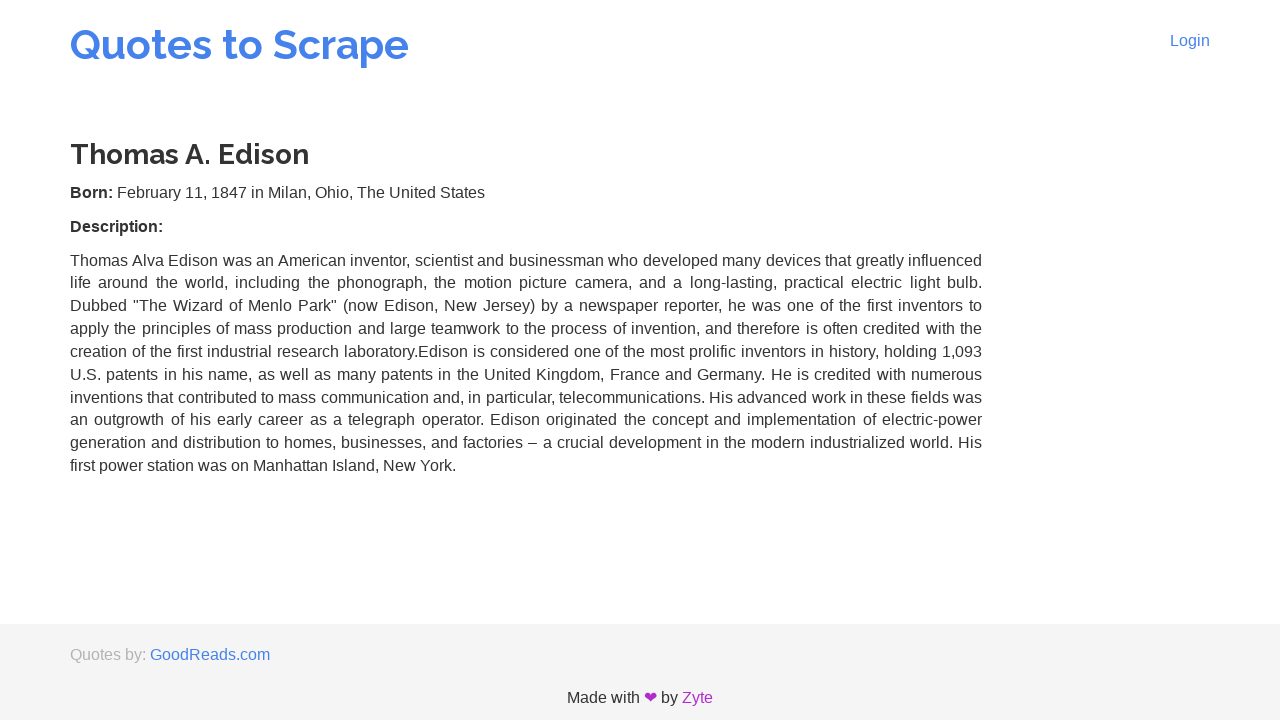

Author details page loaded, birth date element found
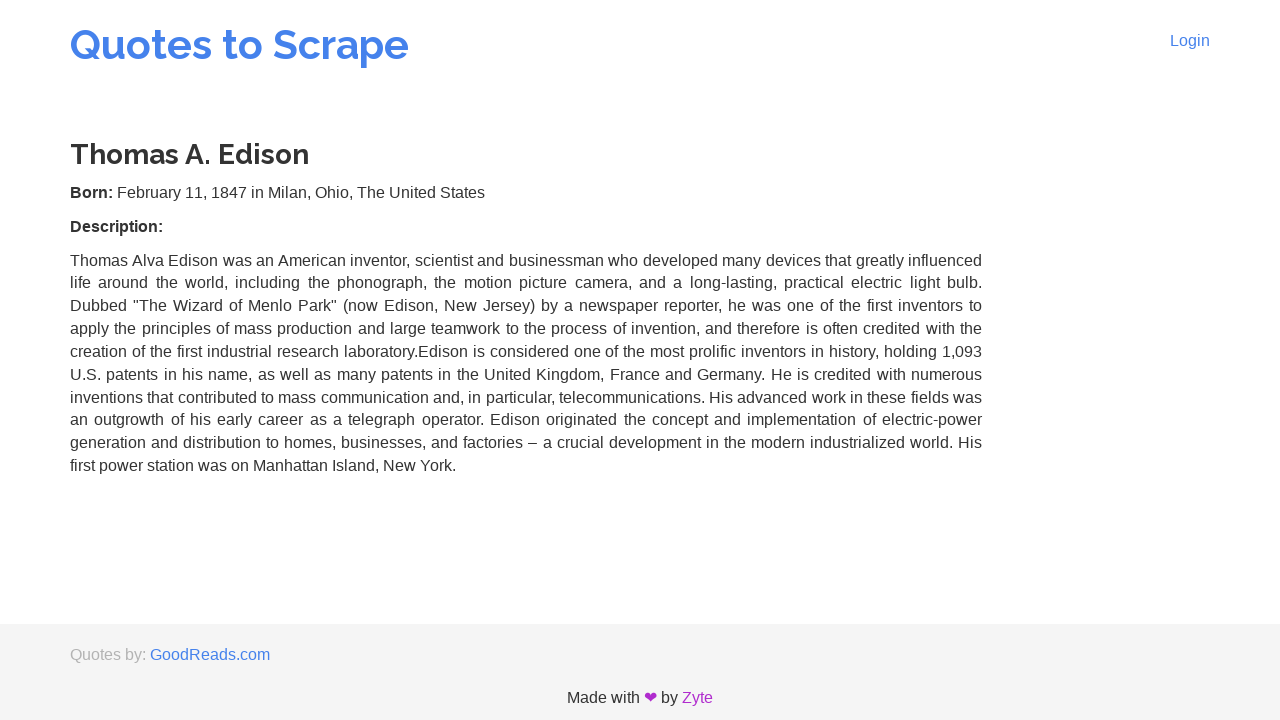

Verified author birth location element is present
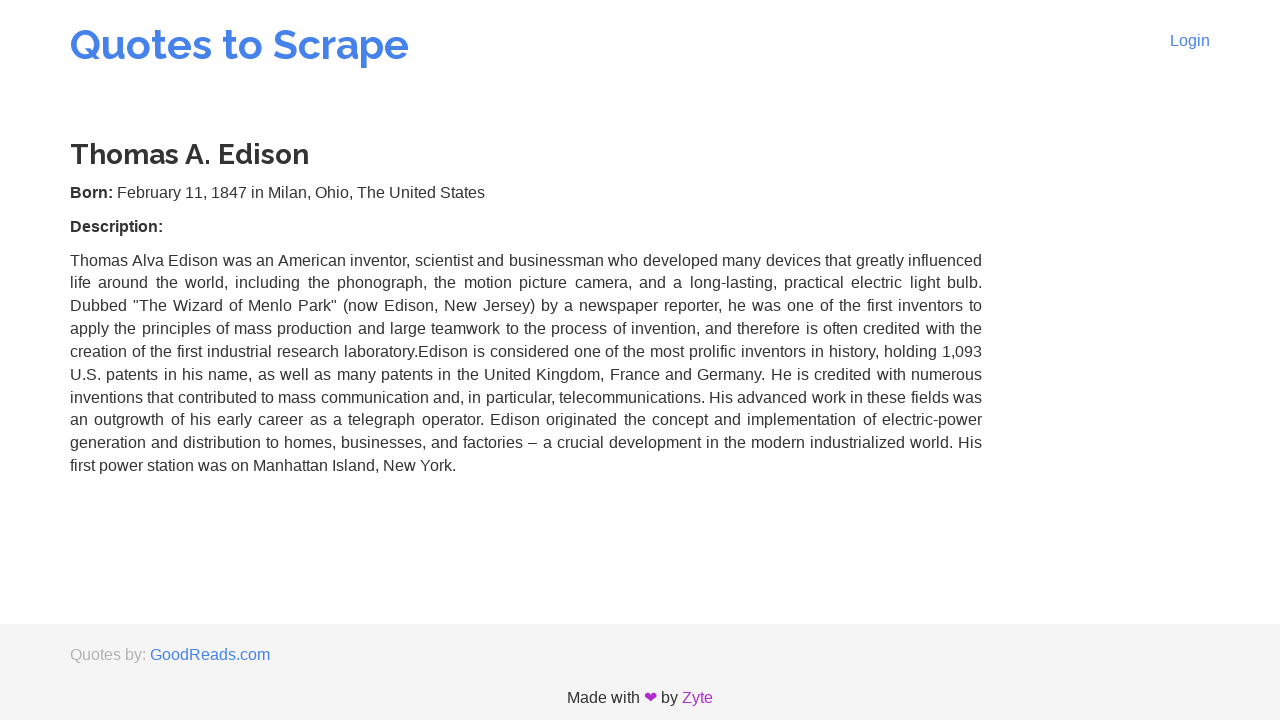

Verified author description element is present
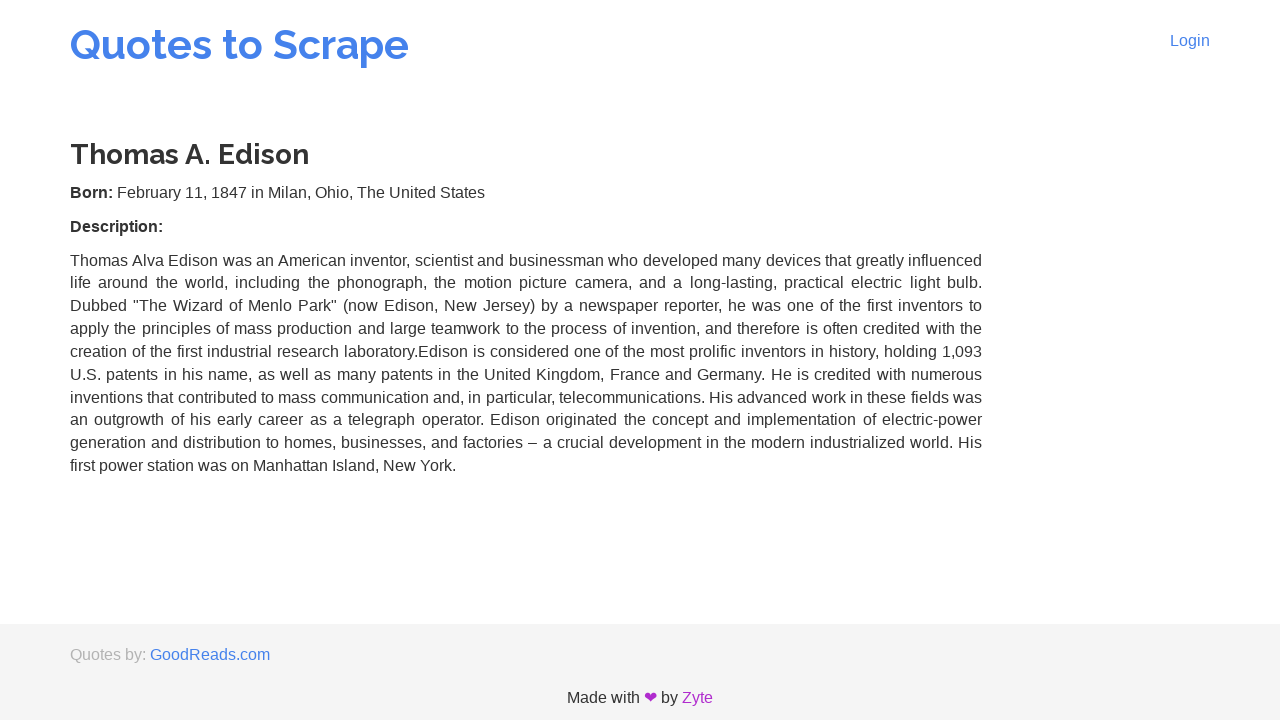

Navigated back to quotes listing after viewing author 8
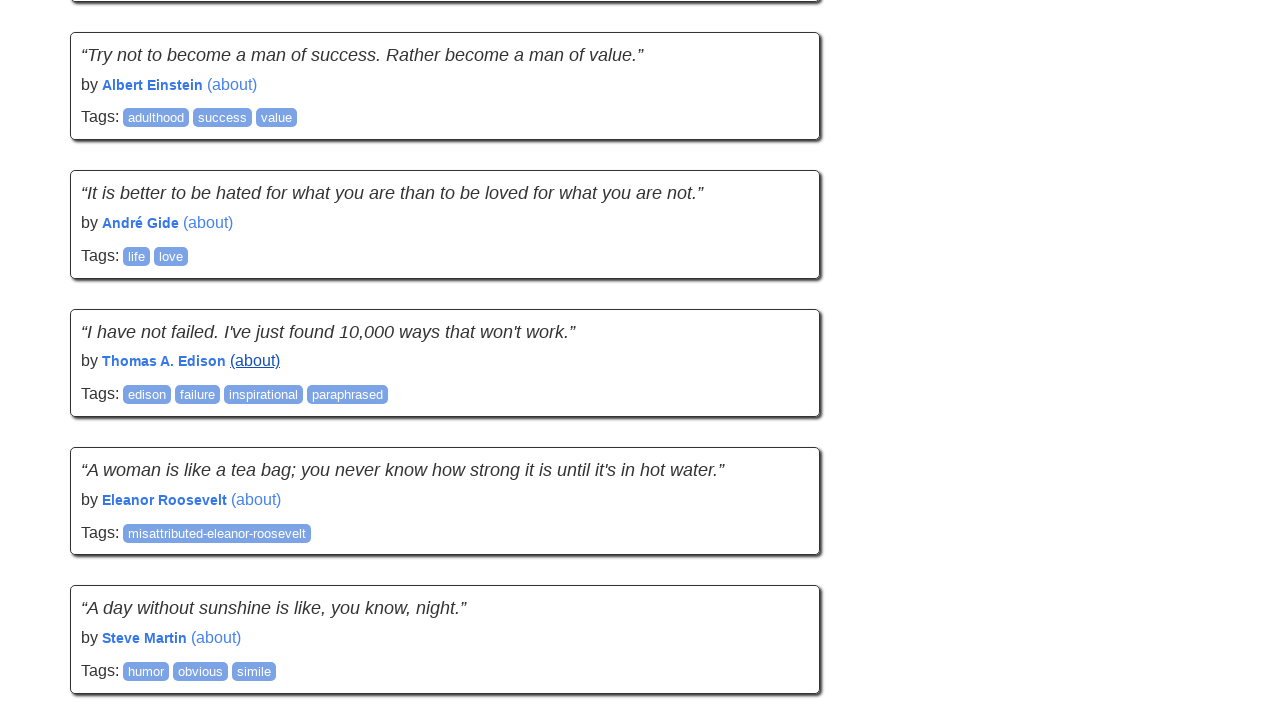

Re-queried quotes list, found 10 quotes
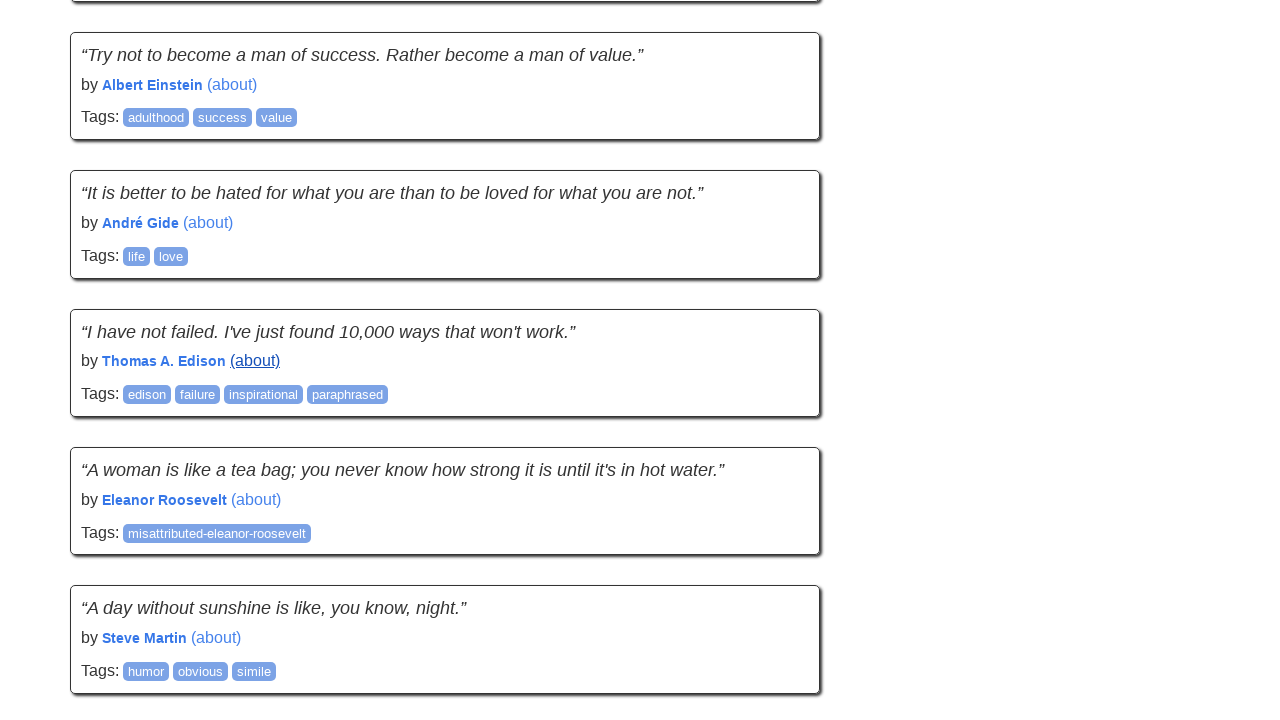

Clicked author details link for quote 9
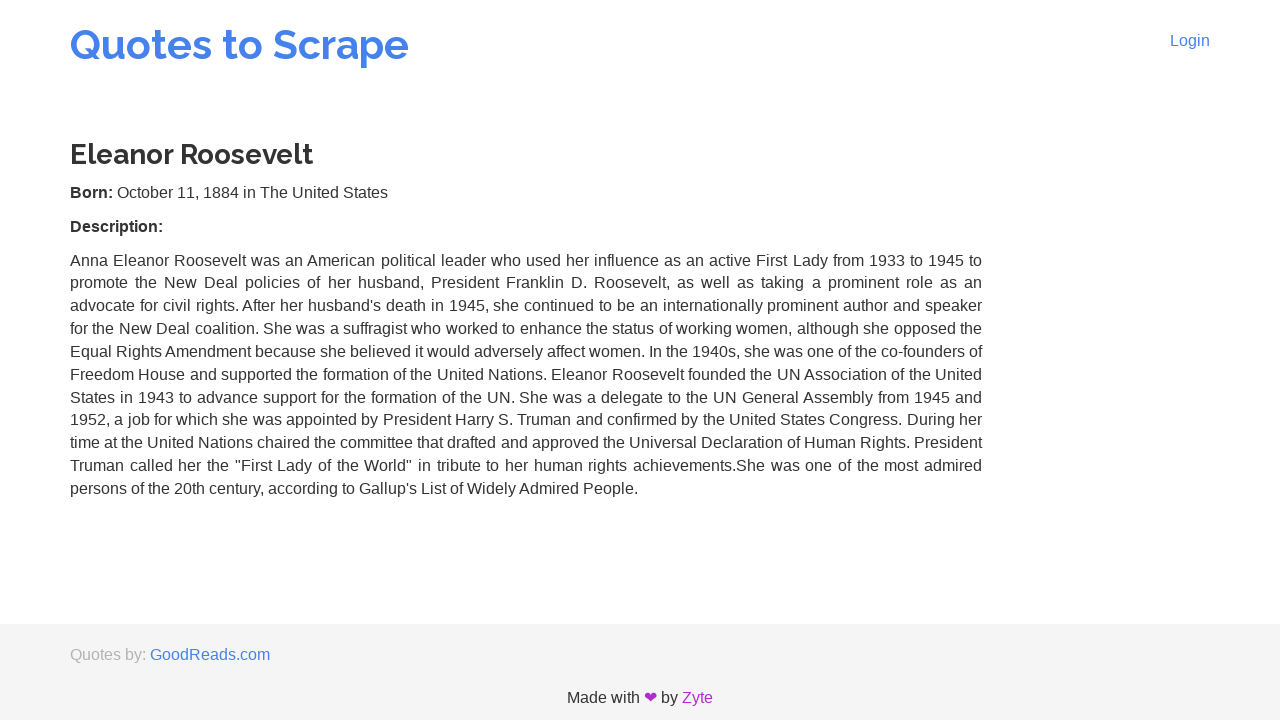

Author details page loaded, birth date element found
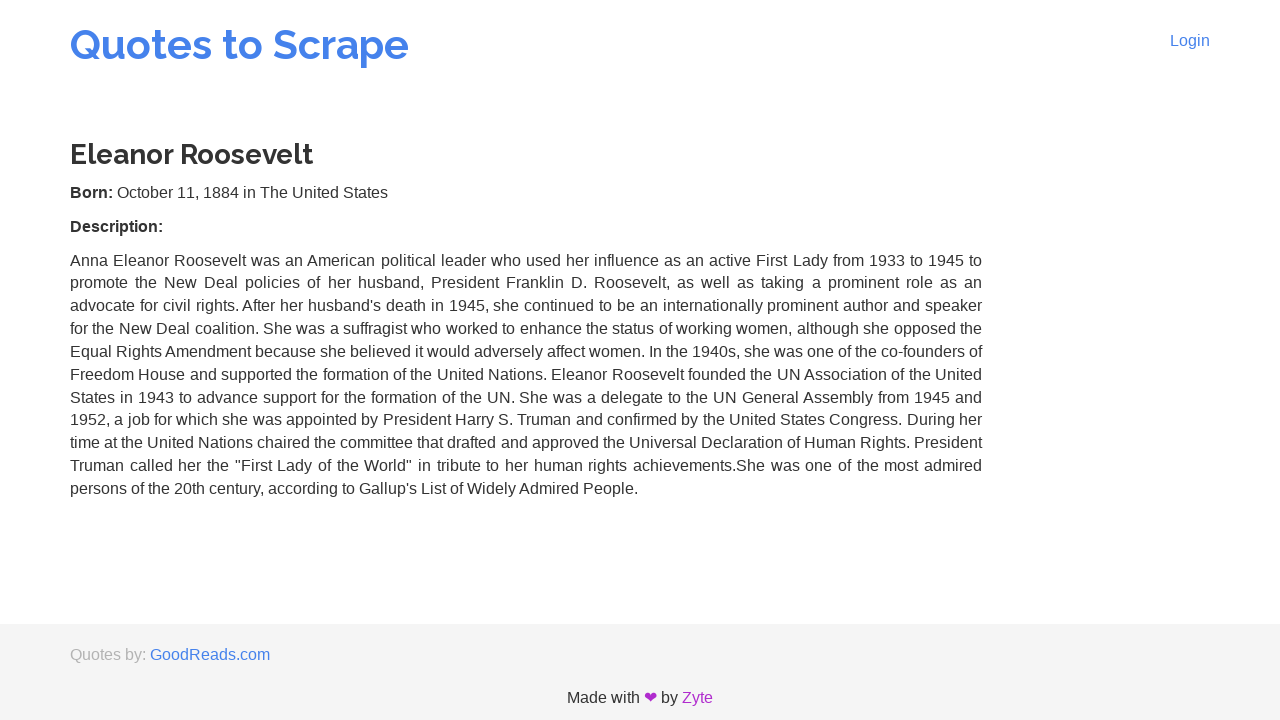

Verified author birth location element is present
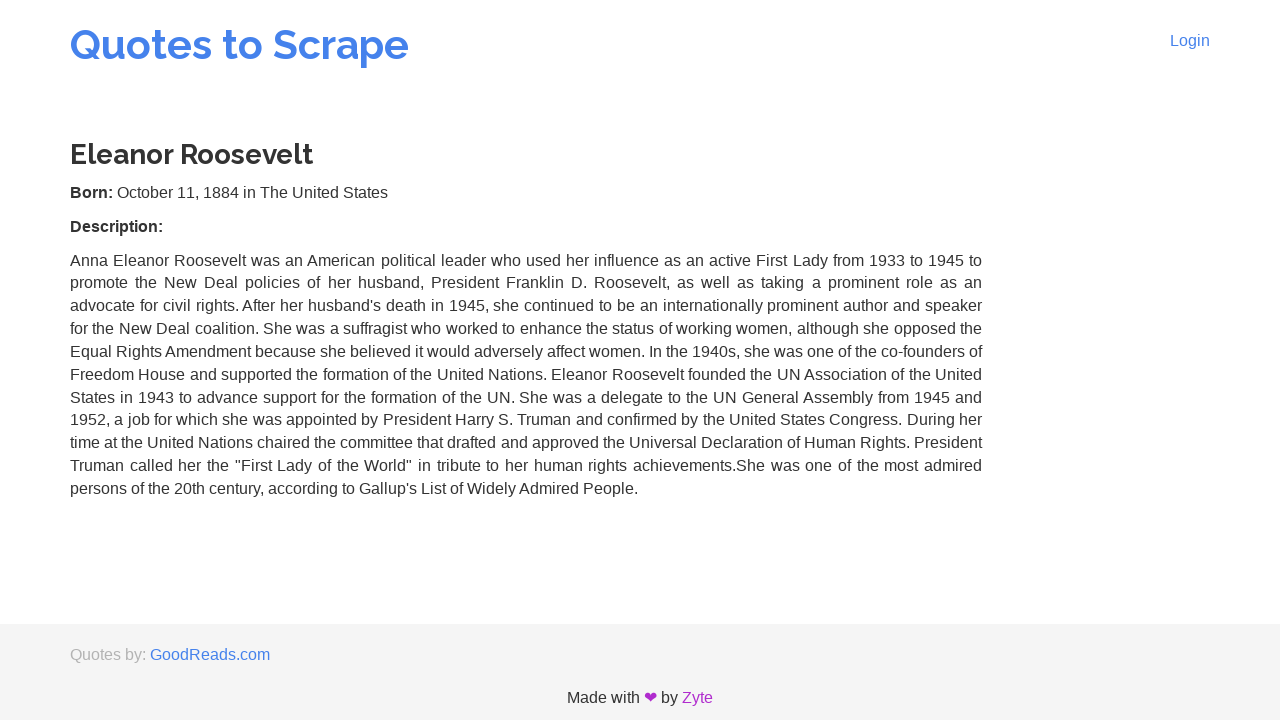

Verified author description element is present
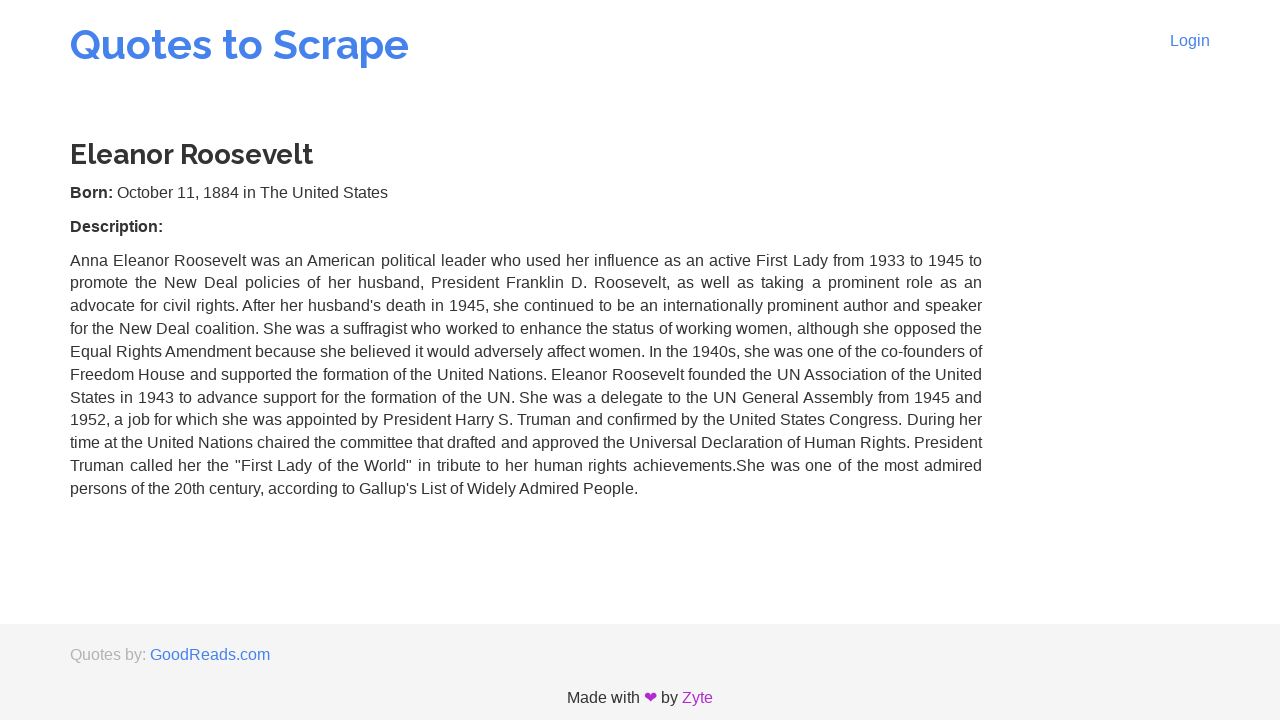

Navigated back to quotes listing after viewing author 9
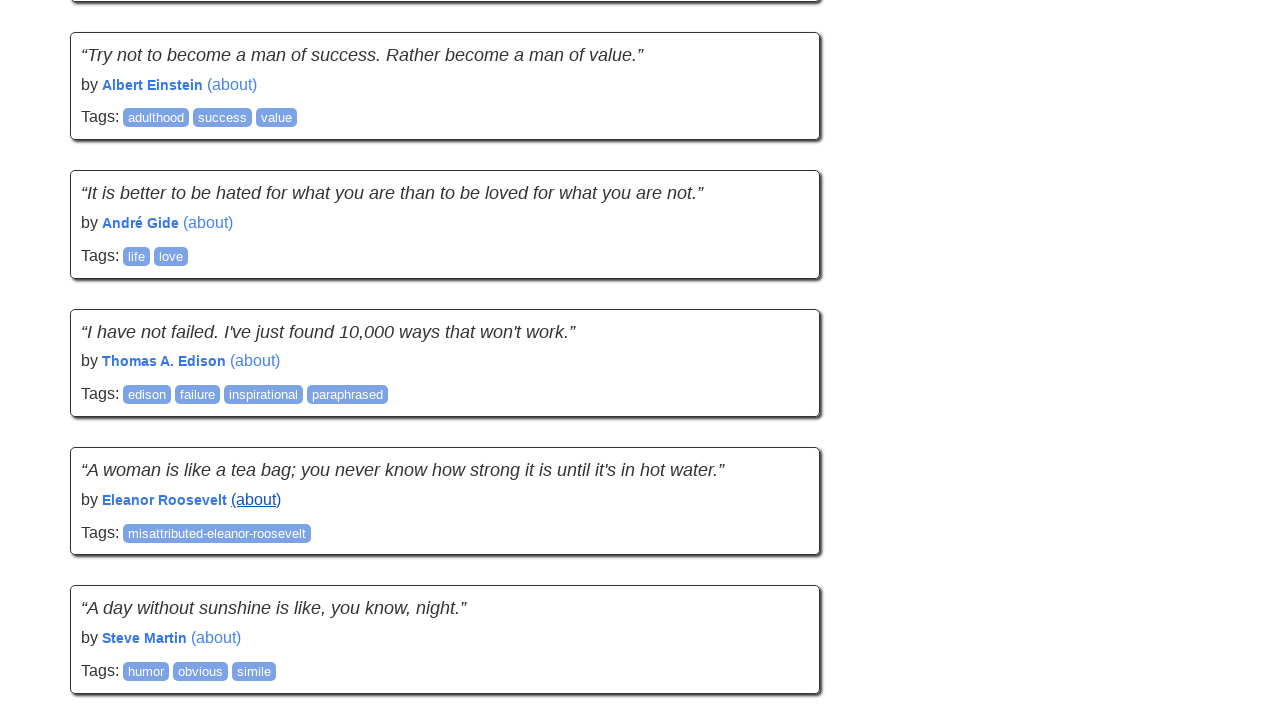

Re-queried quotes list, found 10 quotes
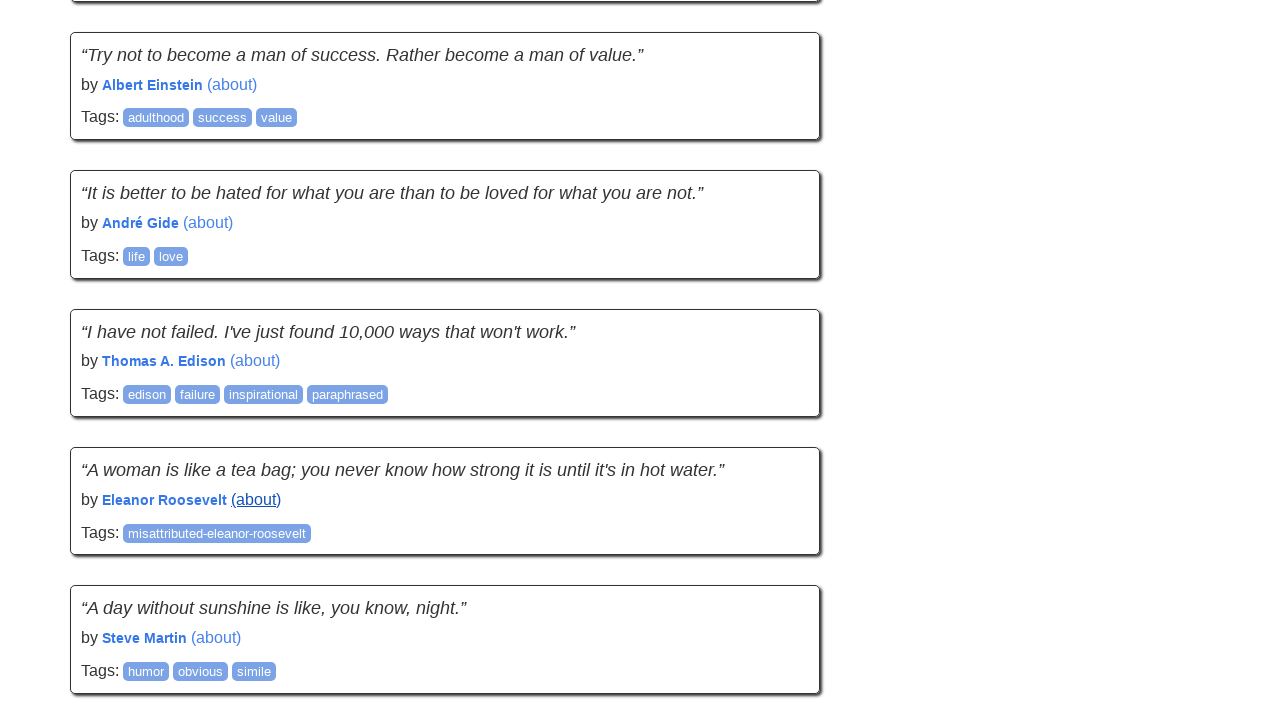

Clicked author details link for quote 10
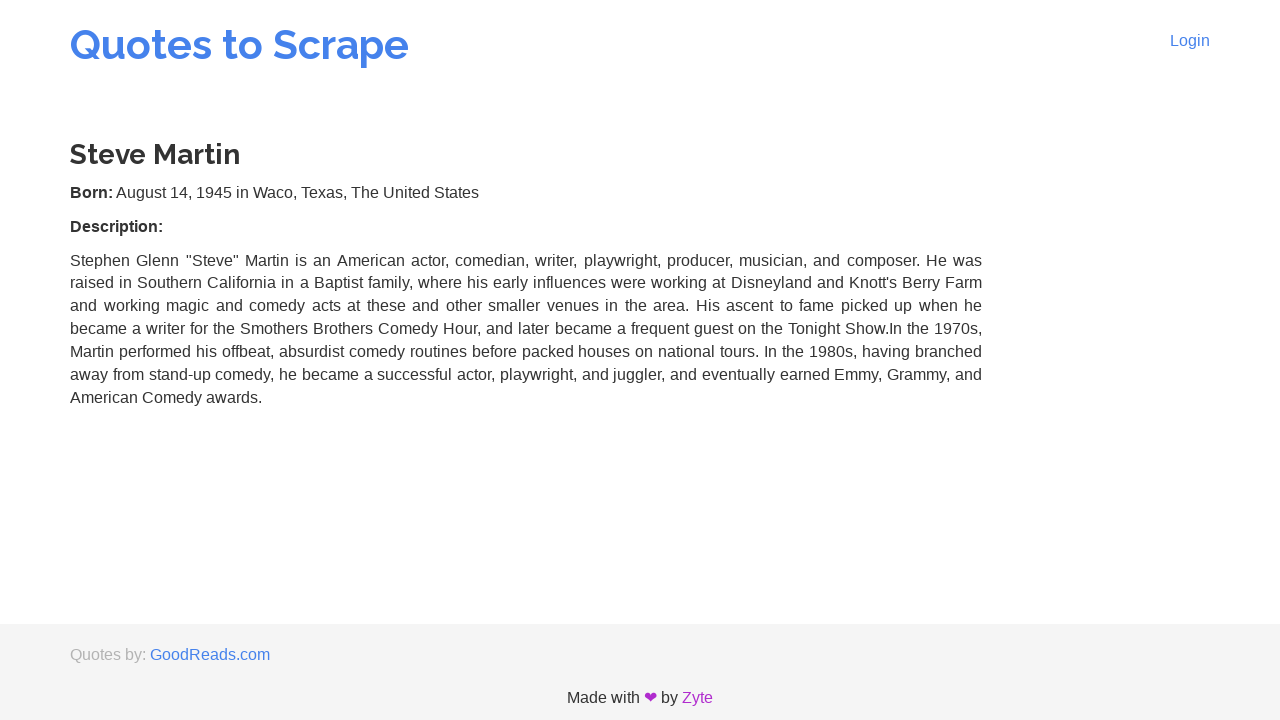

Author details page loaded, birth date element found
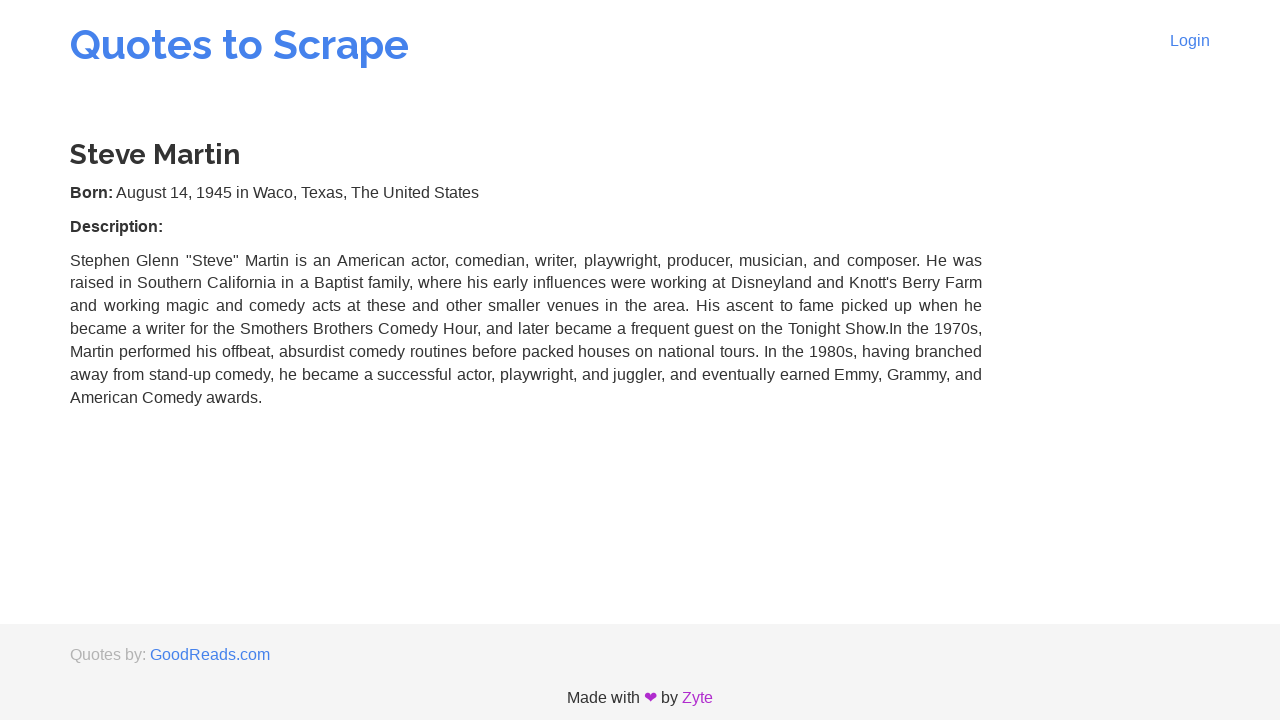

Verified author birth location element is present
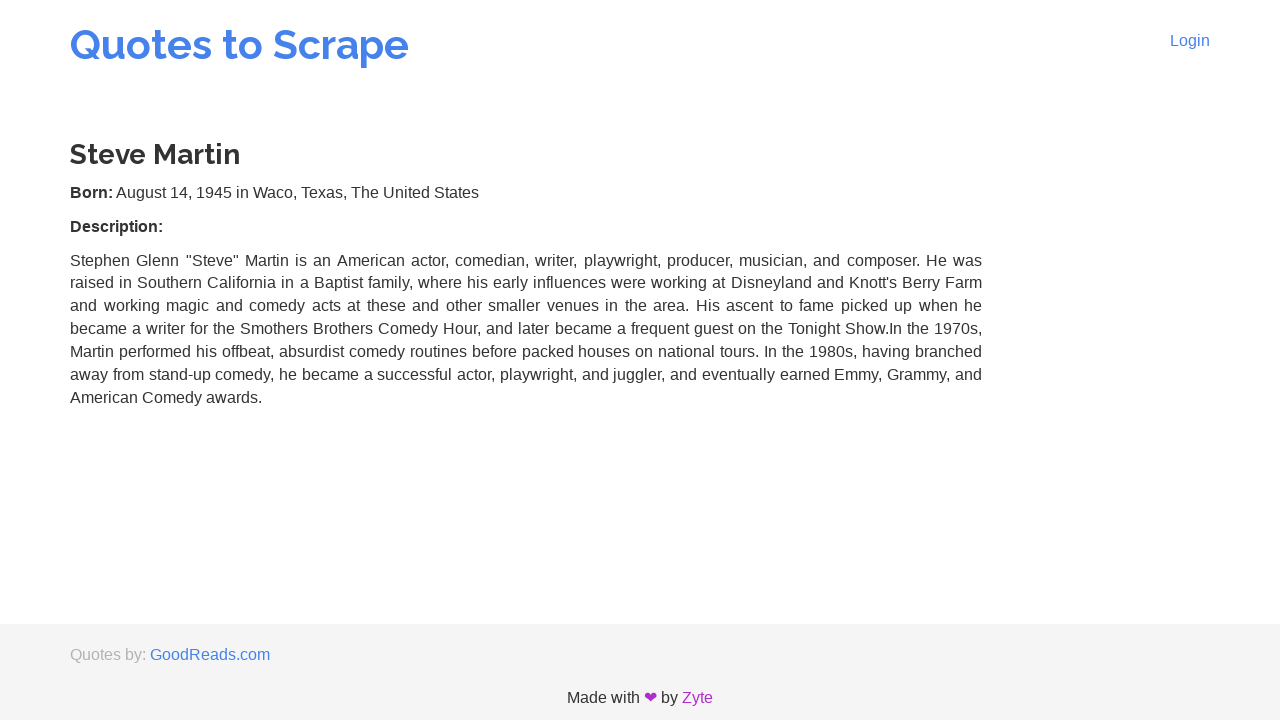

Verified author description element is present
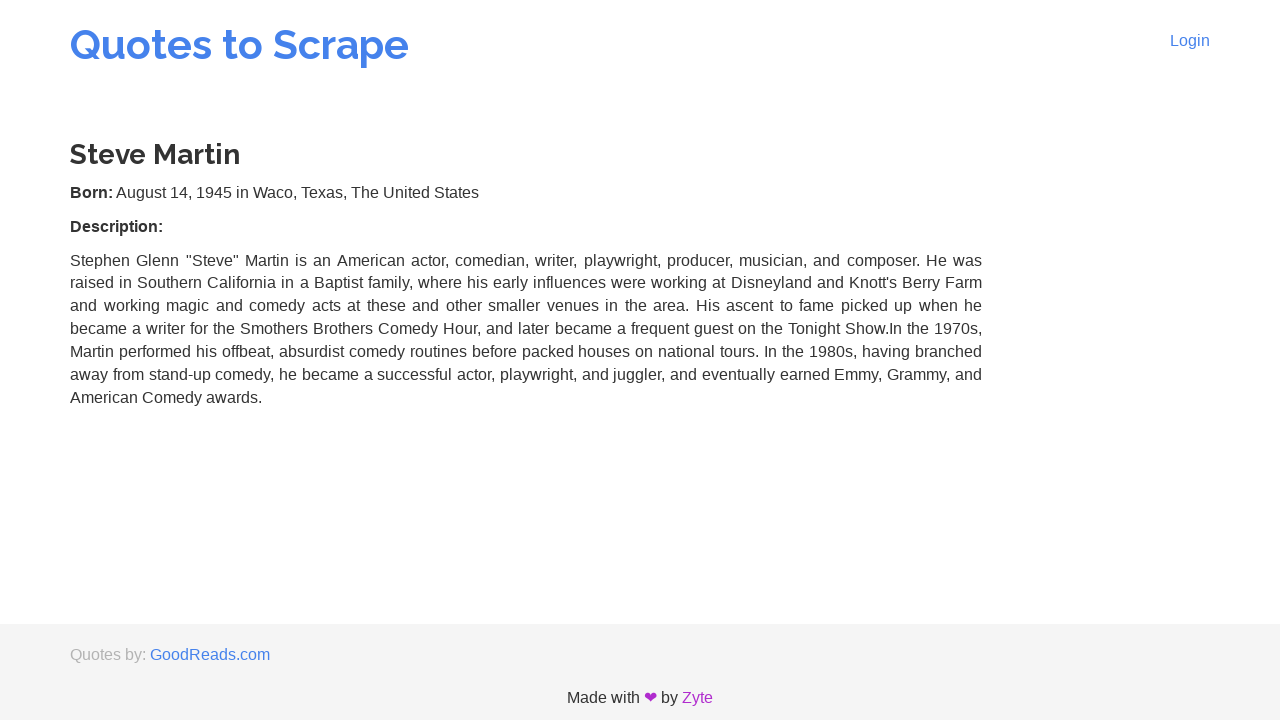

Navigated back to quotes listing after viewing author 10
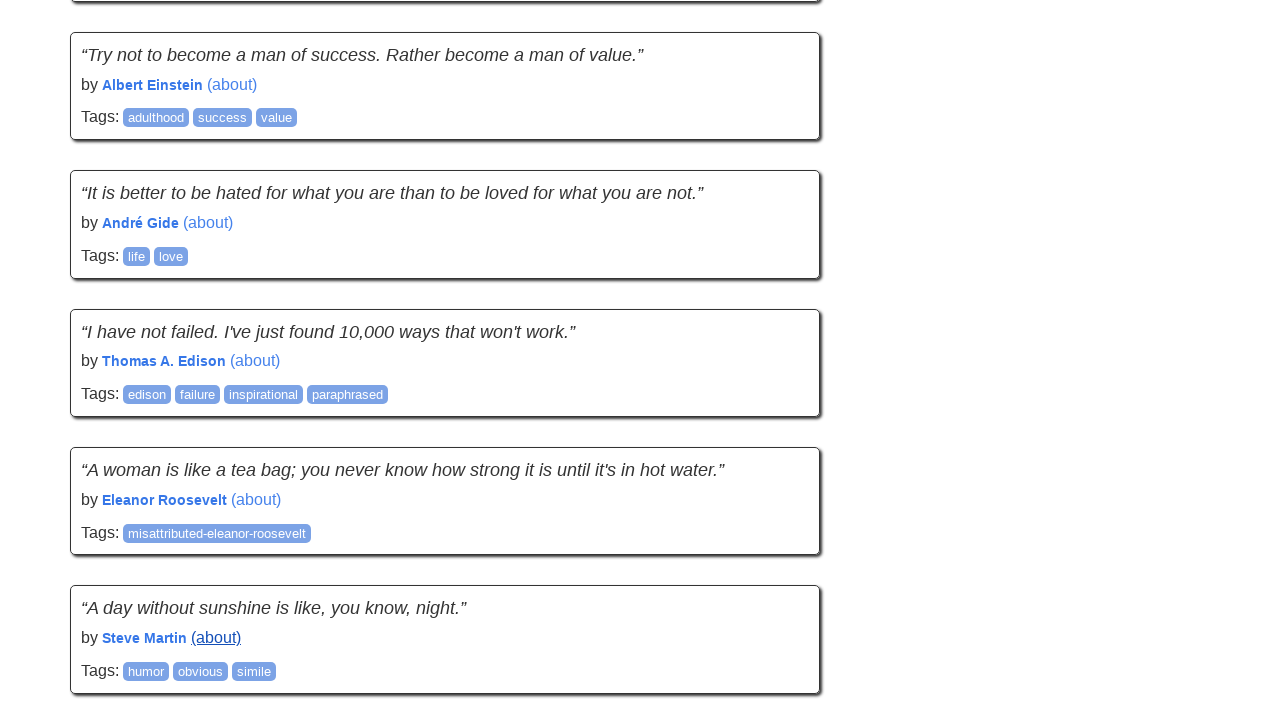

Clicked next page button to go to page 2 at (778, 542) on body > div > div:nth-child(2) > div.col-md-8 > nav > ul > li > a
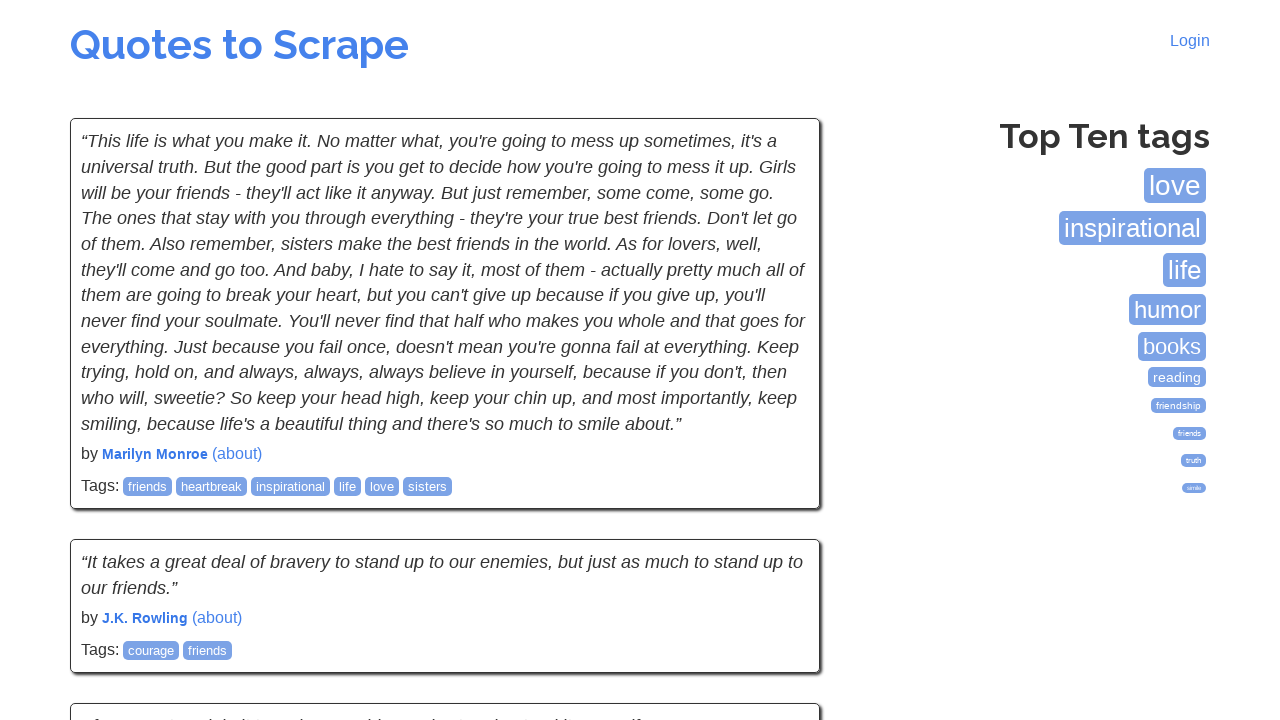

Waited for quotes container to load on page
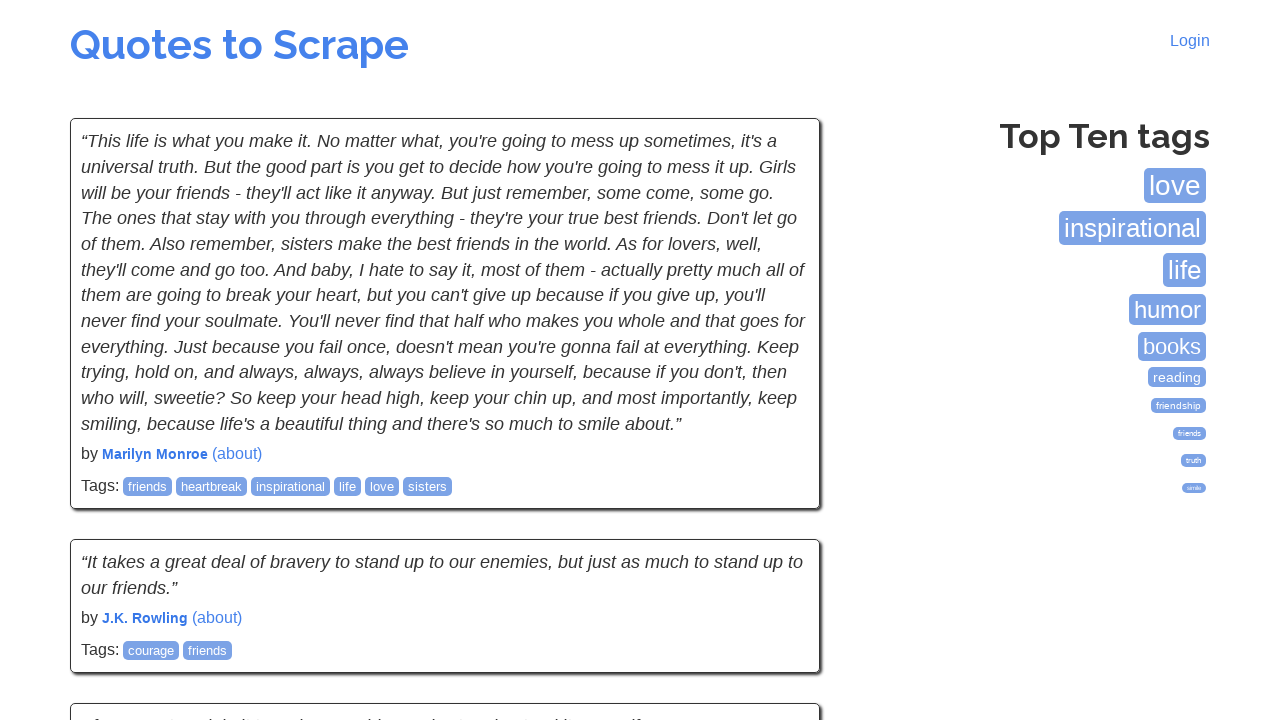

Retrieved 10 quotes from page
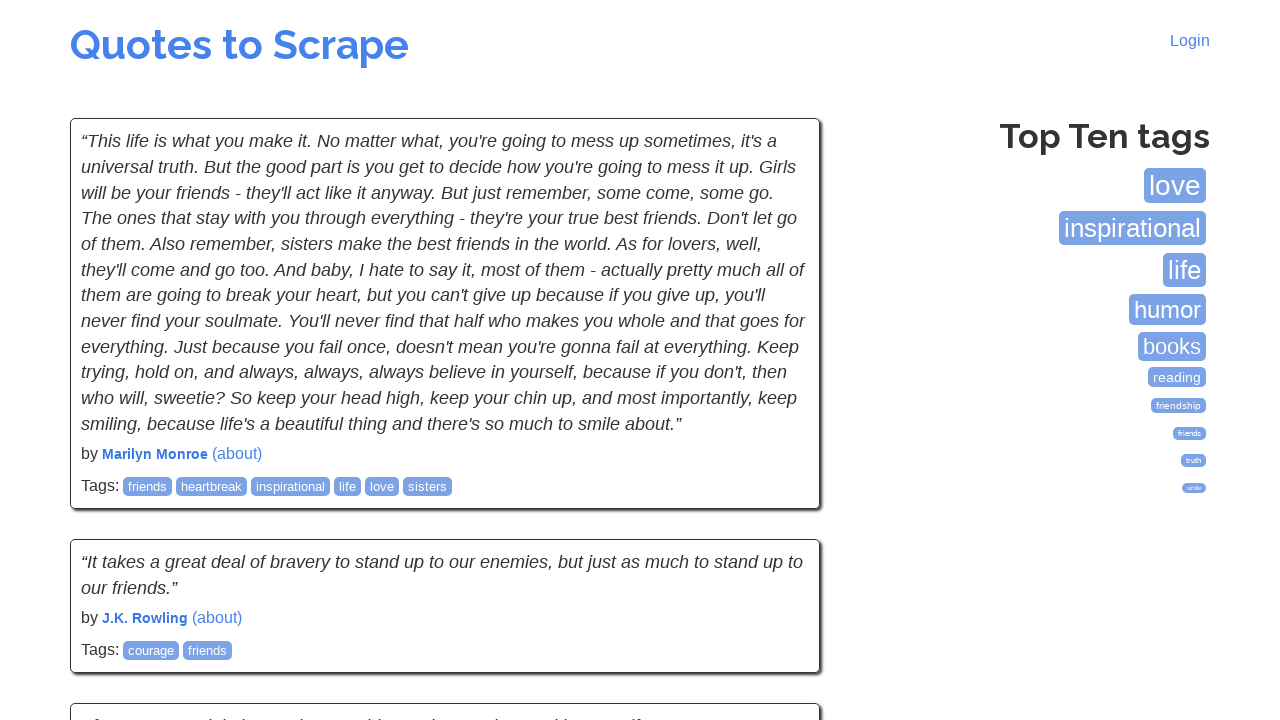

Re-queried quotes list, found 10 quotes
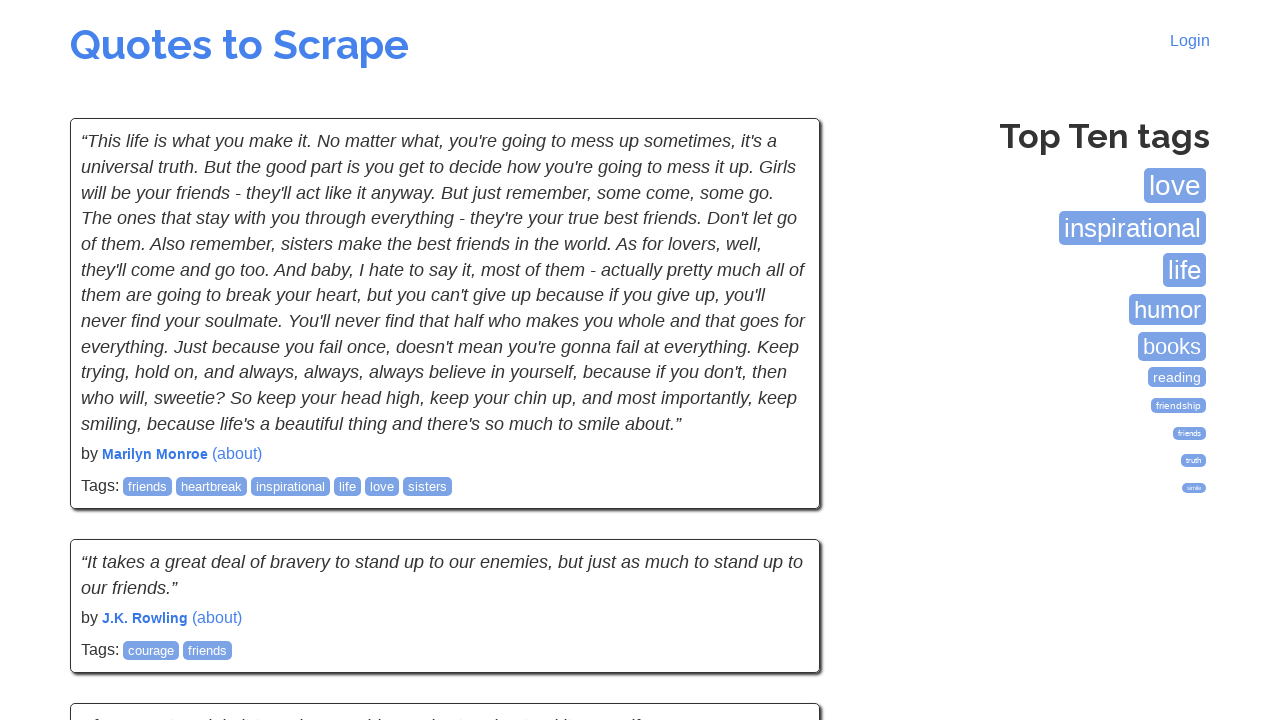

Clicked author details link for quote 1
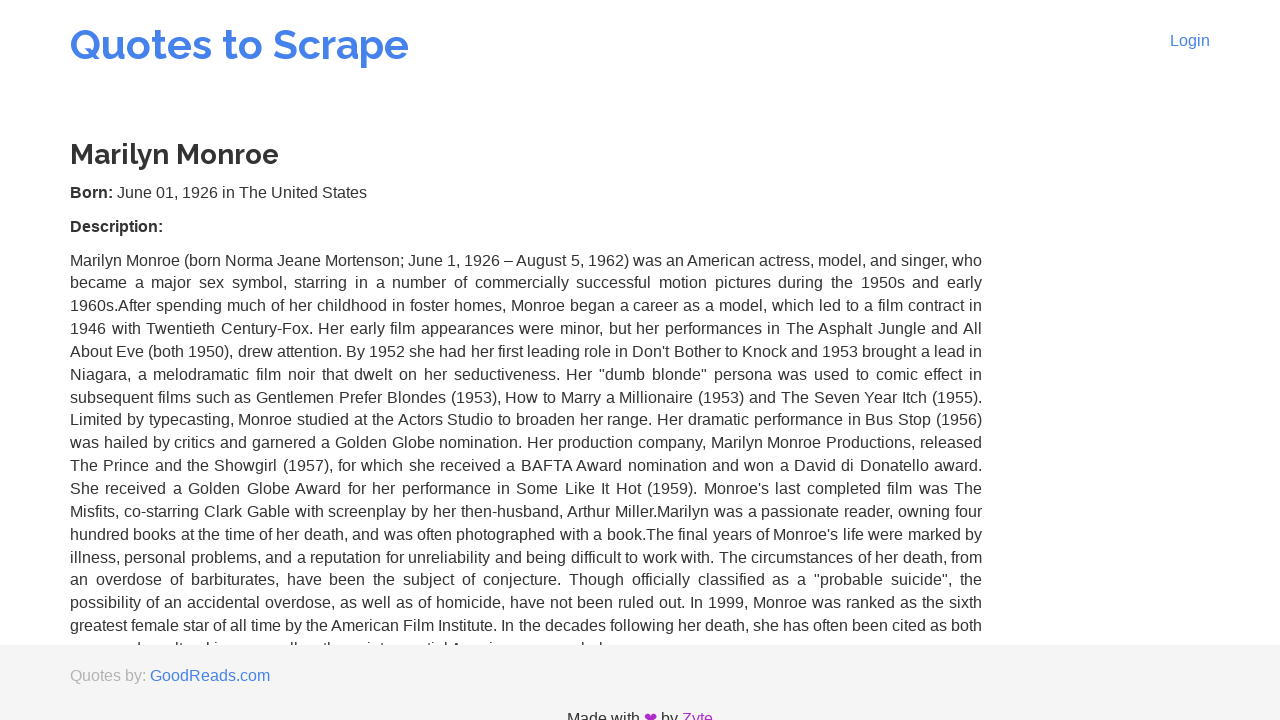

Author details page loaded, birth date element found
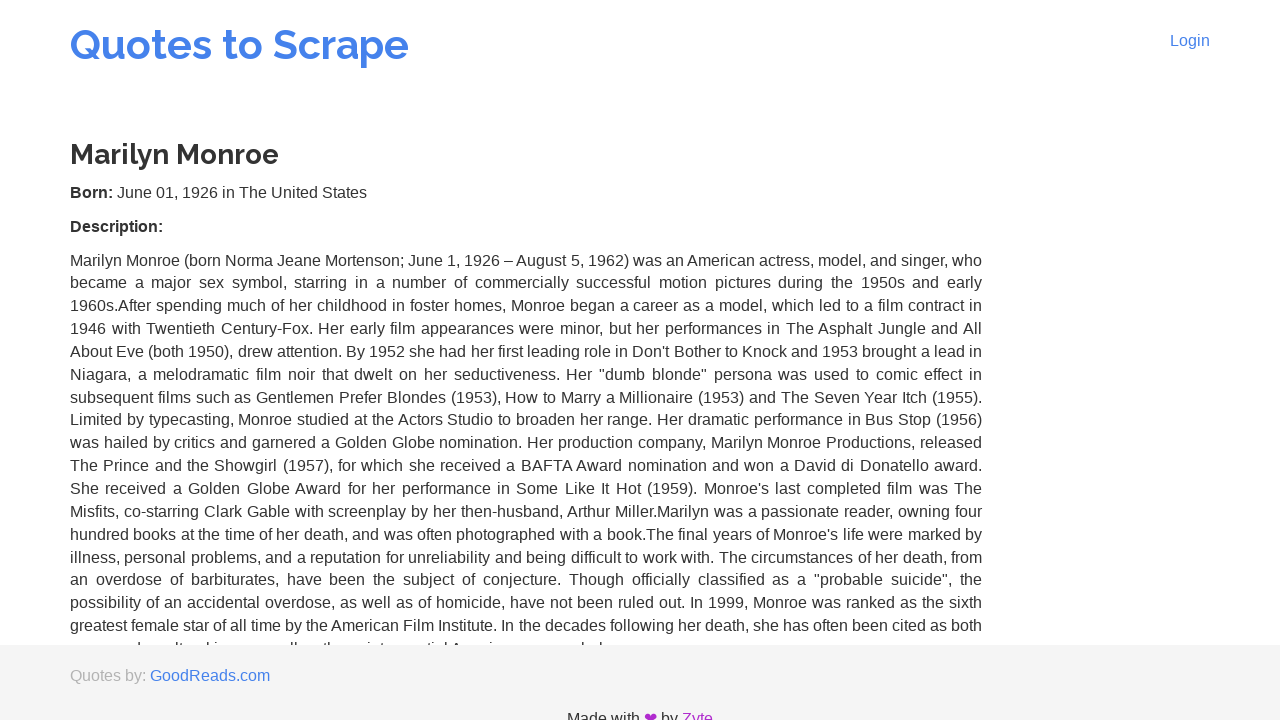

Verified author birth location element is present
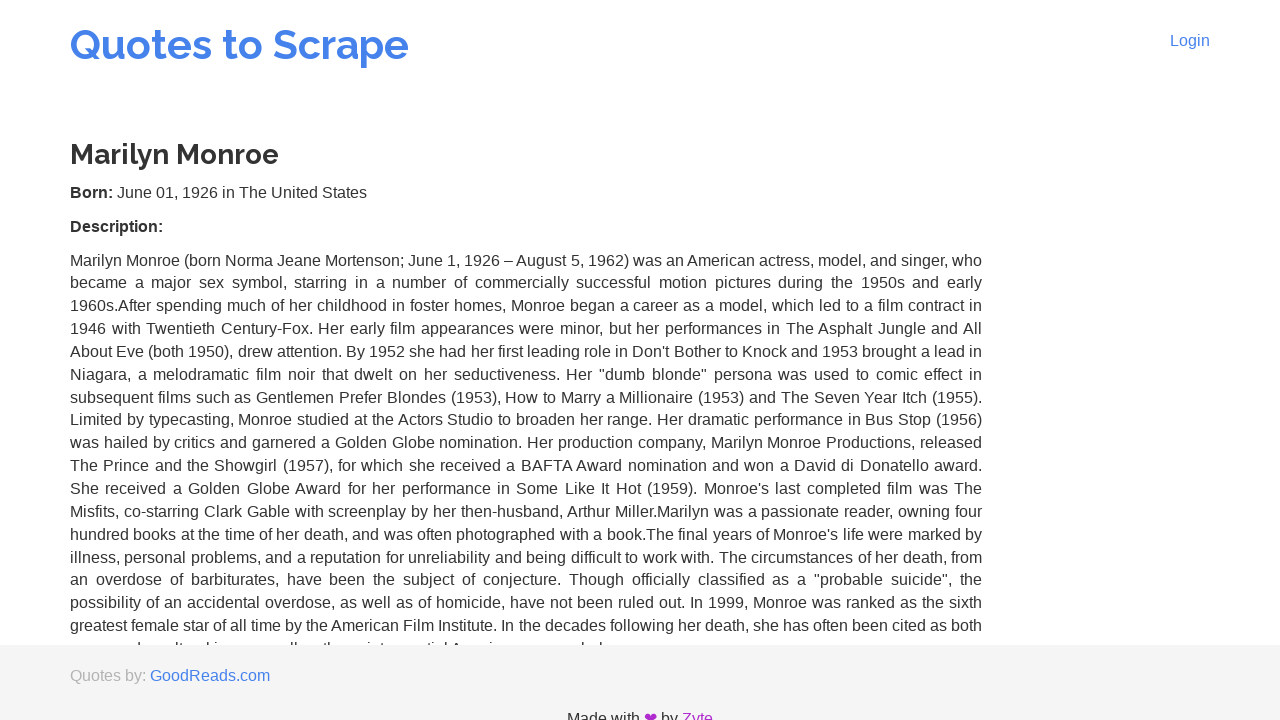

Verified author description element is present
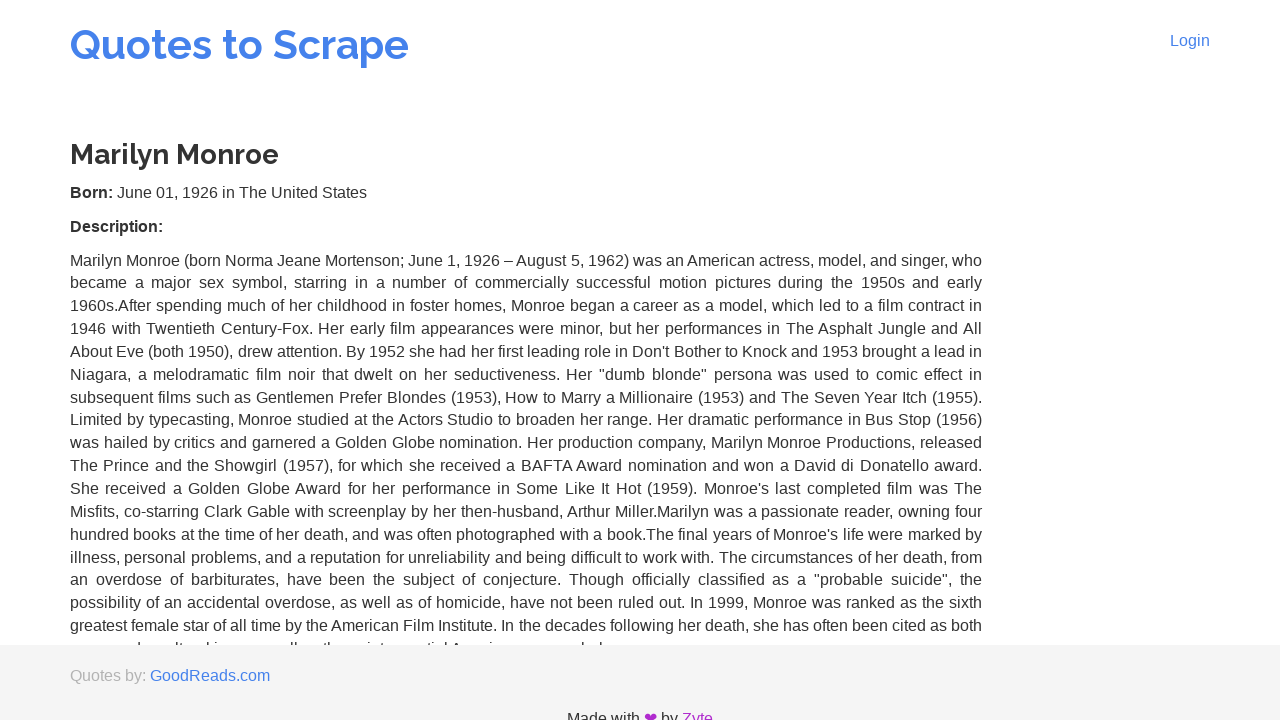

Navigated back to quotes listing after viewing author 1
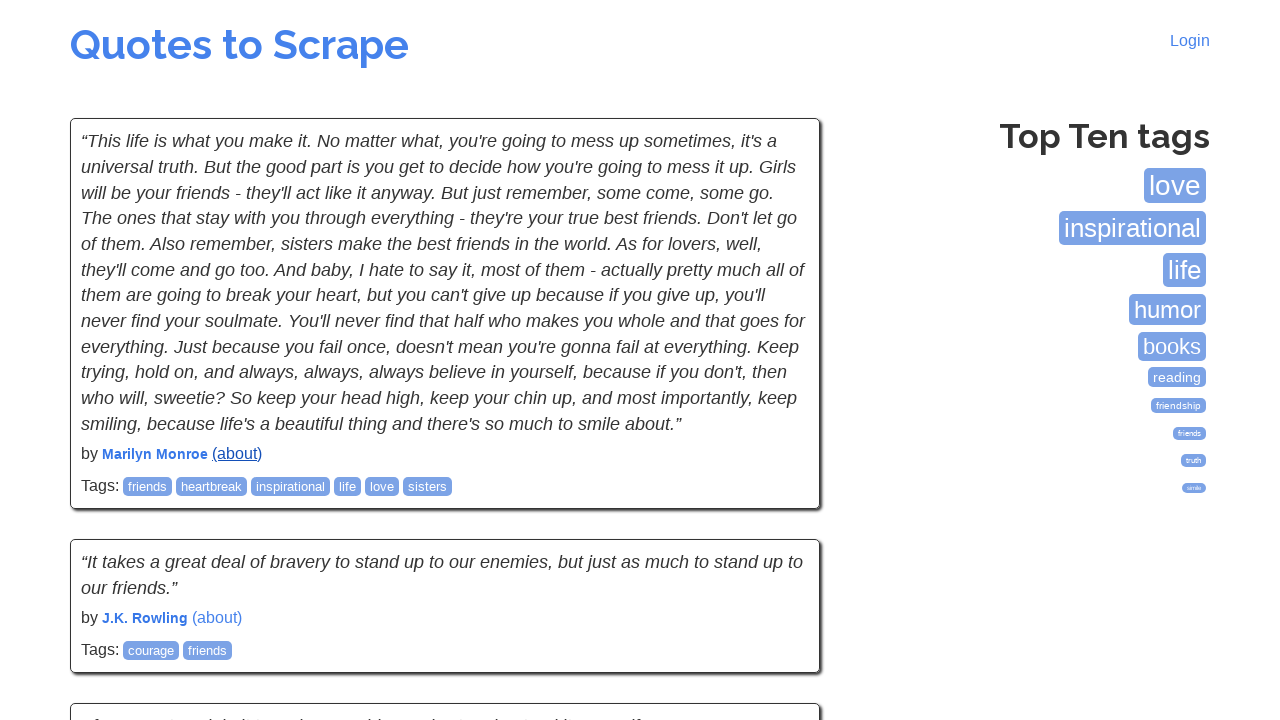

Re-queried quotes list, found 10 quotes
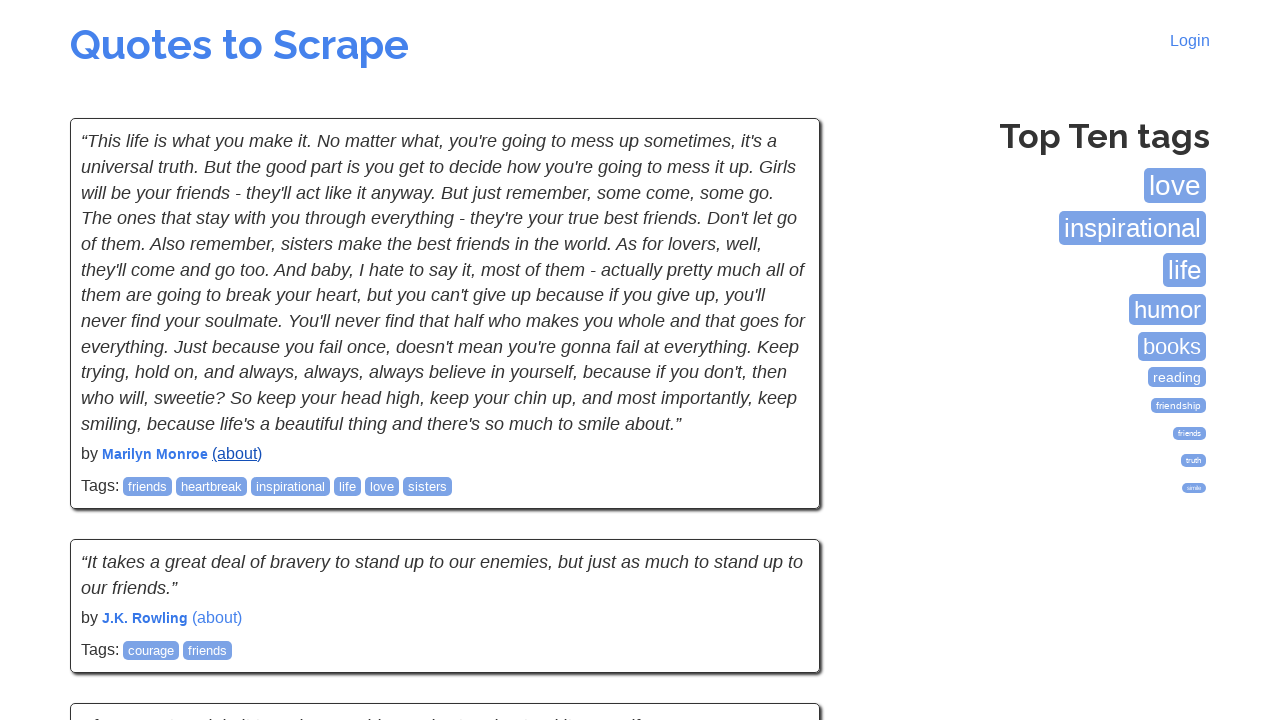

Clicked author details link for quote 2
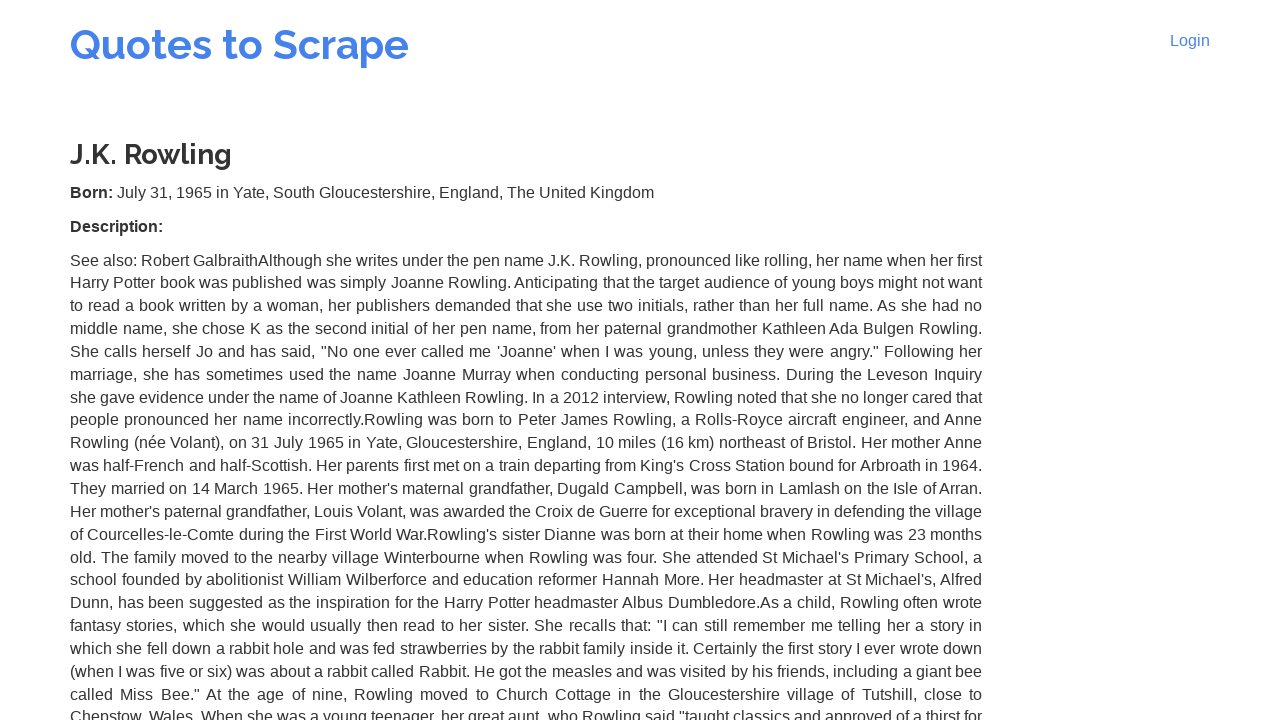

Author details page loaded, birth date element found
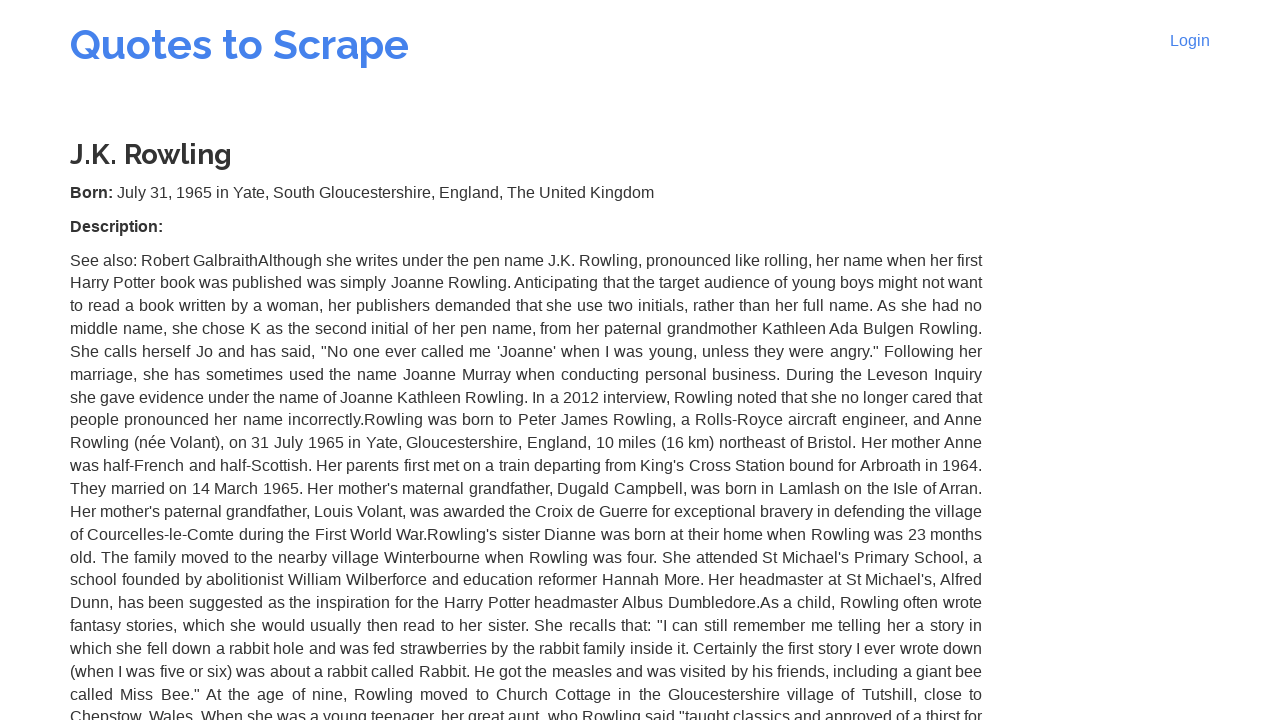

Verified author birth location element is present
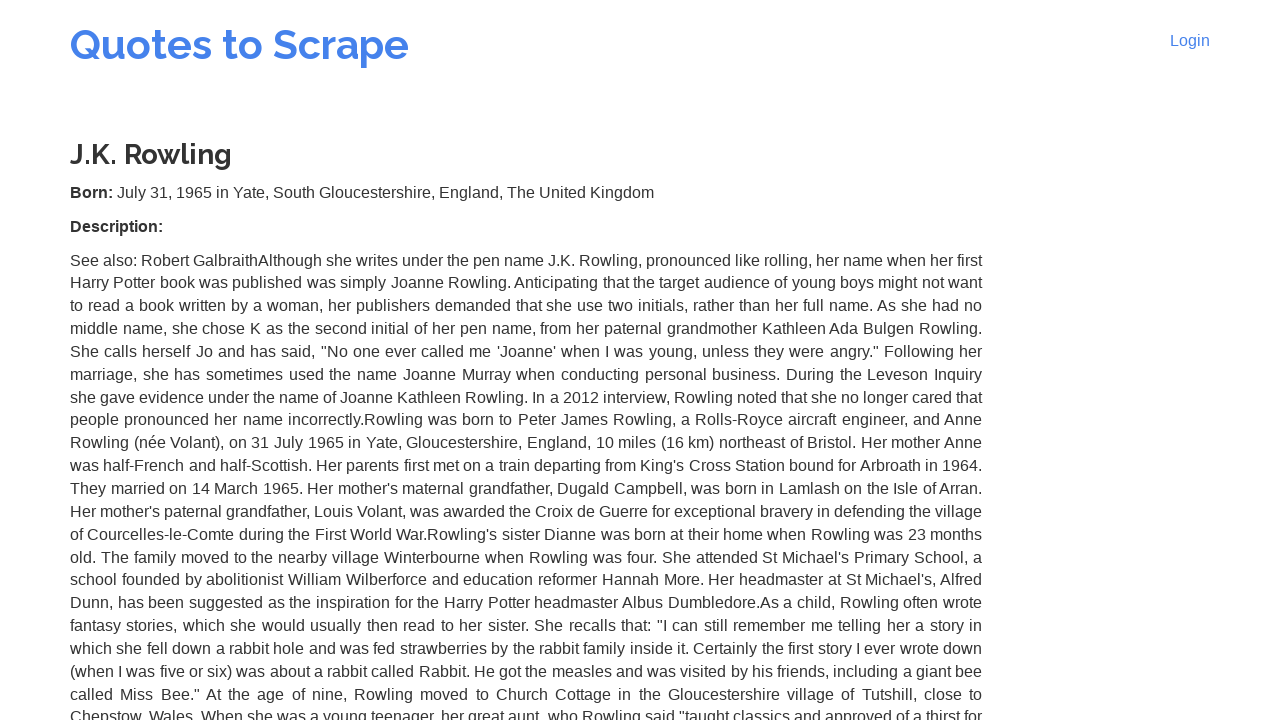

Verified author description element is present
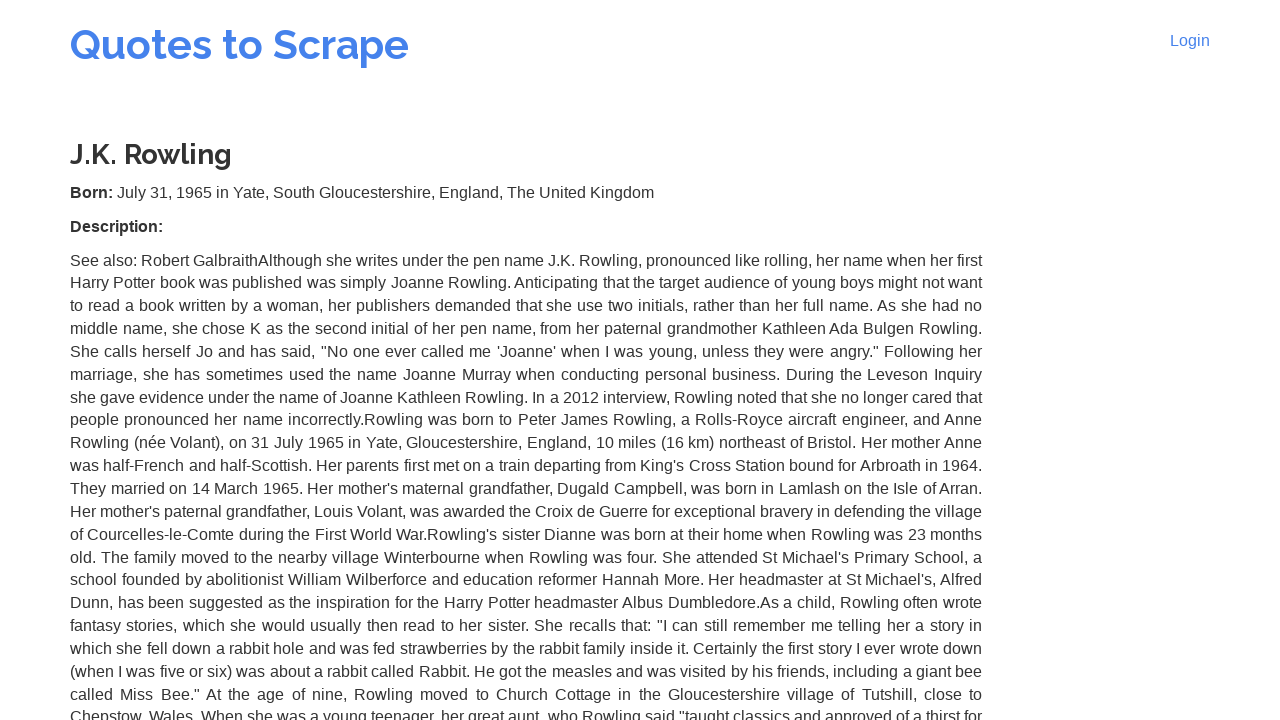

Navigated back to quotes listing after viewing author 2
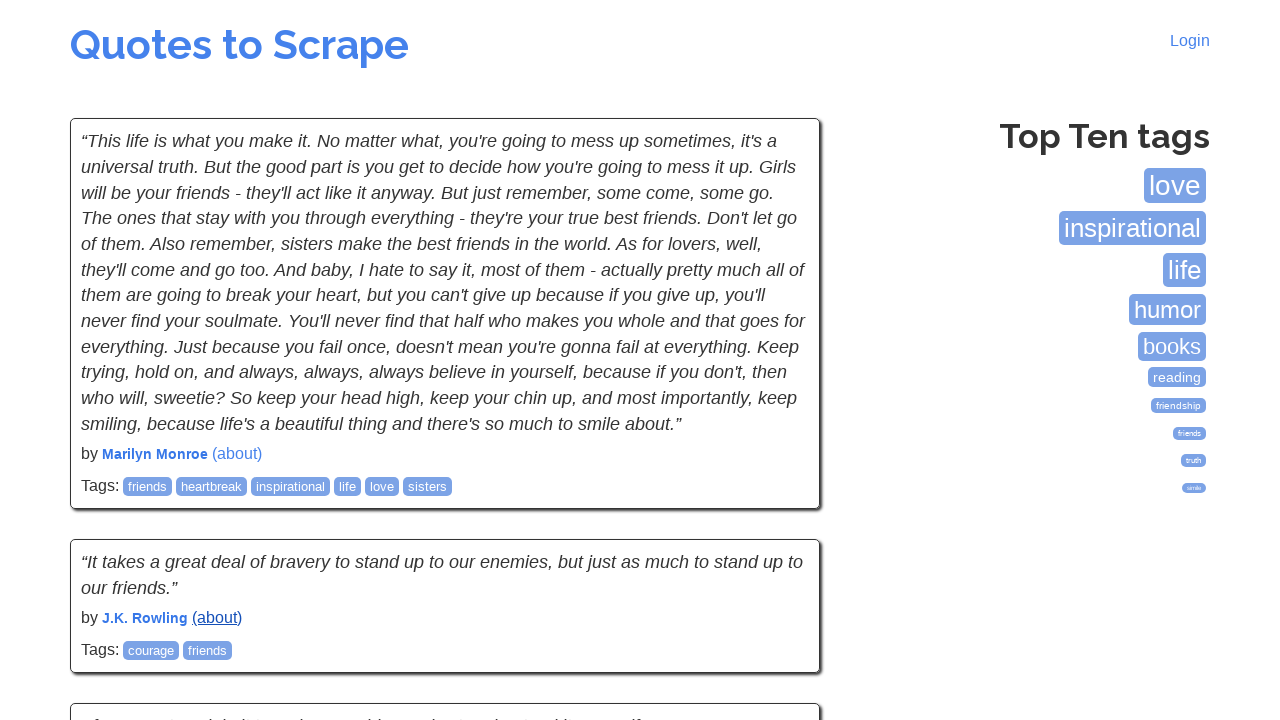

Re-queried quotes list, found 10 quotes
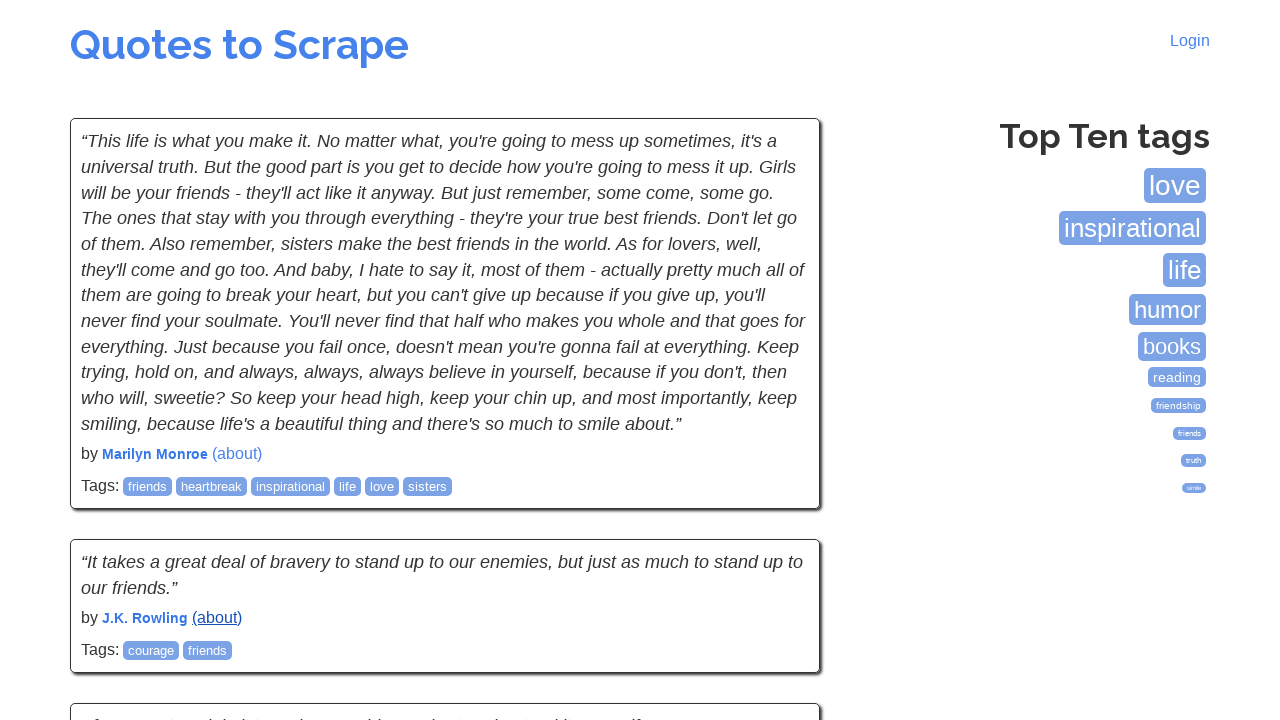

Clicked author details link for quote 3
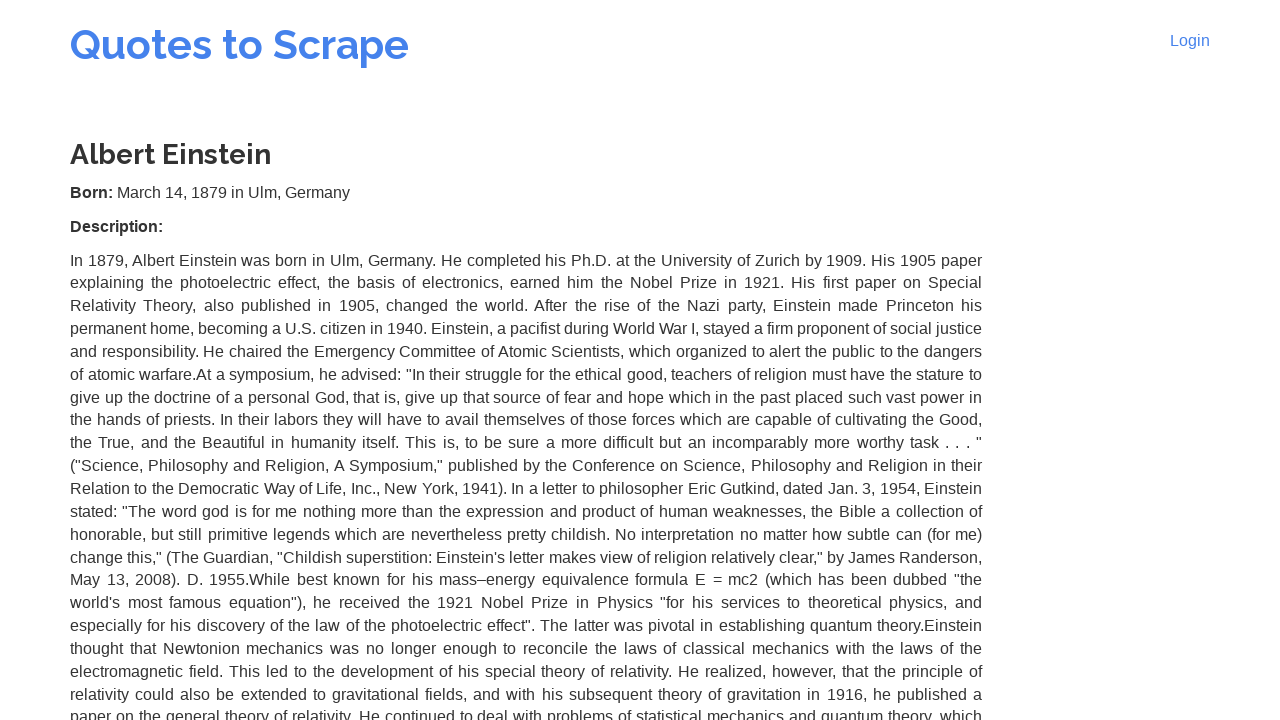

Author details page loaded, birth date element found
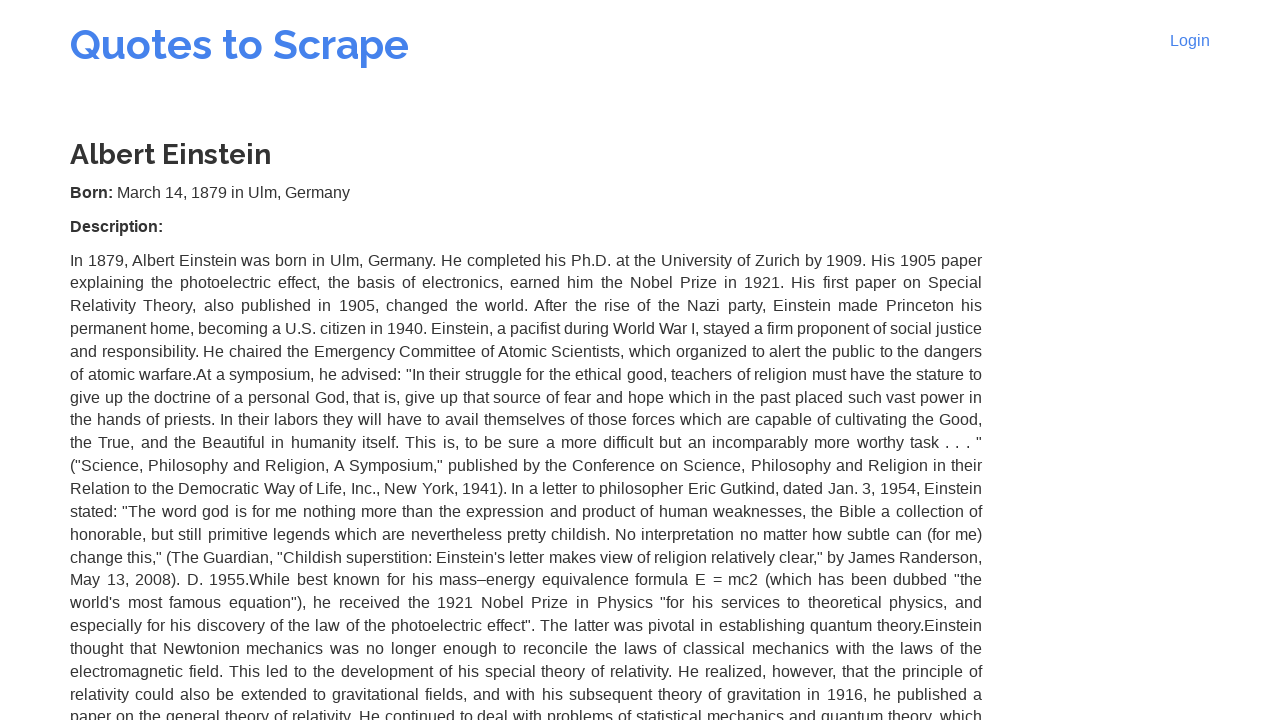

Verified author birth location element is present
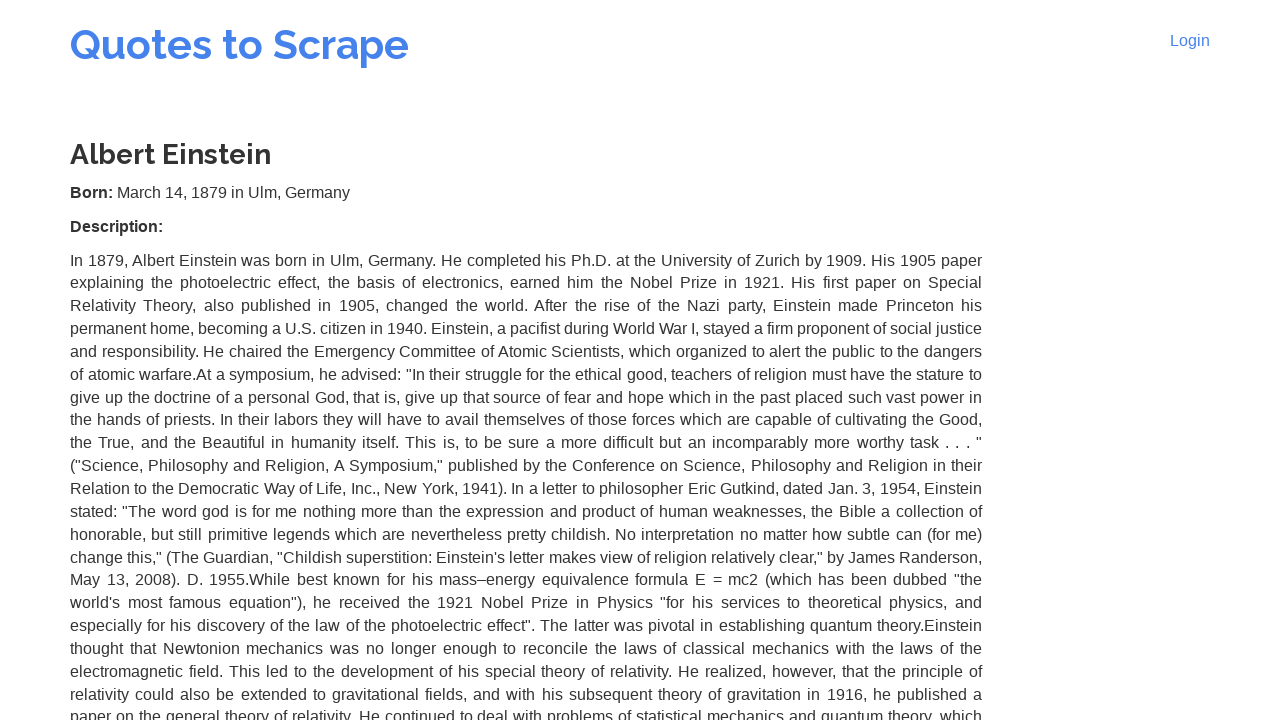

Verified author description element is present
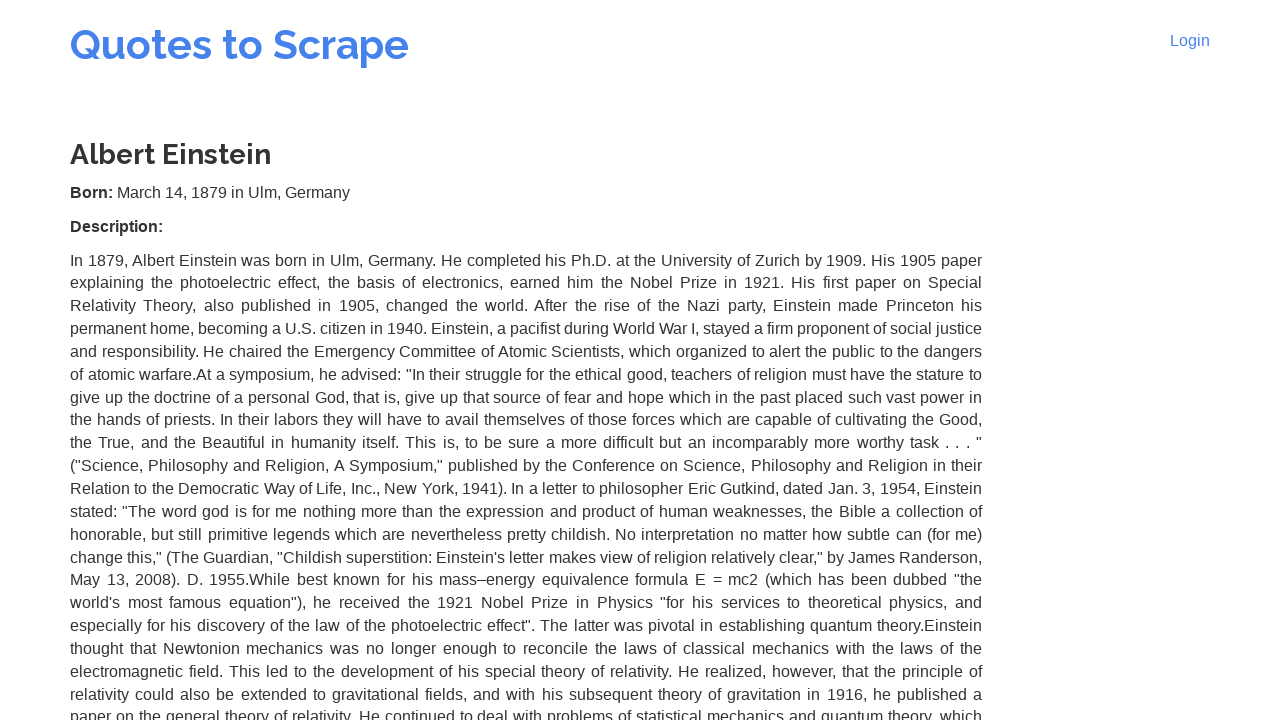

Navigated back to quotes listing after viewing author 3
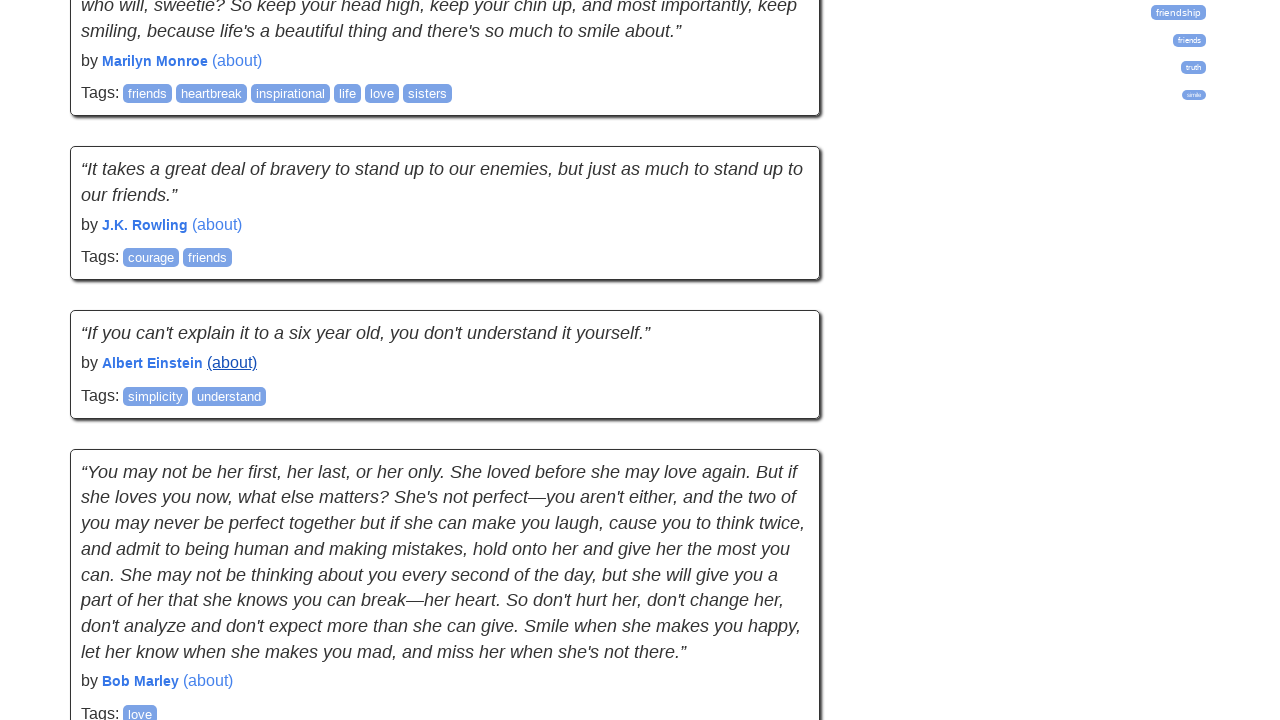

Re-queried quotes list, found 10 quotes
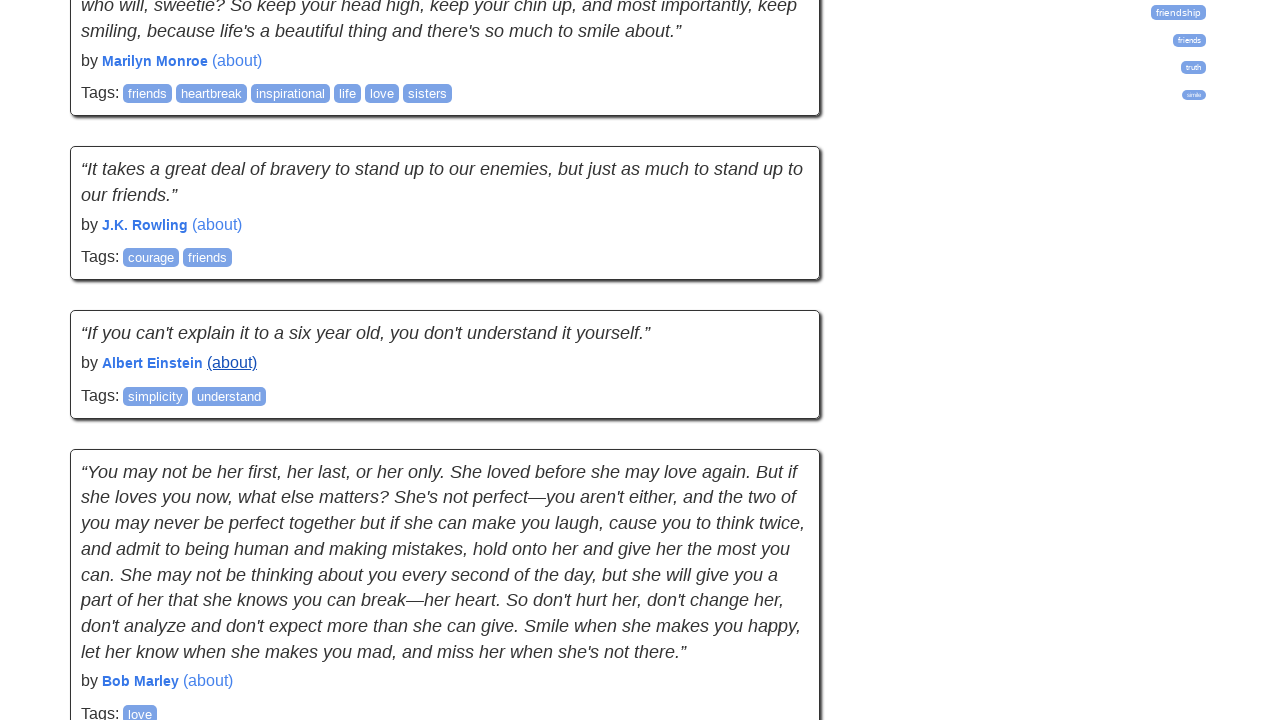

Clicked author details link for quote 4
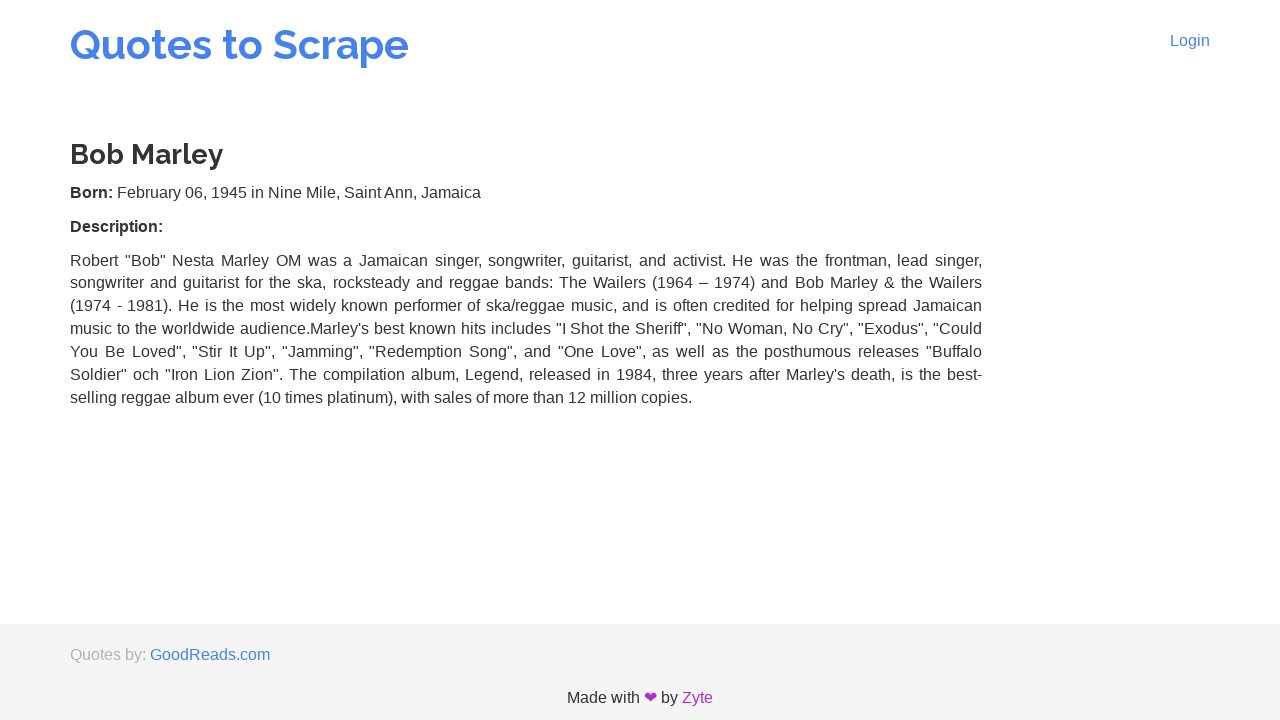

Author details page loaded, birth date element found
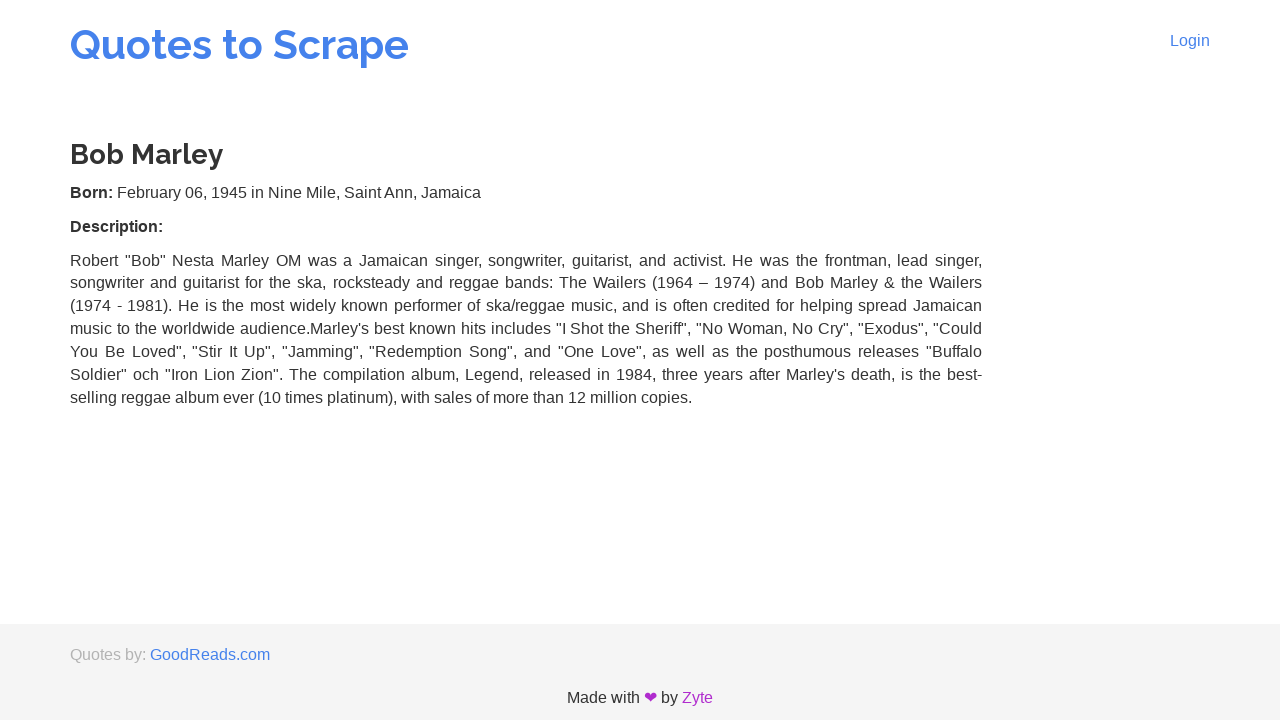

Verified author birth location element is present
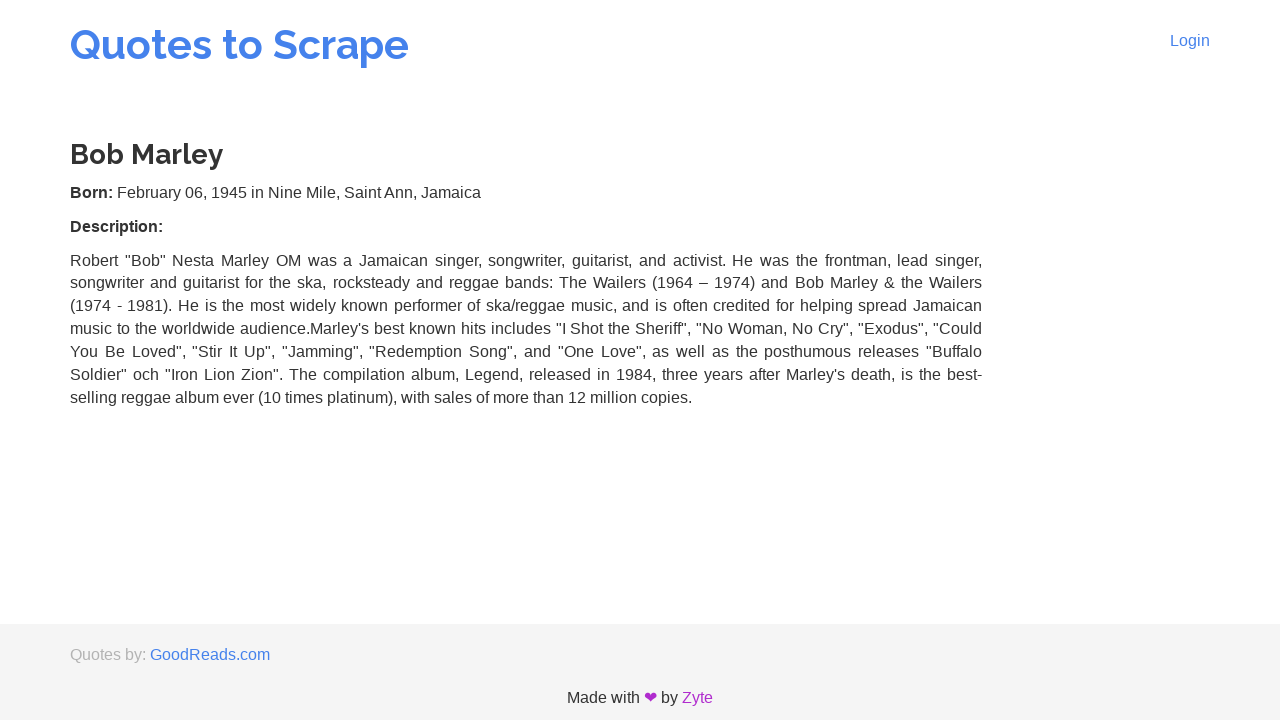

Verified author description element is present
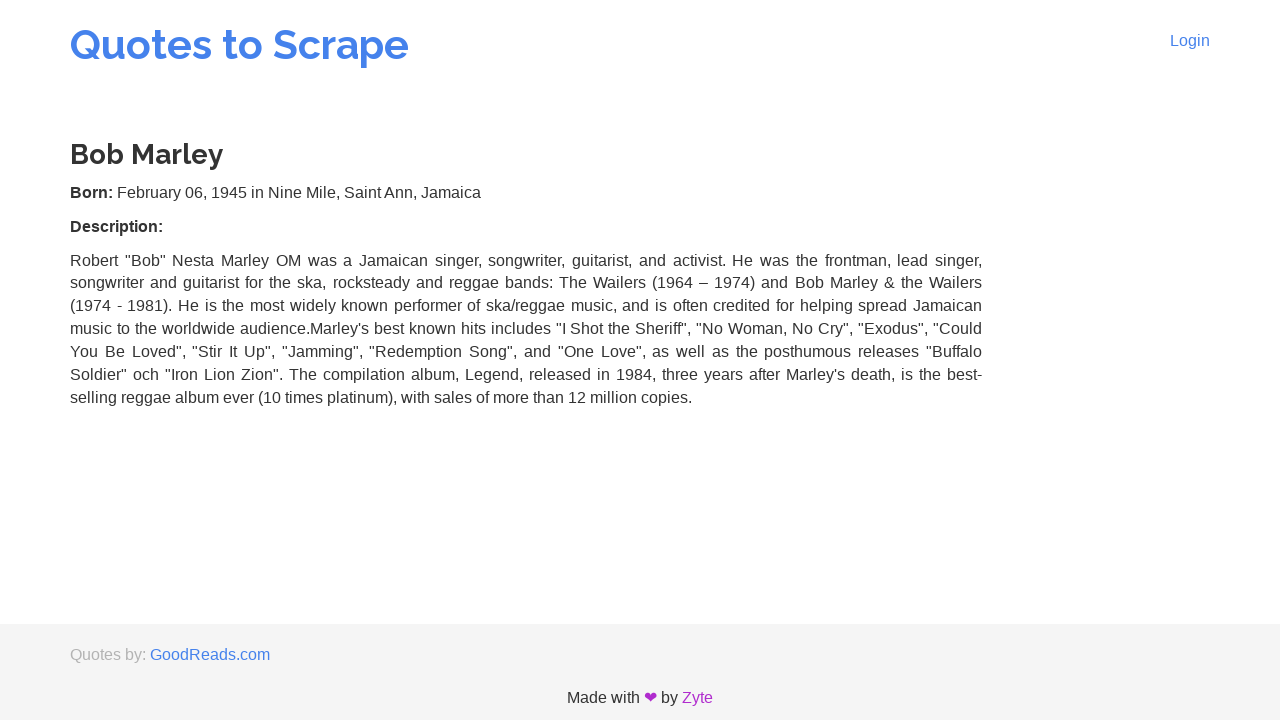

Navigated back to quotes listing after viewing author 4
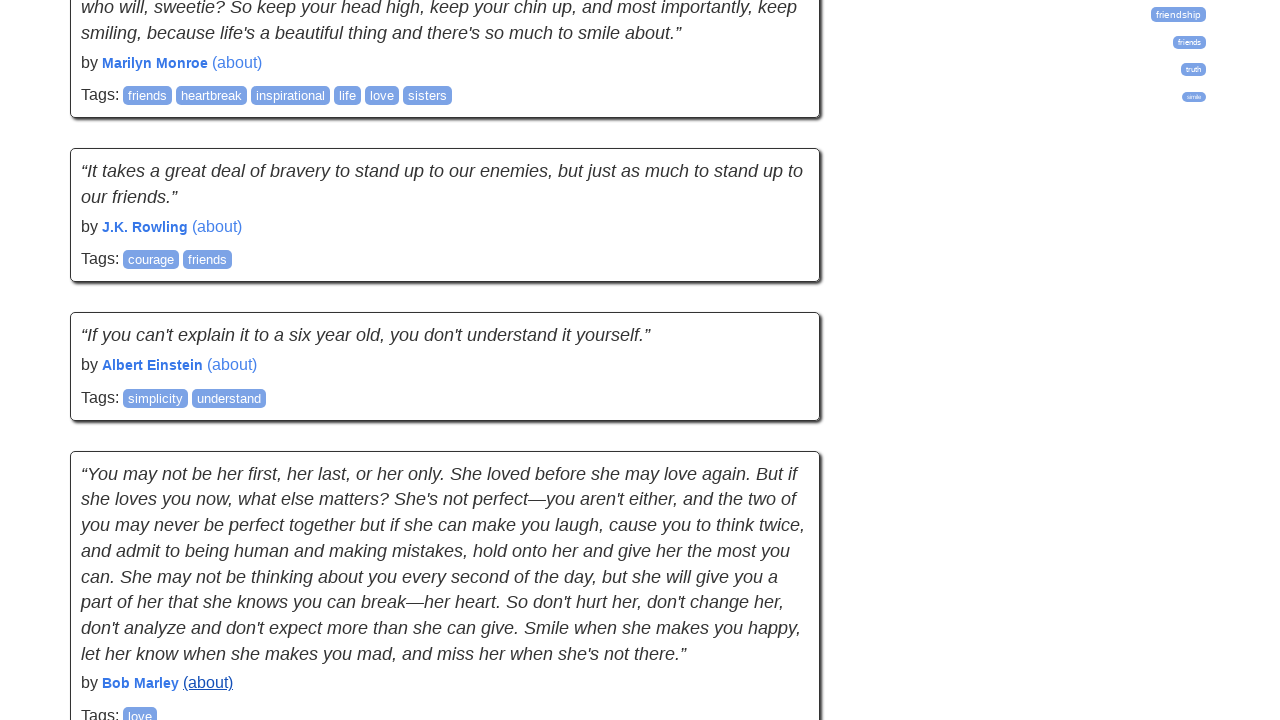

Re-queried quotes list, found 10 quotes
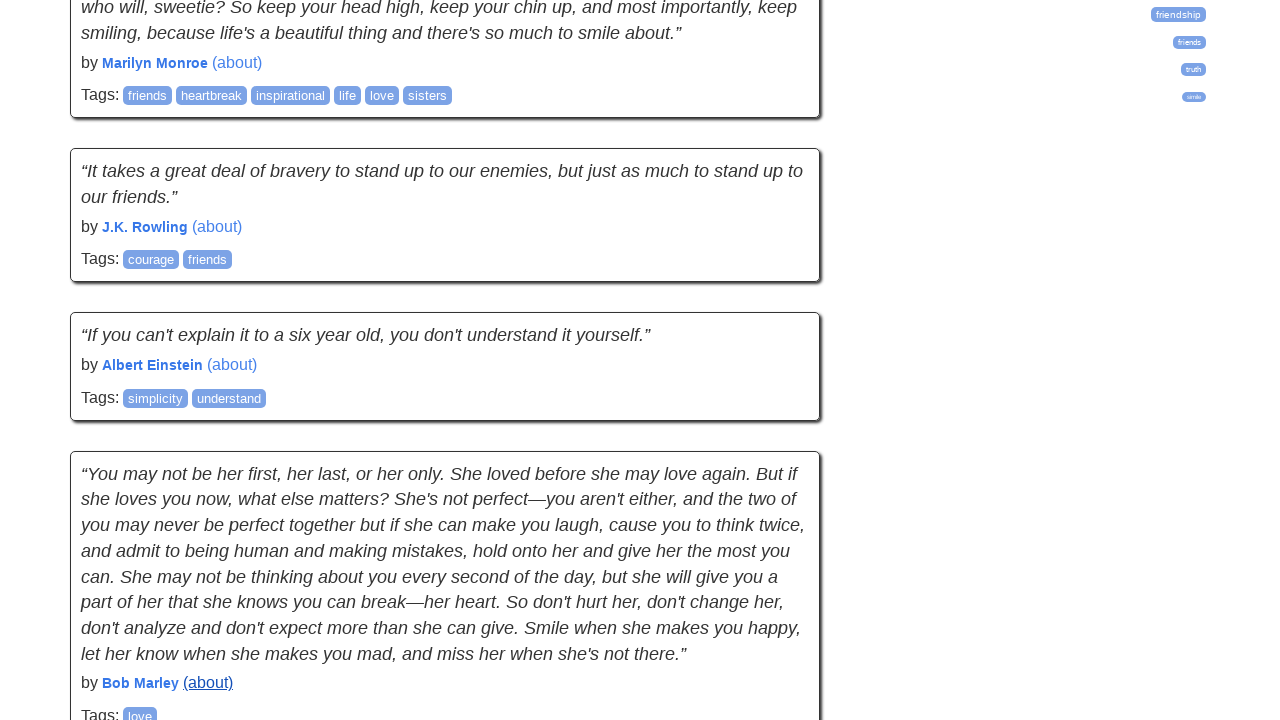

Clicked author details link for quote 5
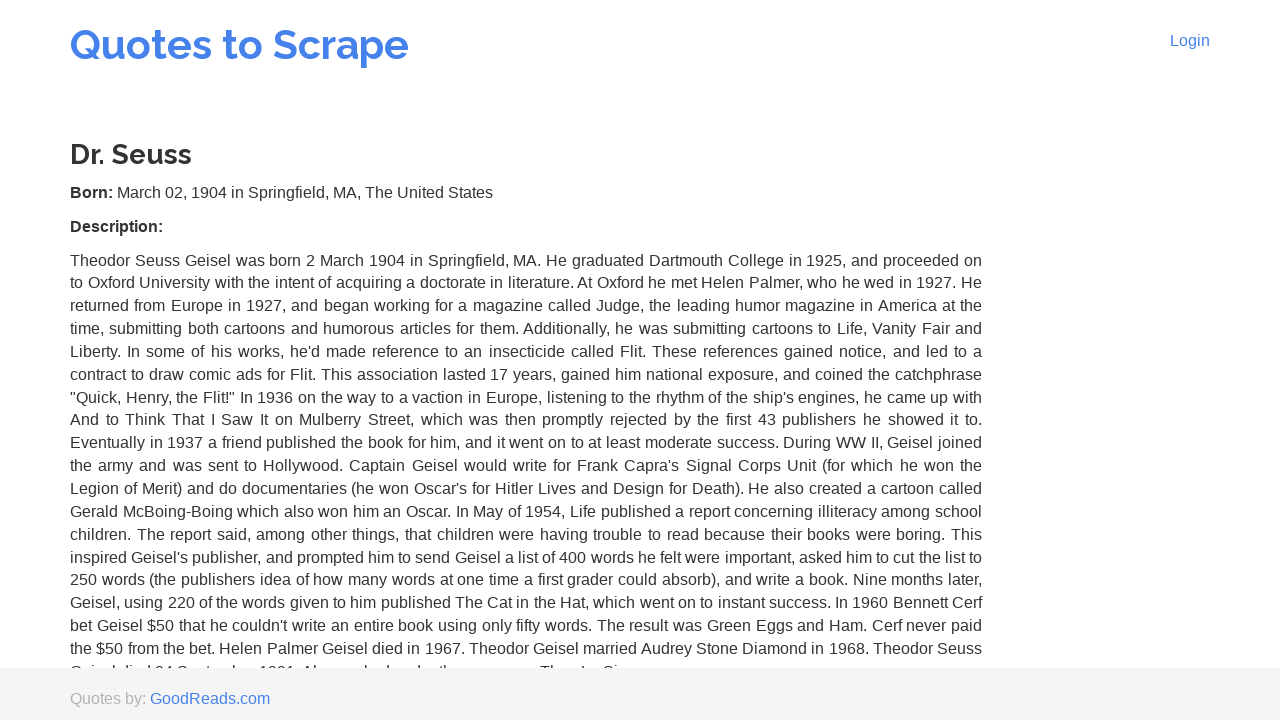

Author details page loaded, birth date element found
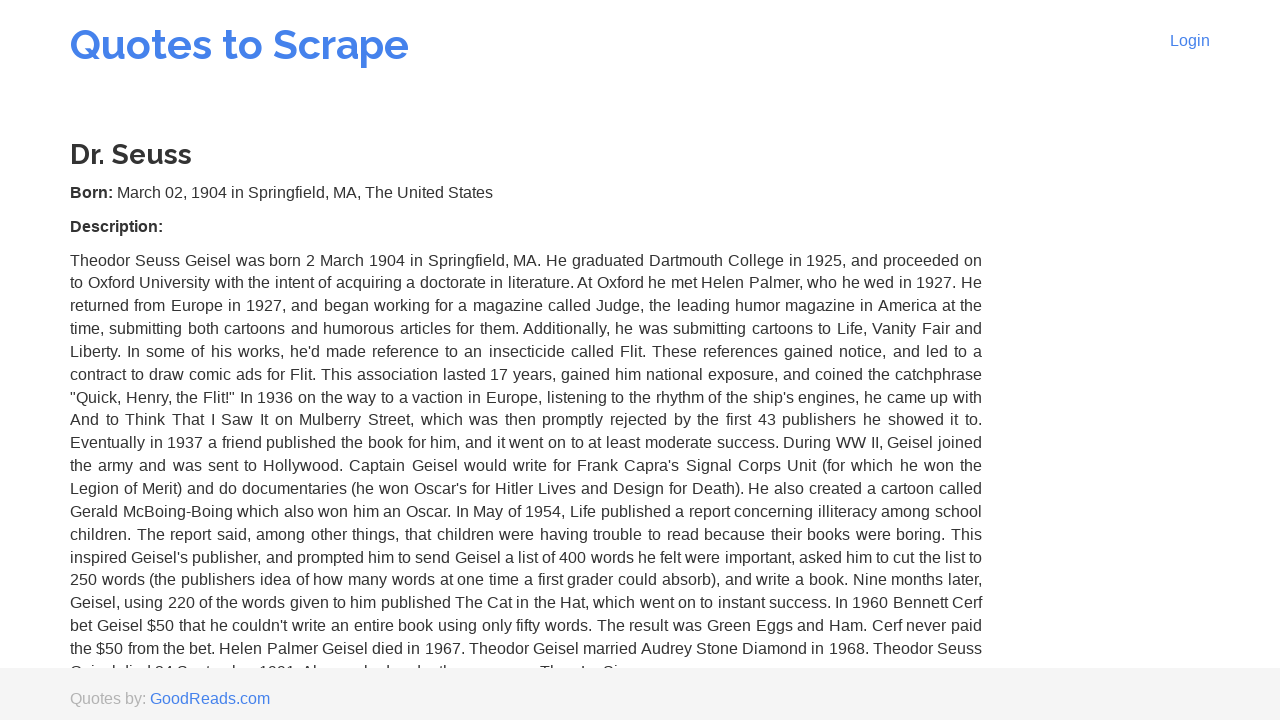

Verified author birth location element is present
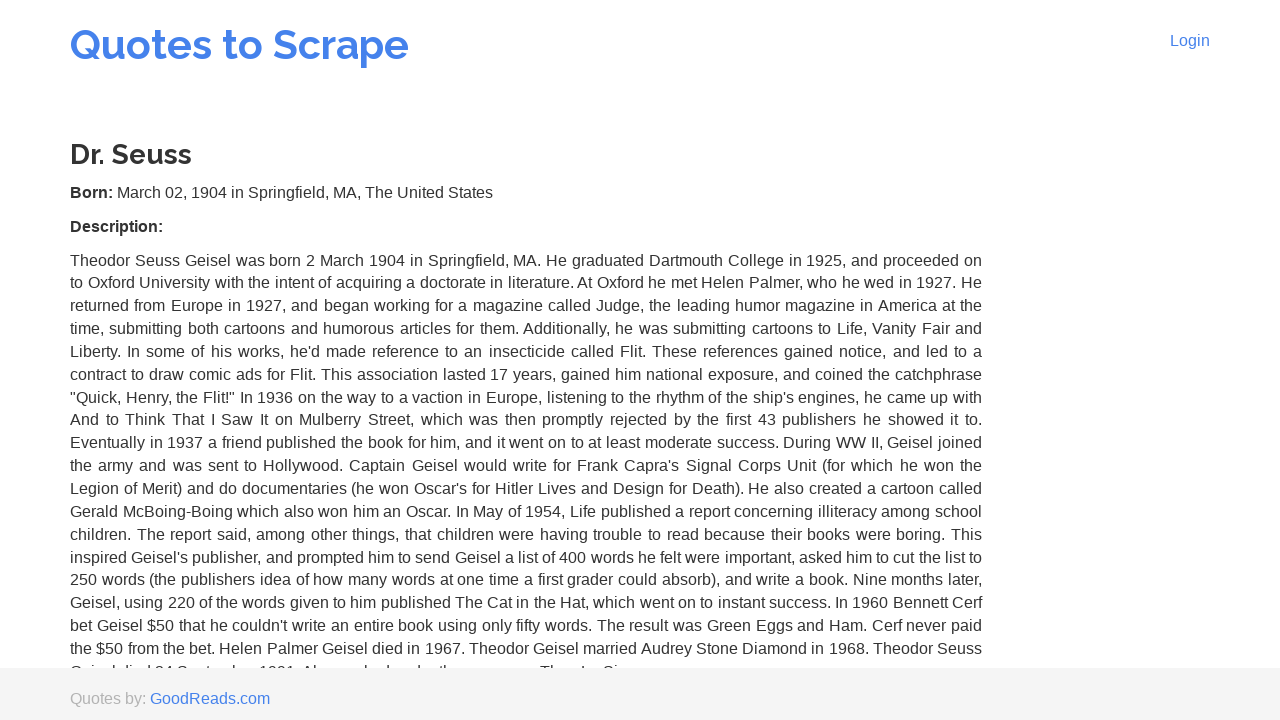

Verified author description element is present
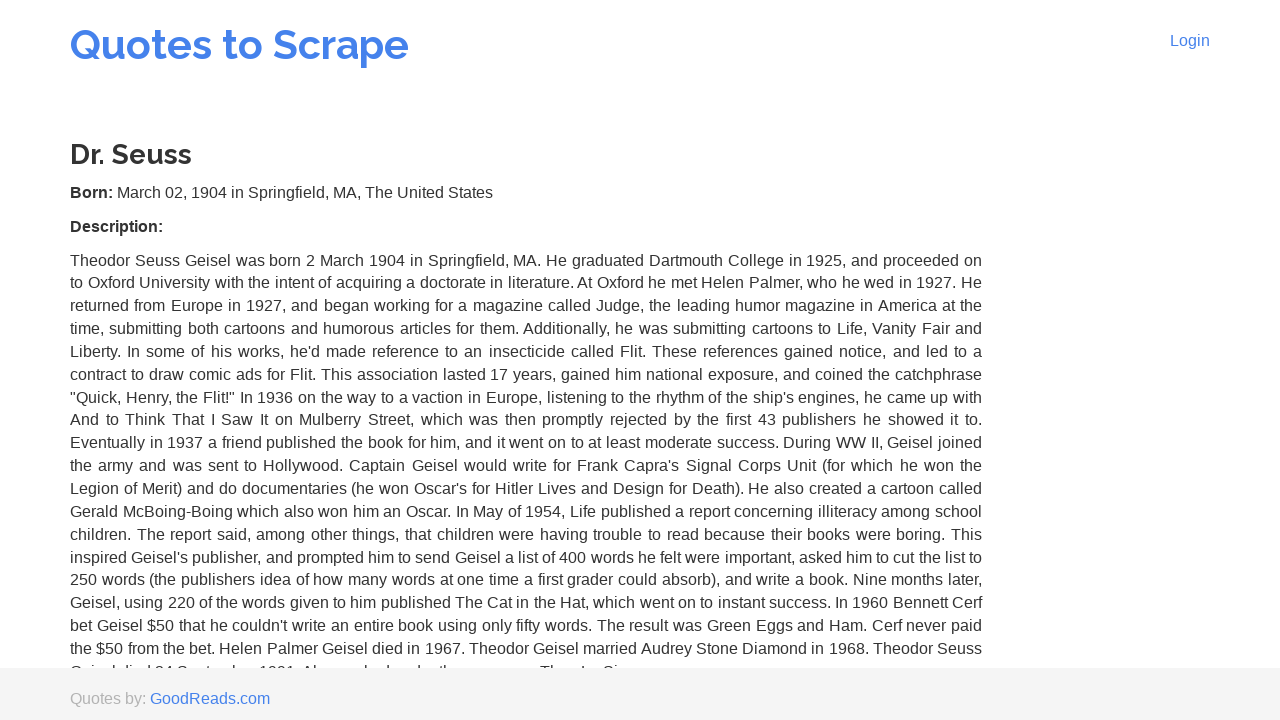

Navigated back to quotes listing after viewing author 5
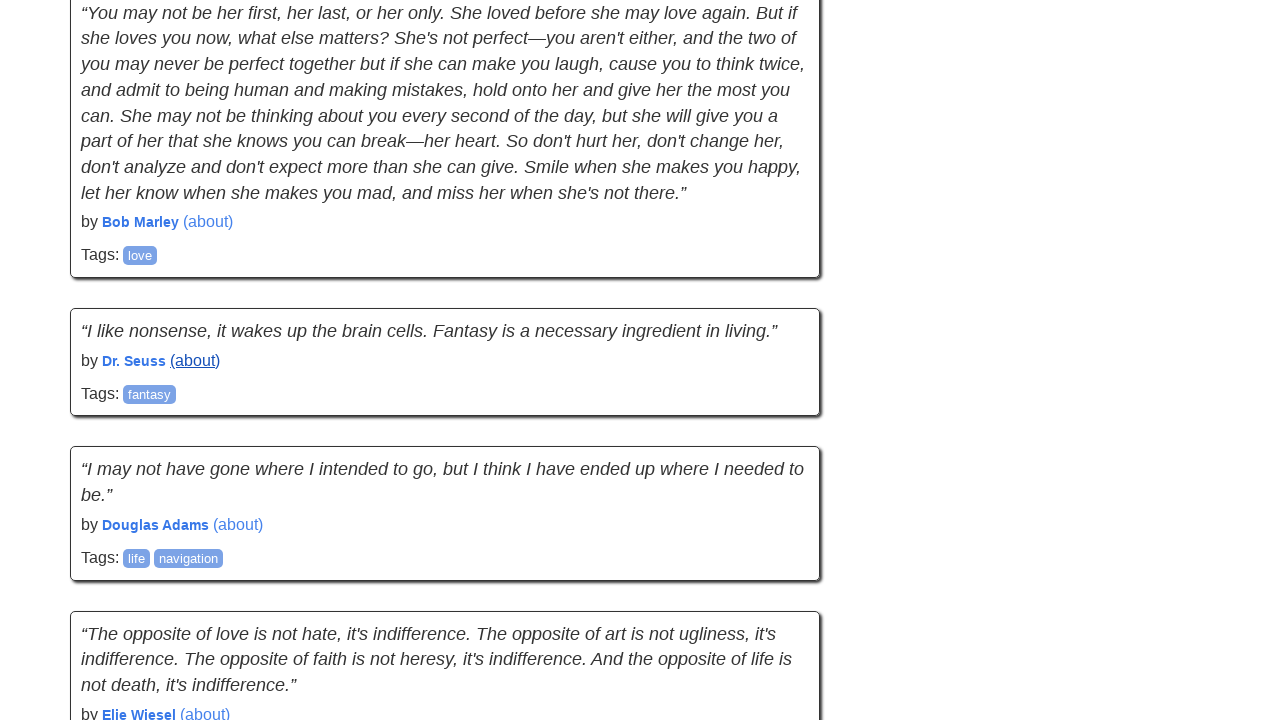

Re-queried quotes list, found 10 quotes
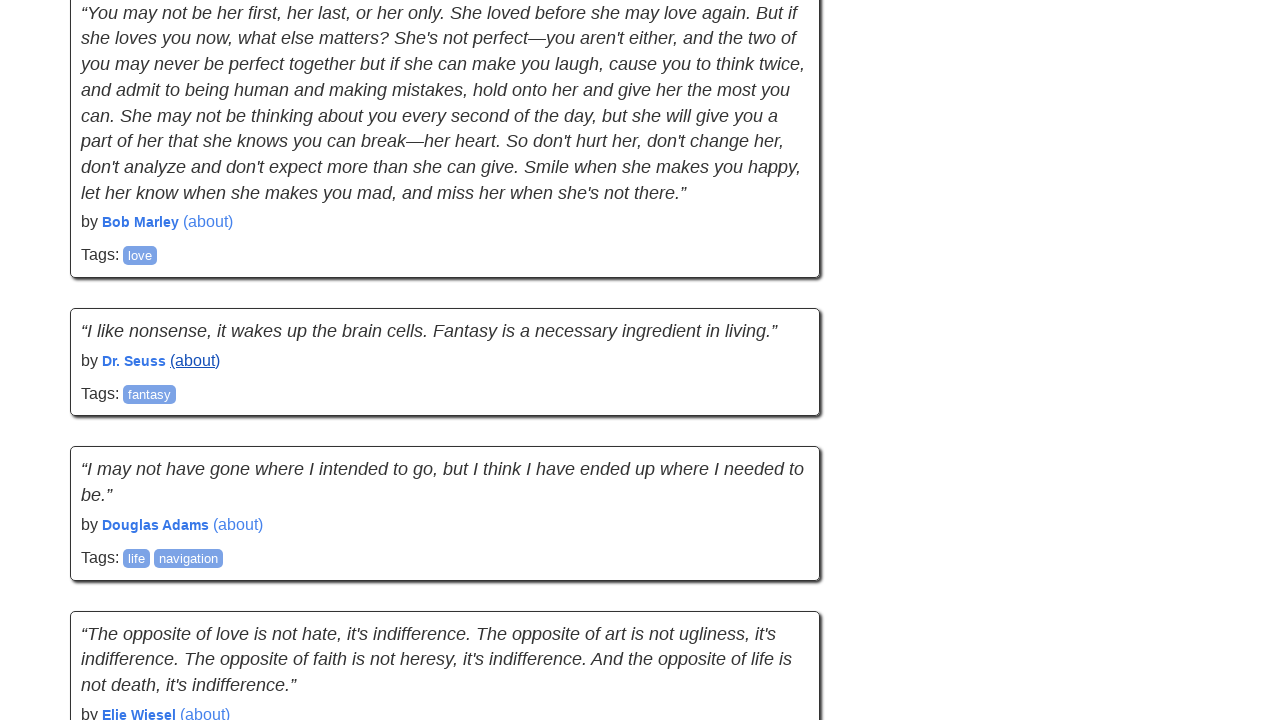

Clicked author details link for quote 6
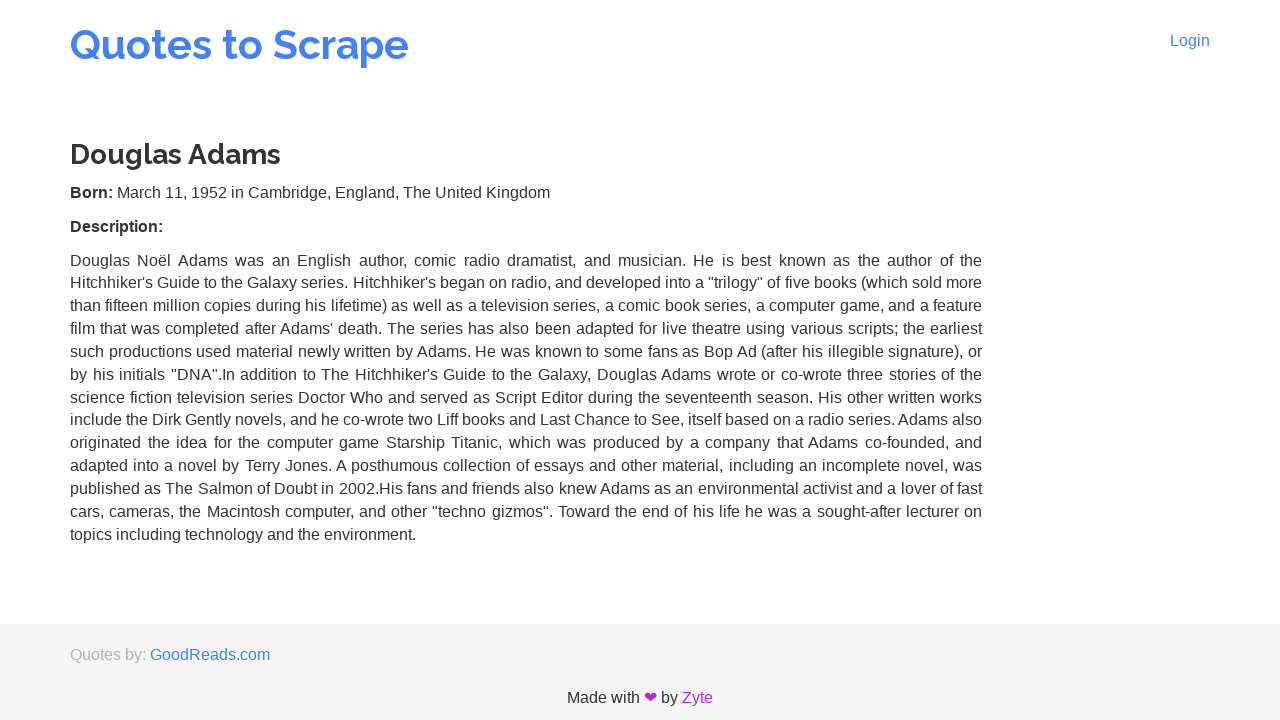

Author details page loaded, birth date element found
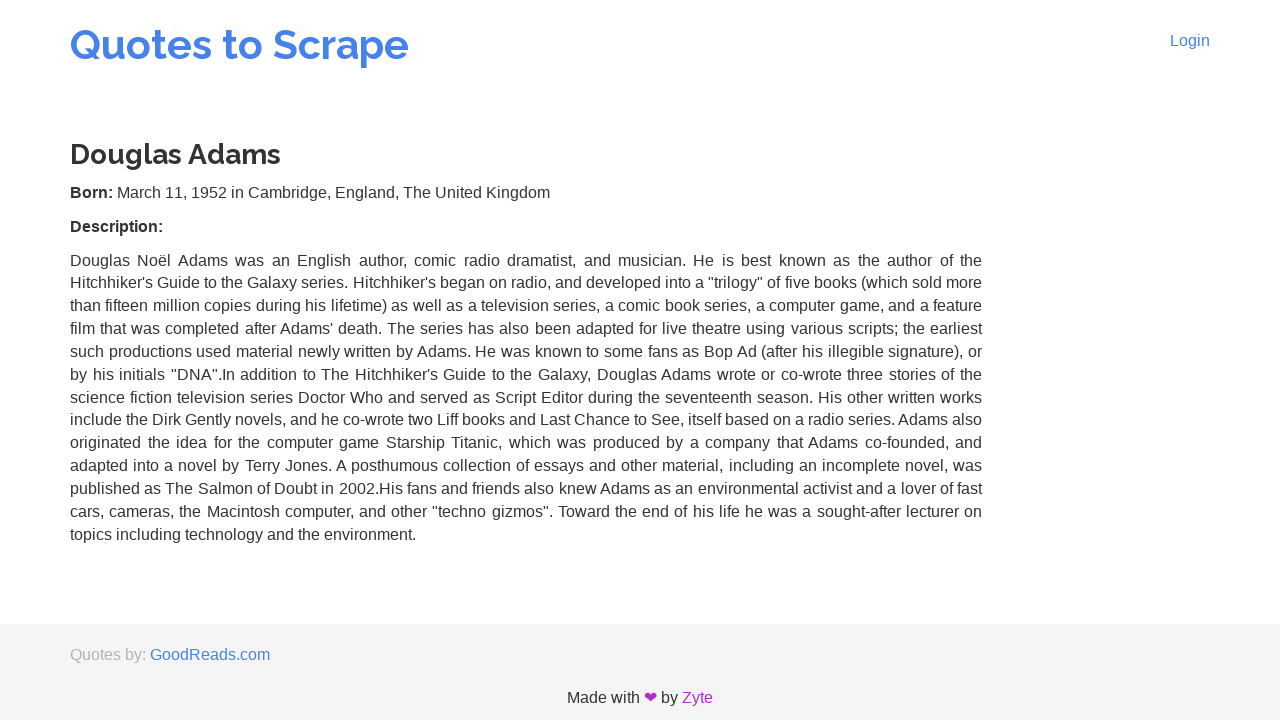

Verified author birth location element is present
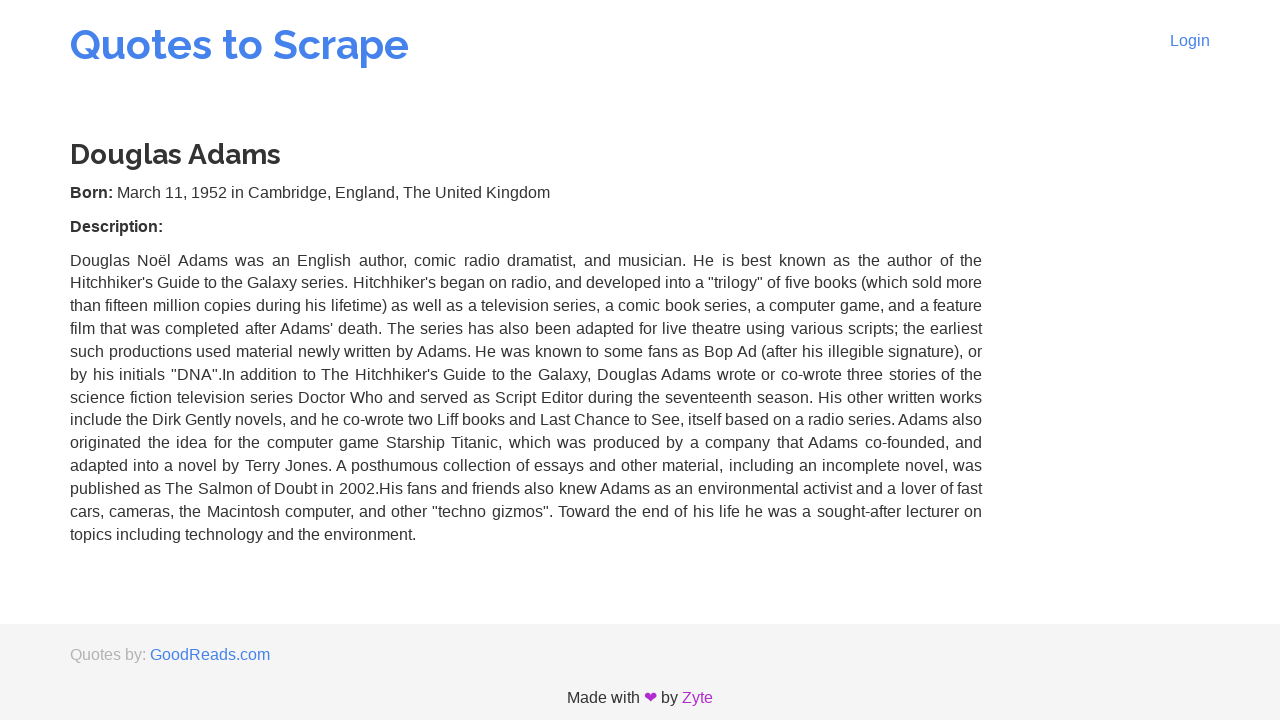

Verified author description element is present
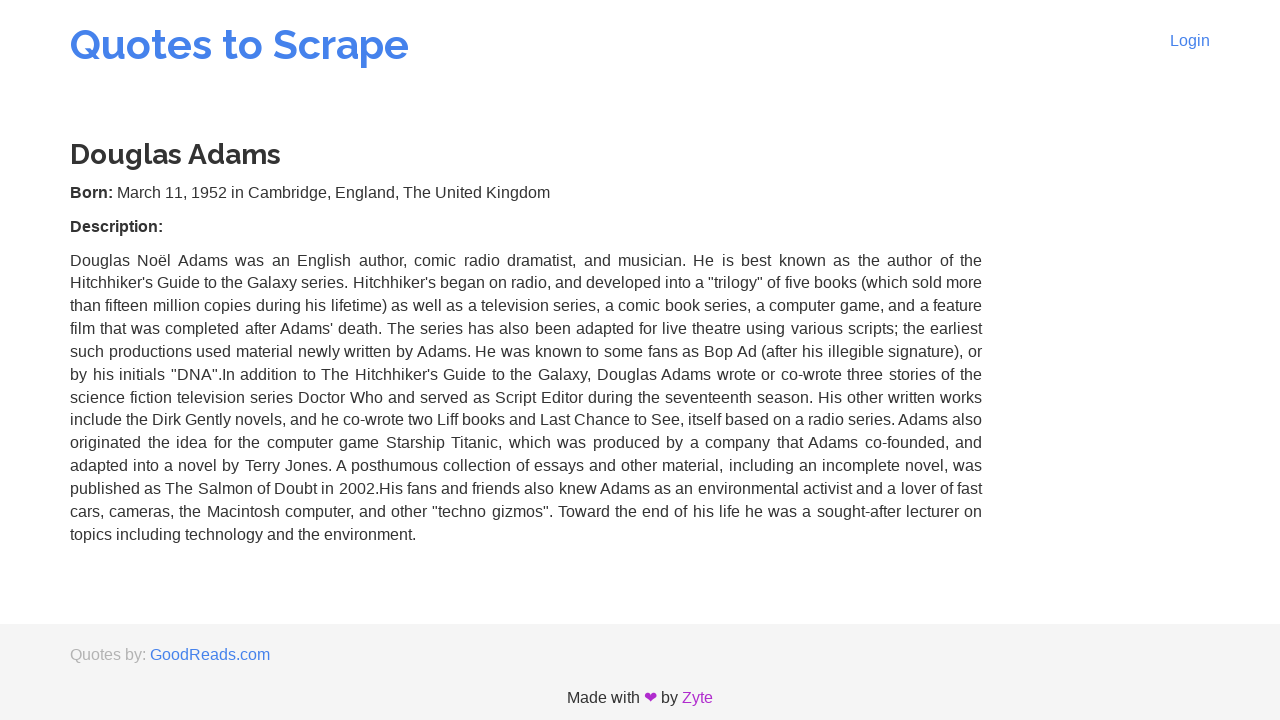

Navigated back to quotes listing after viewing author 6
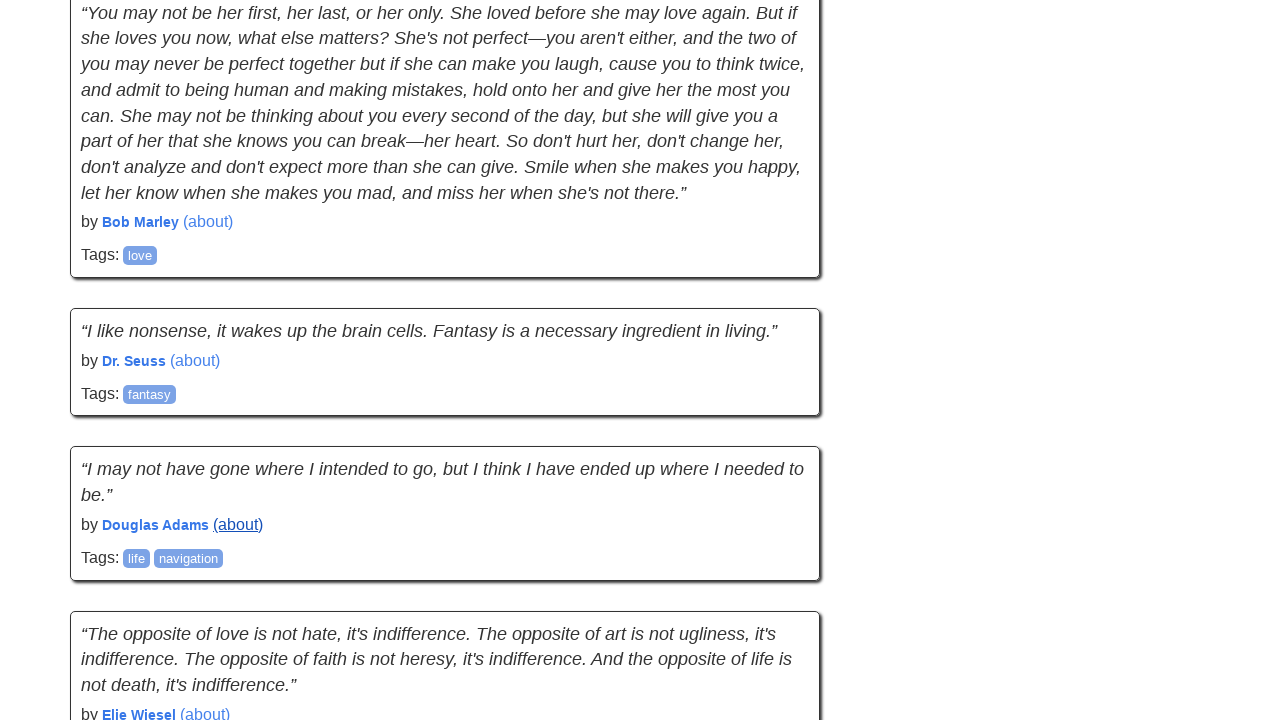

Re-queried quotes list, found 10 quotes
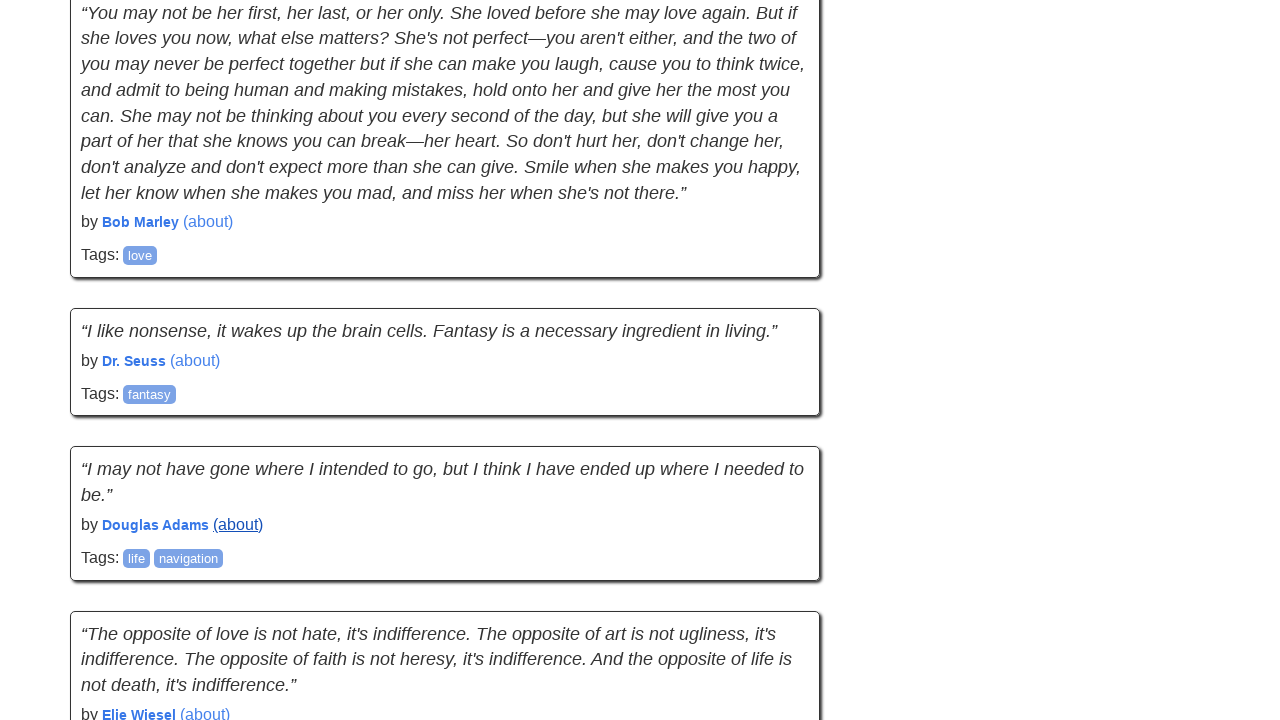

Clicked author details link for quote 7
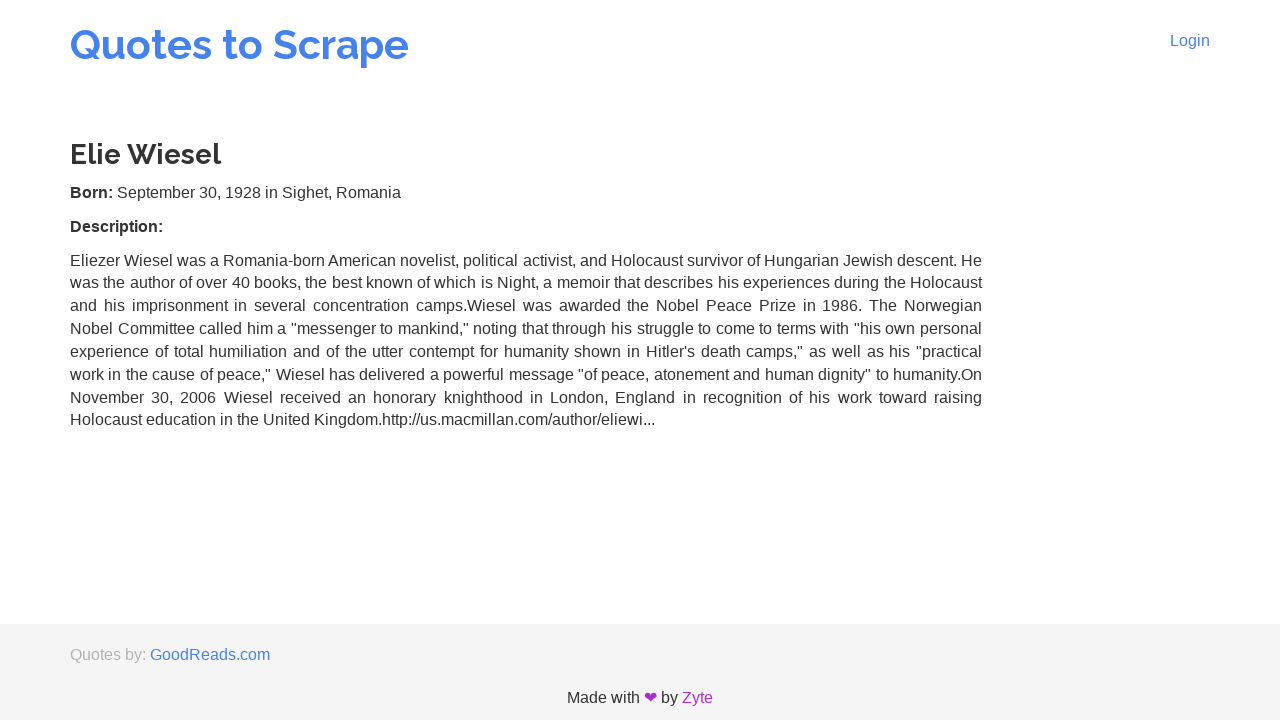

Author details page loaded, birth date element found
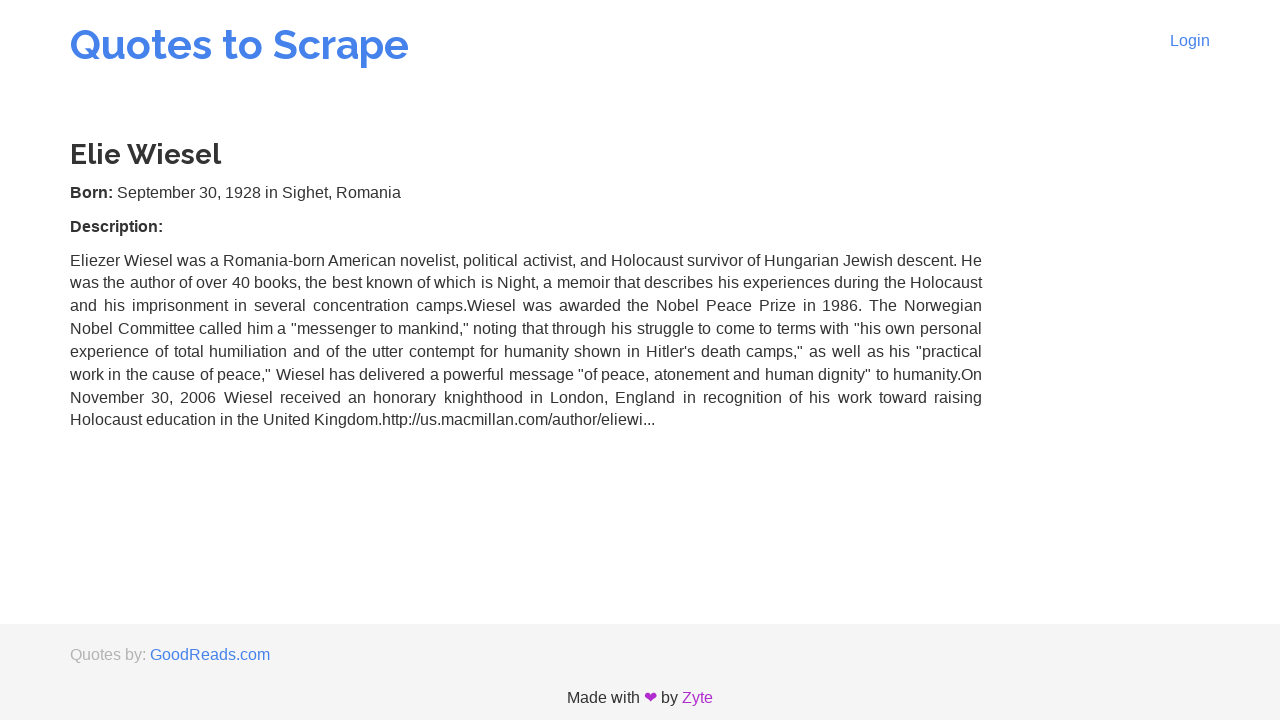

Verified author birth location element is present
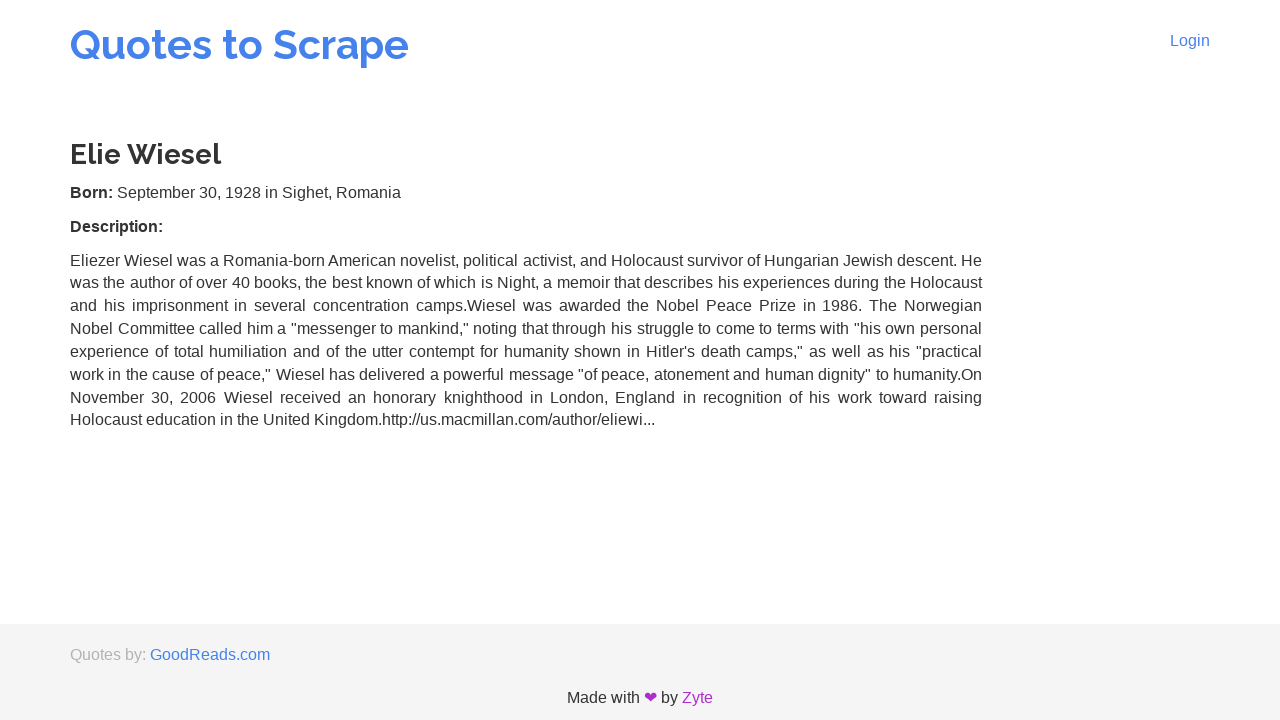

Verified author description element is present
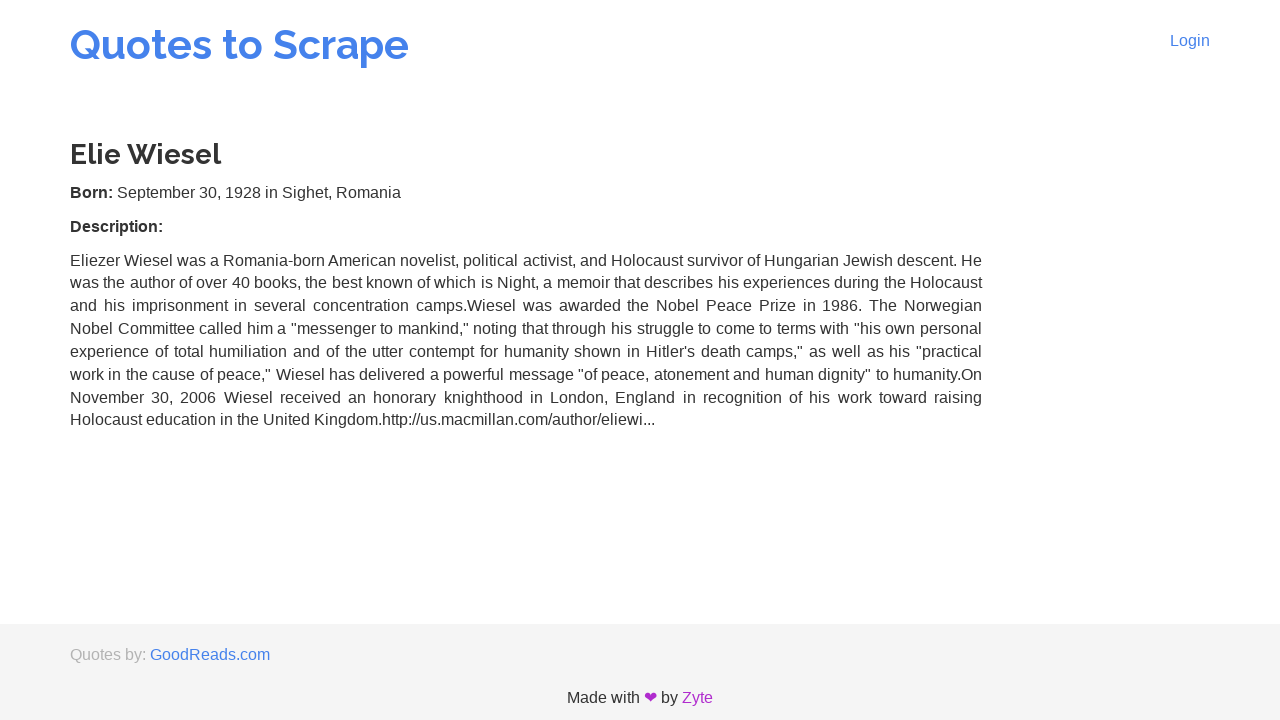

Navigated back to quotes listing after viewing author 7
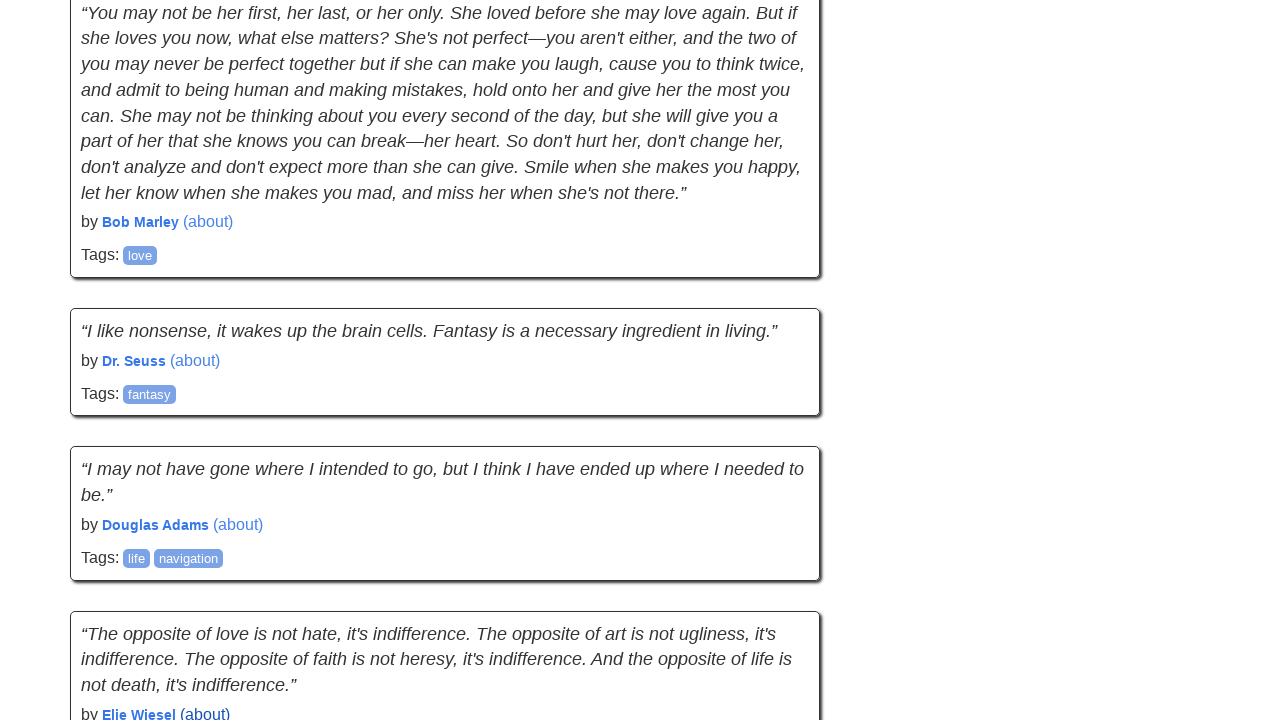

Re-queried quotes list, found 10 quotes
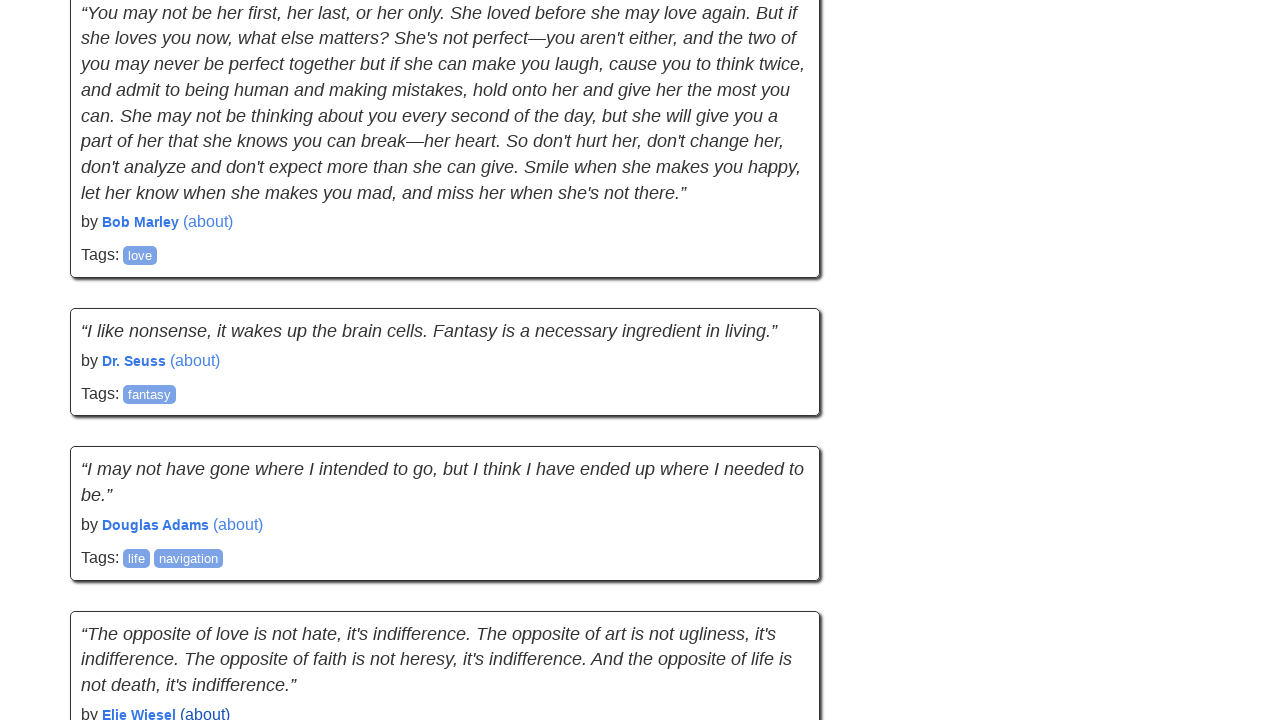

Clicked author details link for quote 8
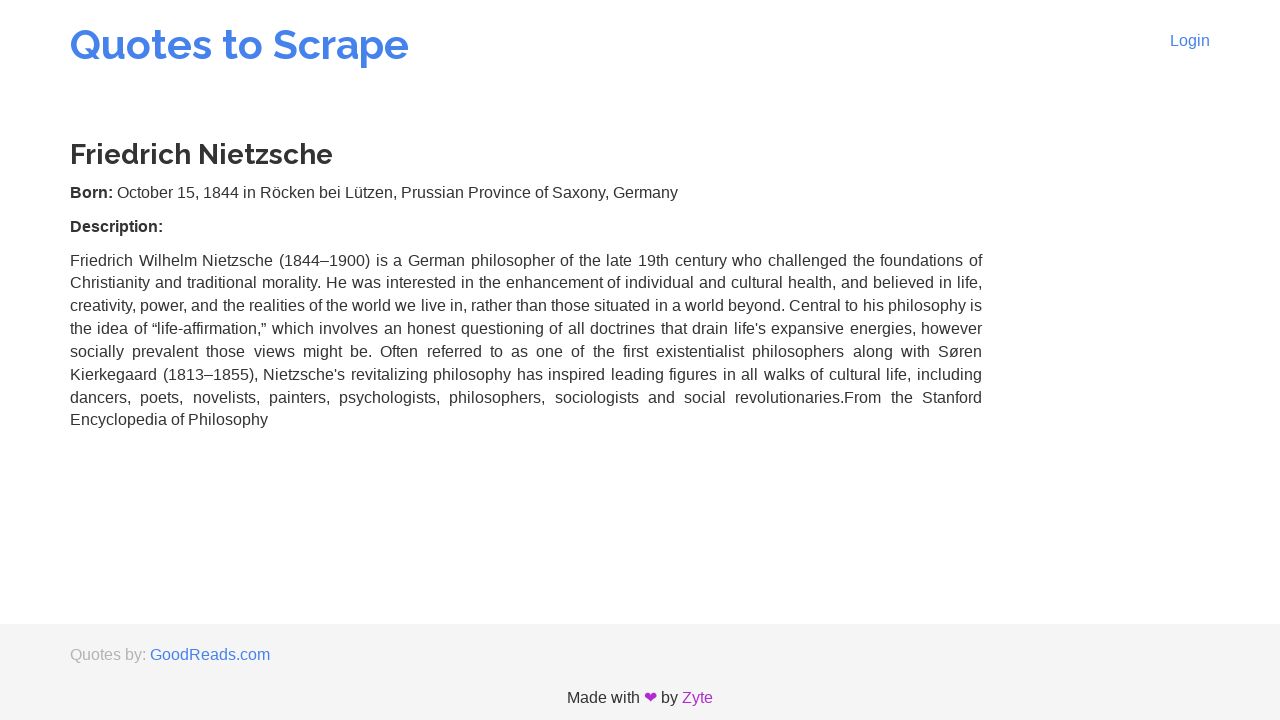

Author details page loaded, birth date element found
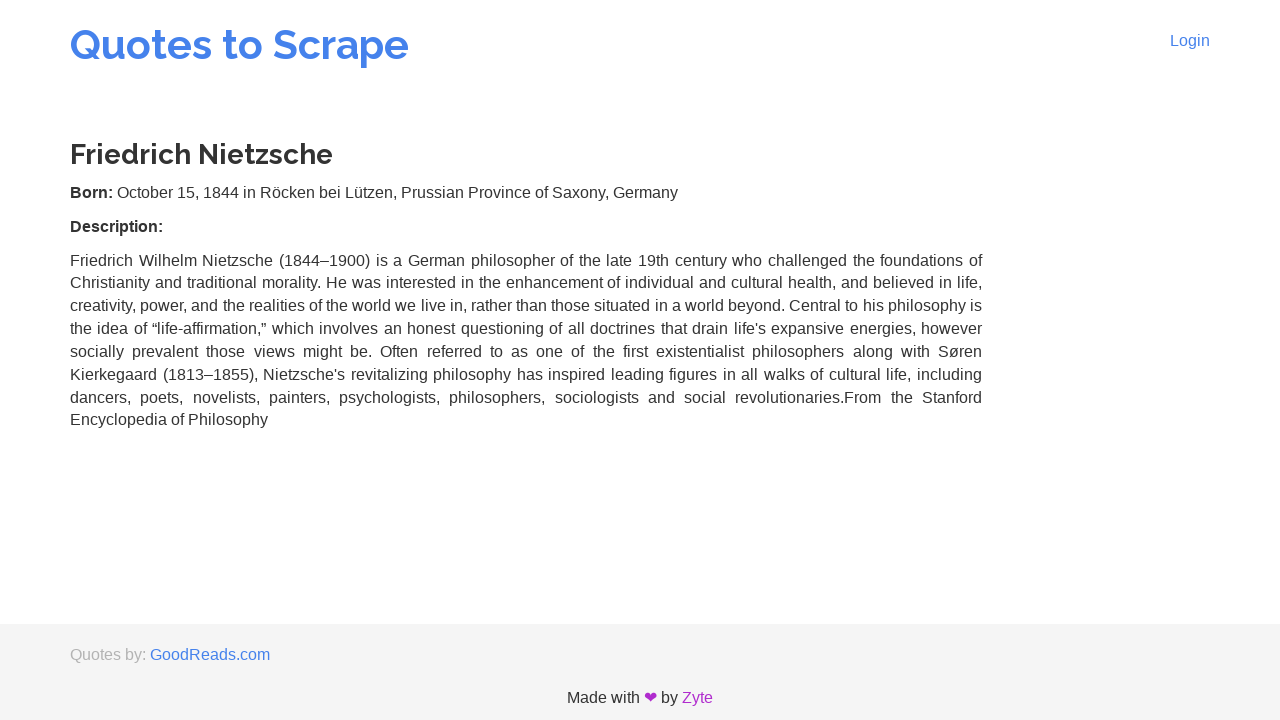

Verified author birth location element is present
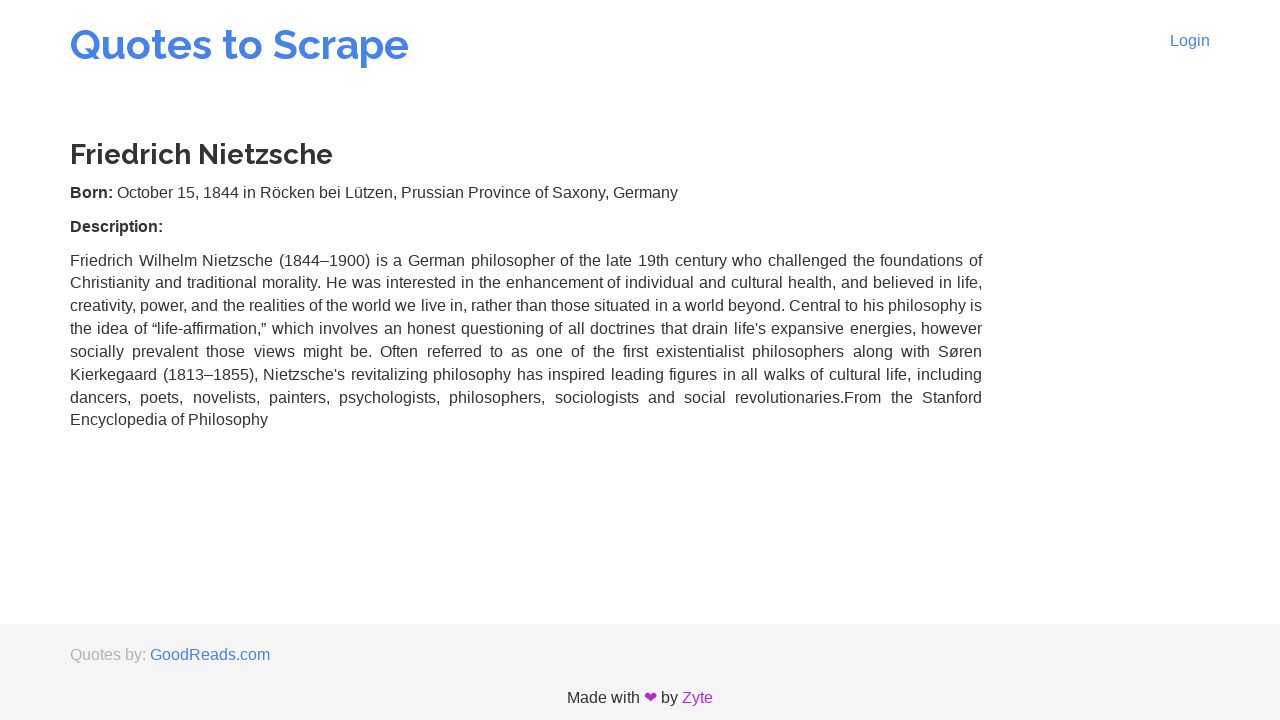

Verified author description element is present
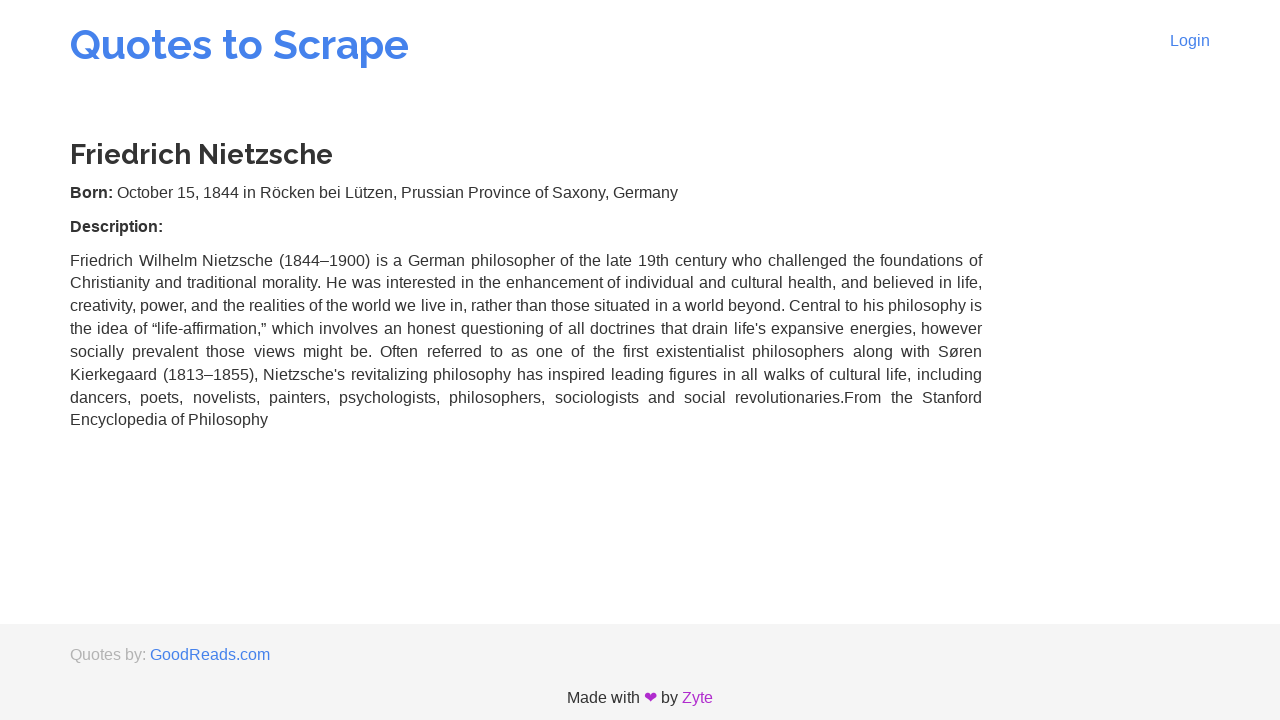

Navigated back to quotes listing after viewing author 8
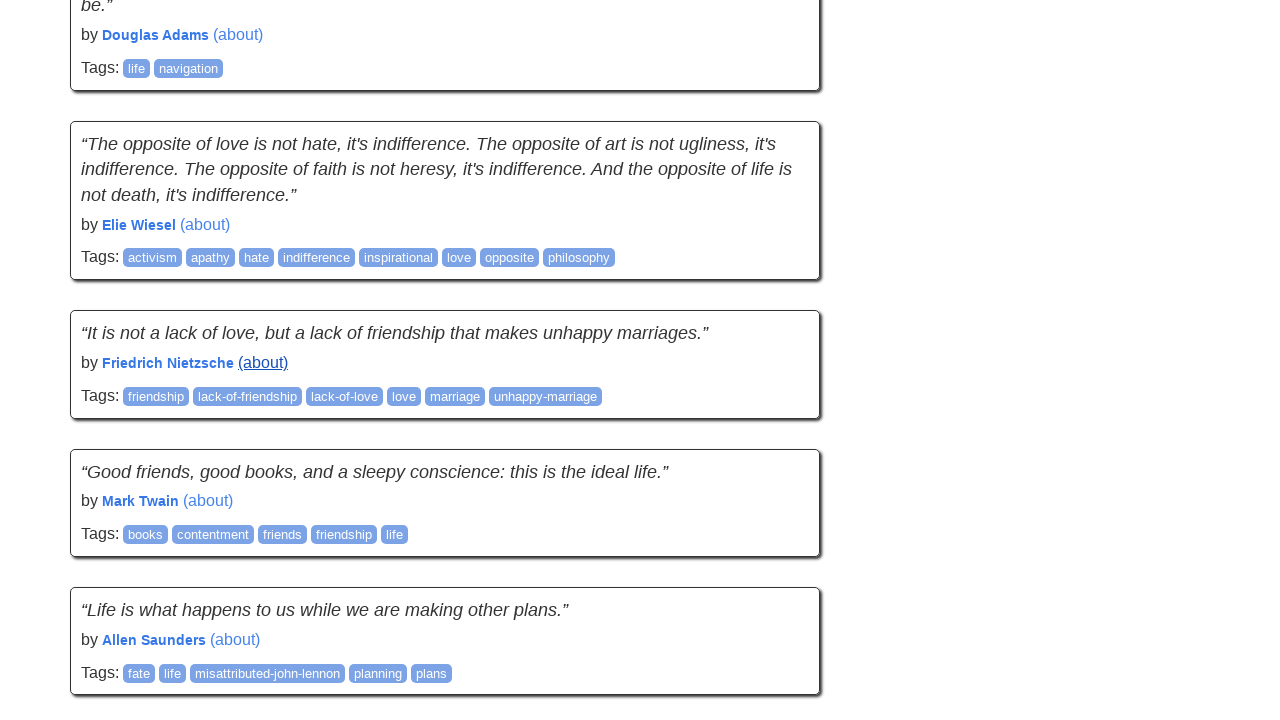

Re-queried quotes list, found 10 quotes
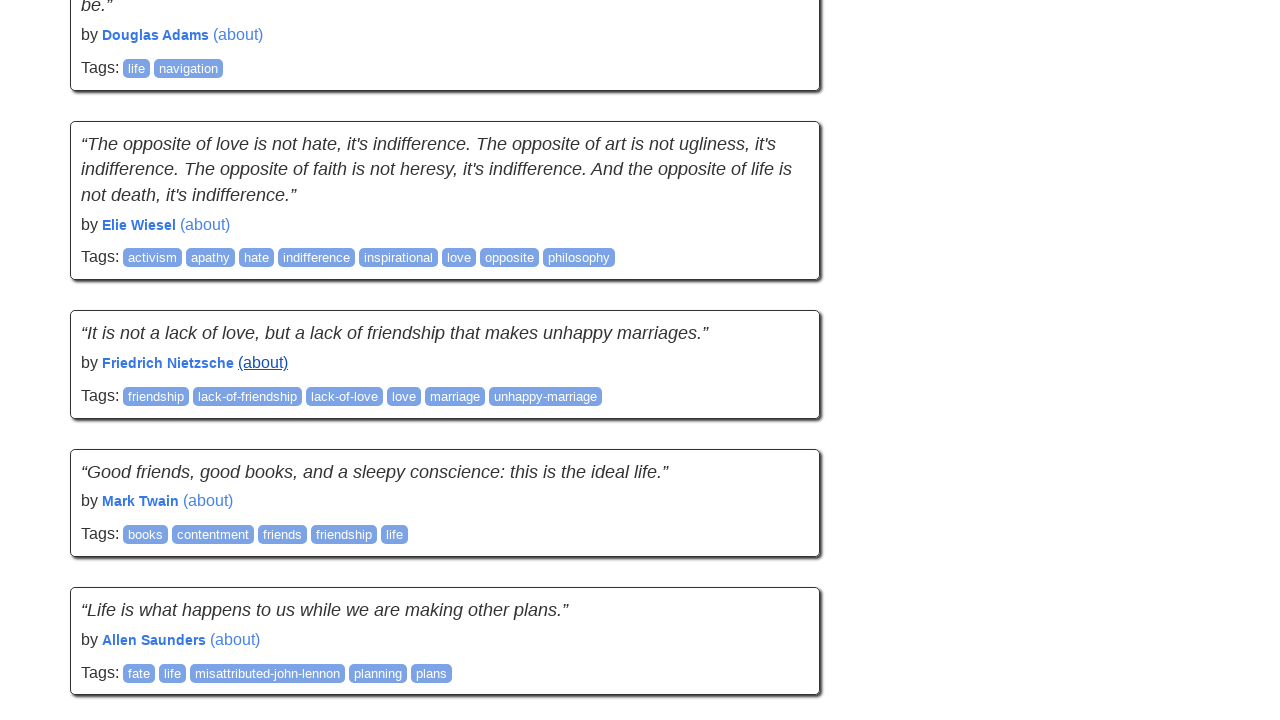

Clicked author details link for quote 9
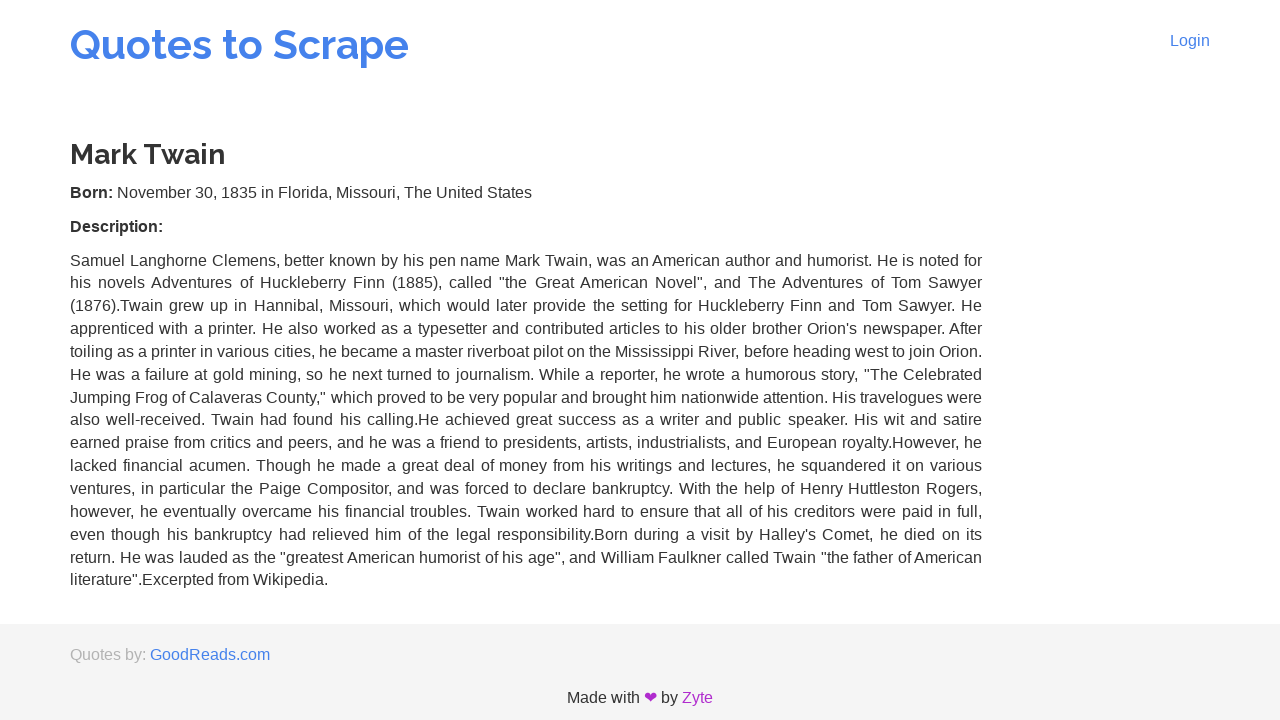

Author details page loaded, birth date element found
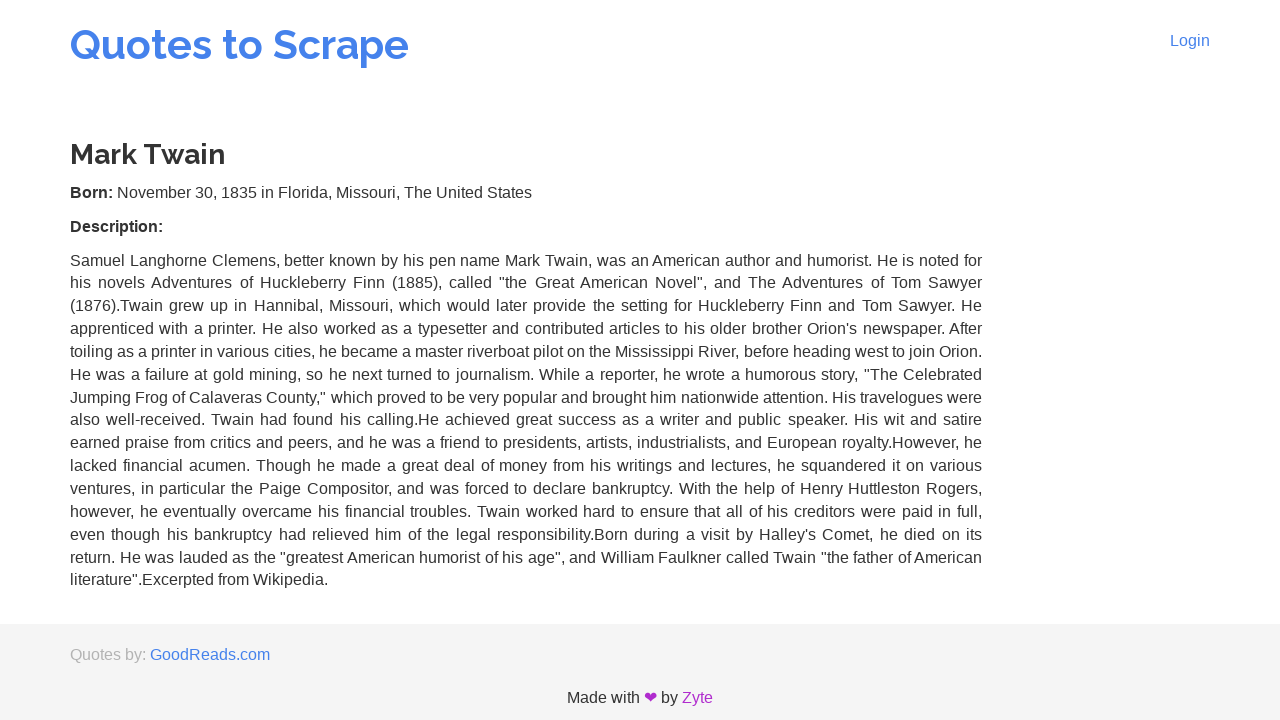

Verified author birth location element is present
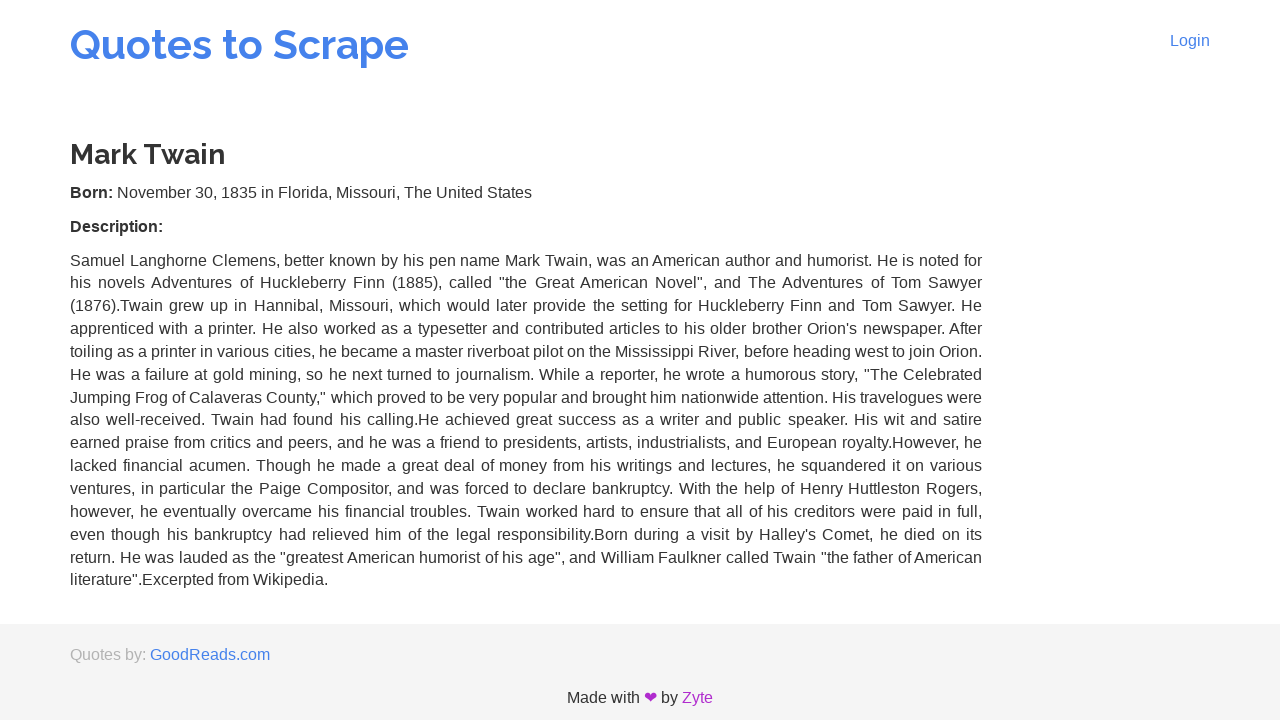

Verified author description element is present
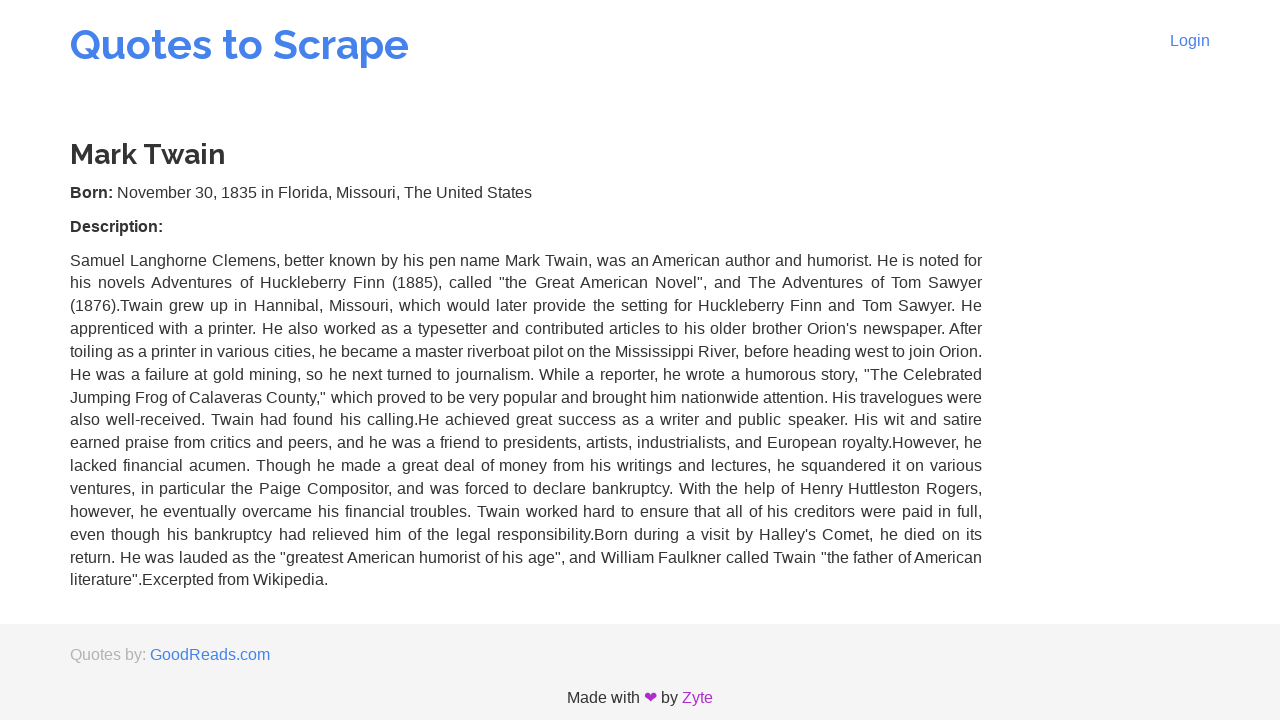

Navigated back to quotes listing after viewing author 9
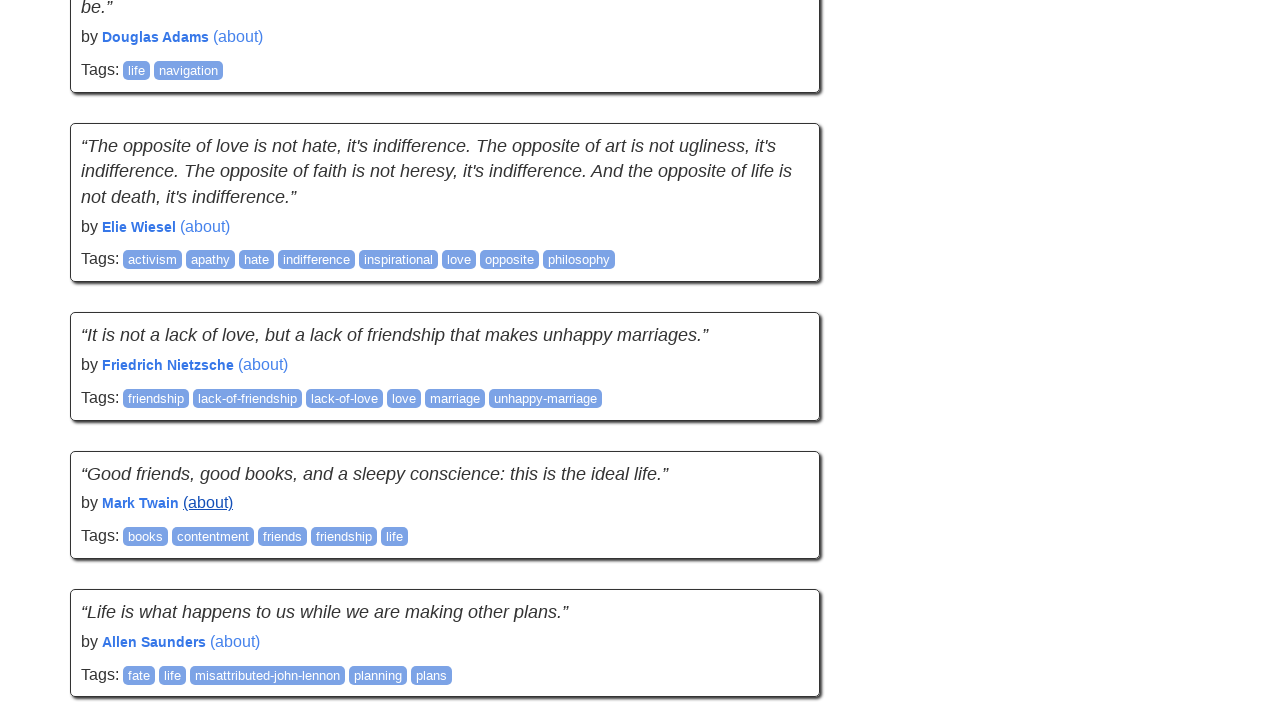

Re-queried quotes list, found 10 quotes
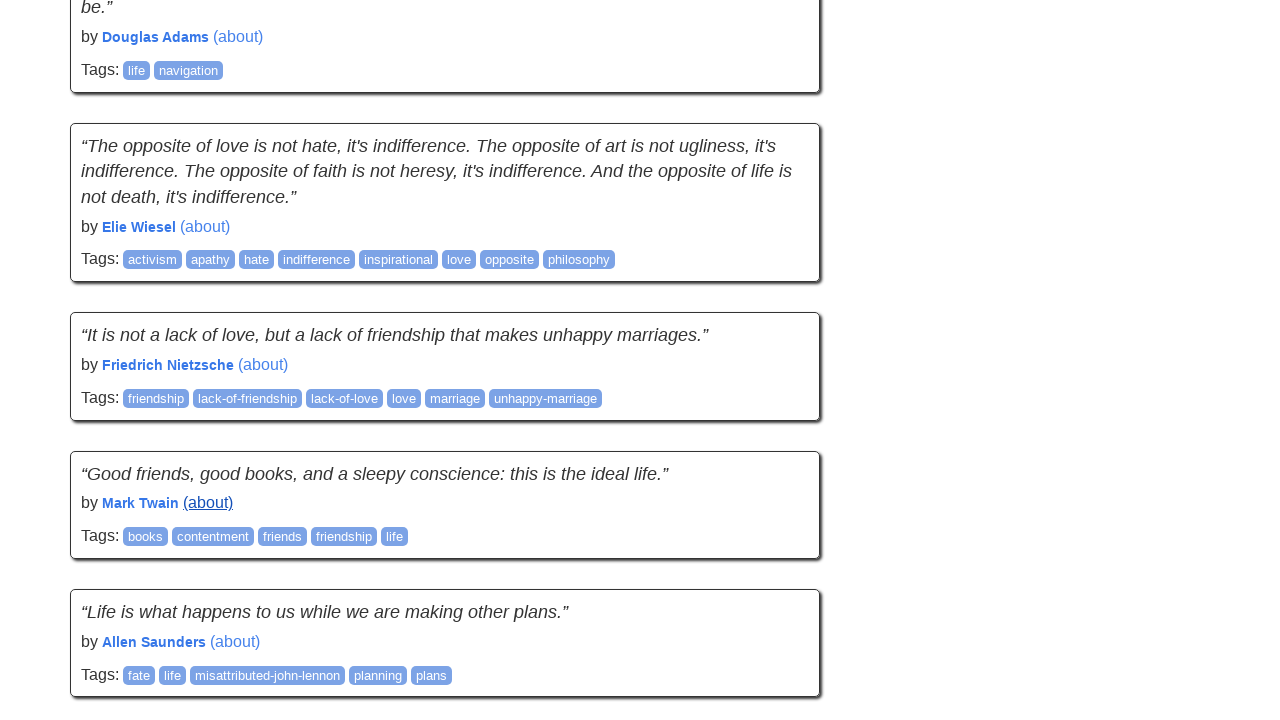

Clicked author details link for quote 10
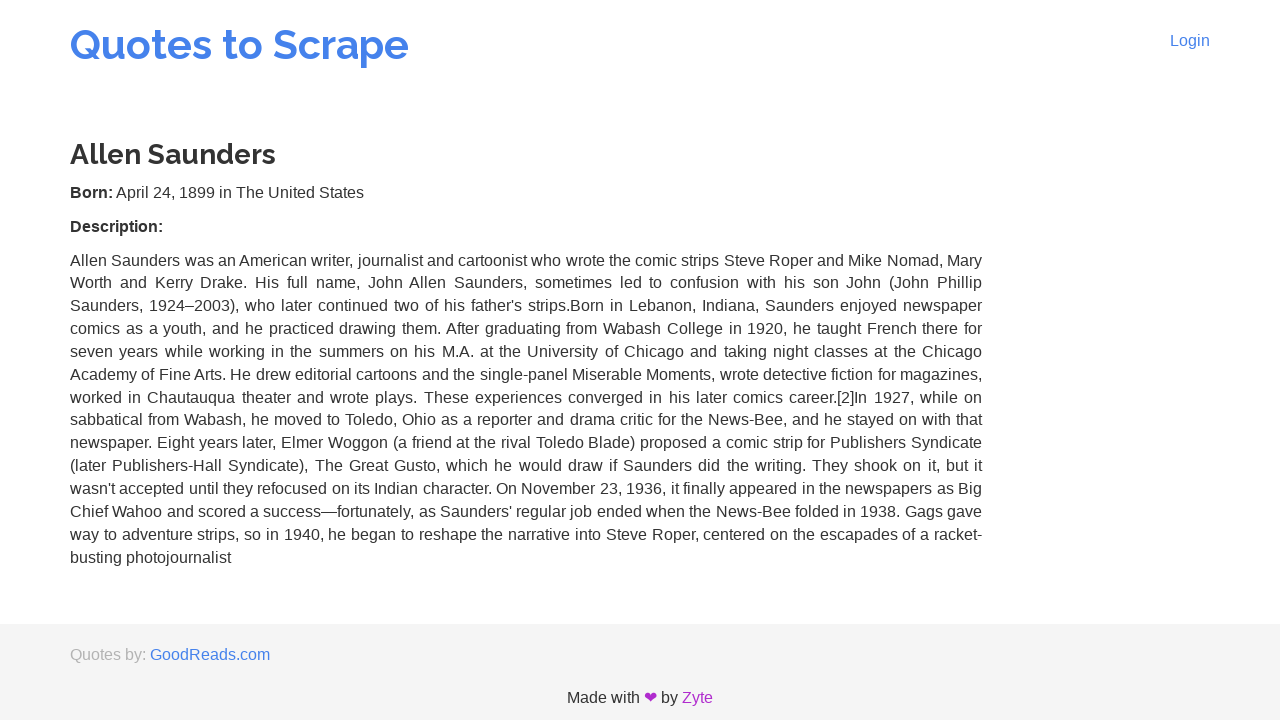

Author details page loaded, birth date element found
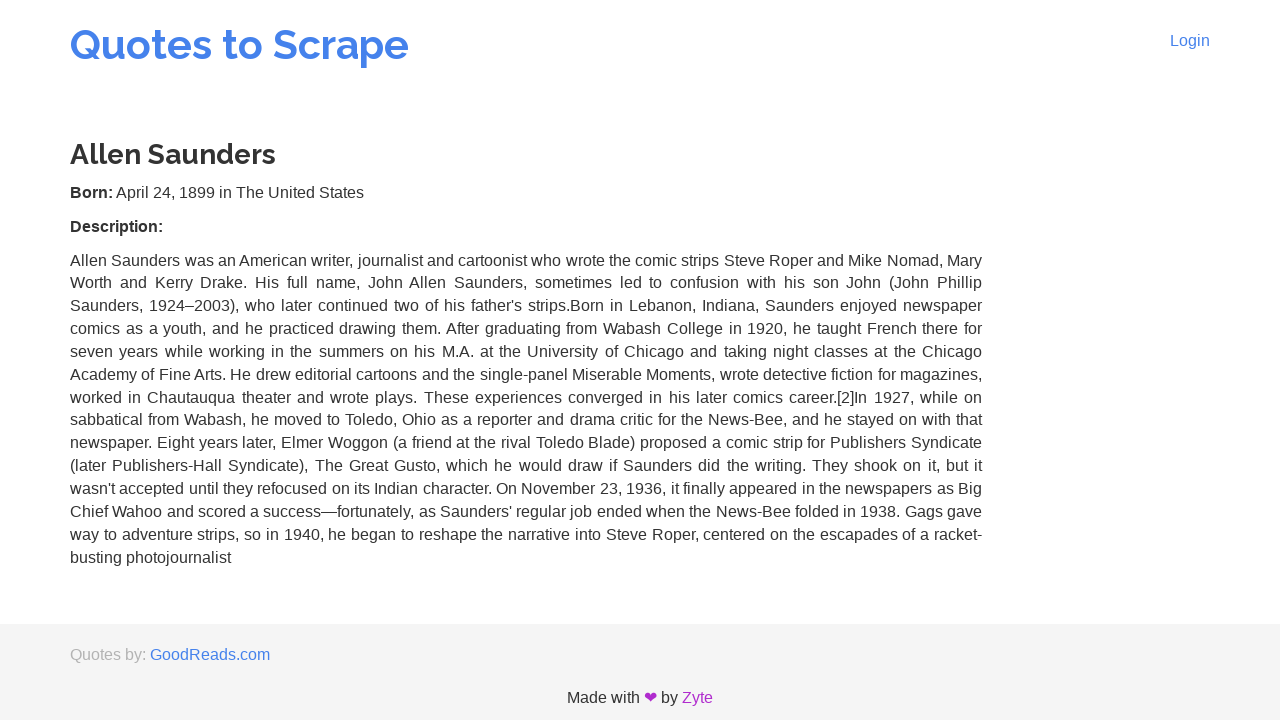

Verified author birth location element is present
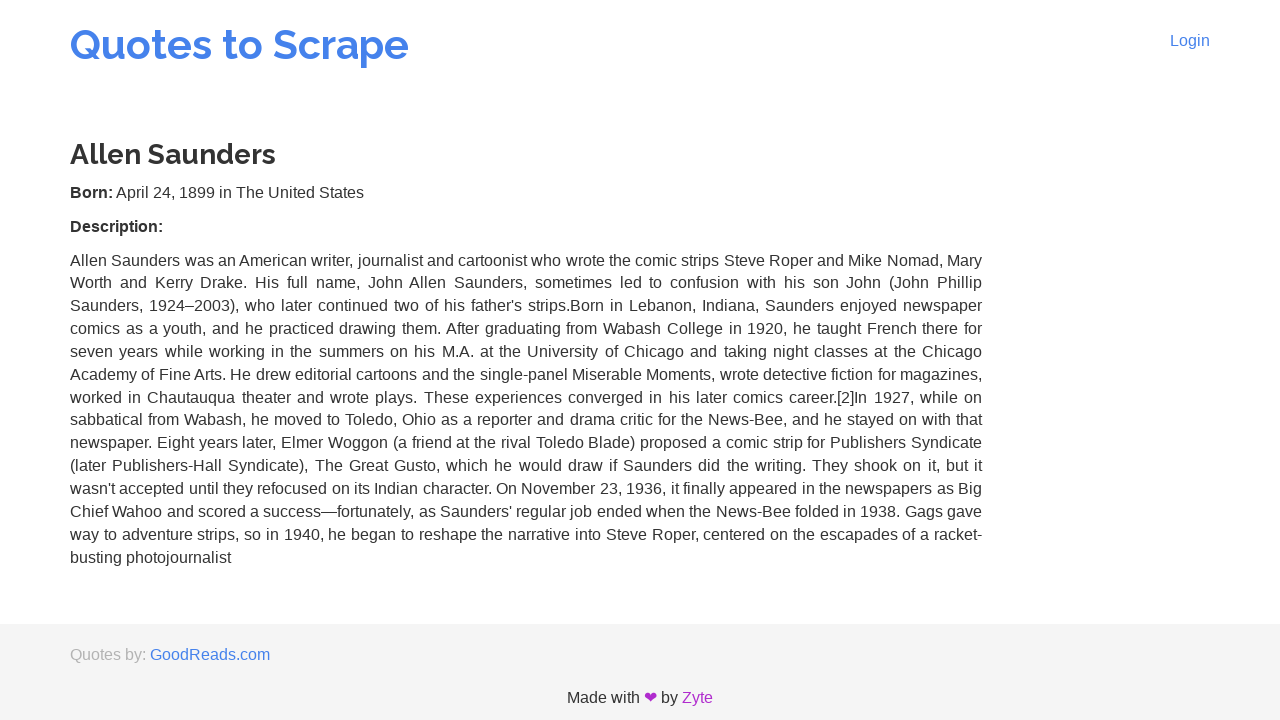

Verified author description element is present
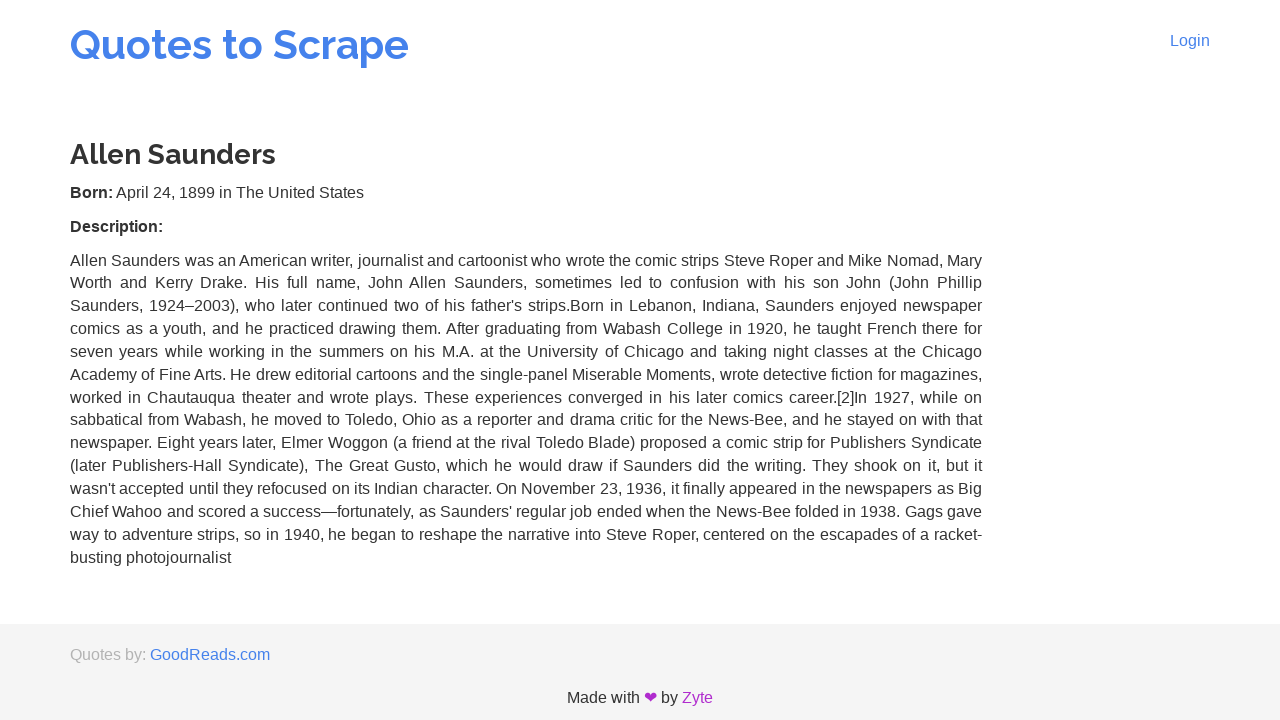

Navigated back to quotes listing after viewing author 10
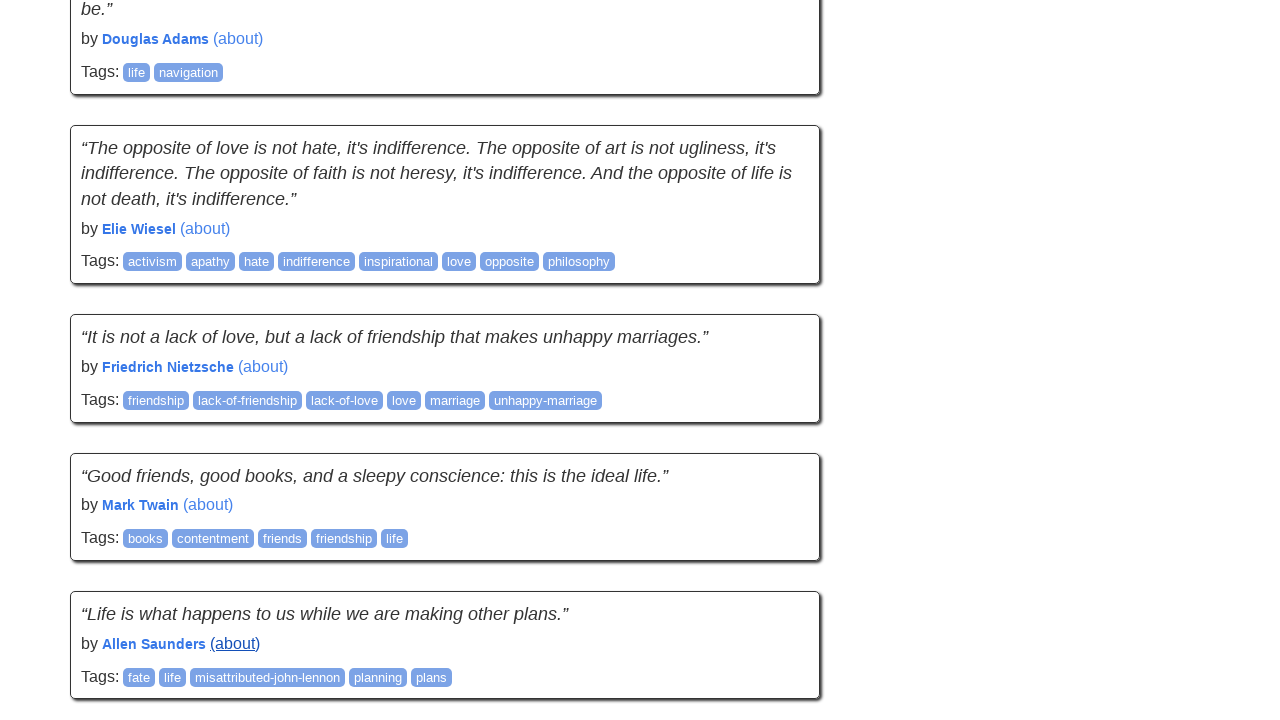

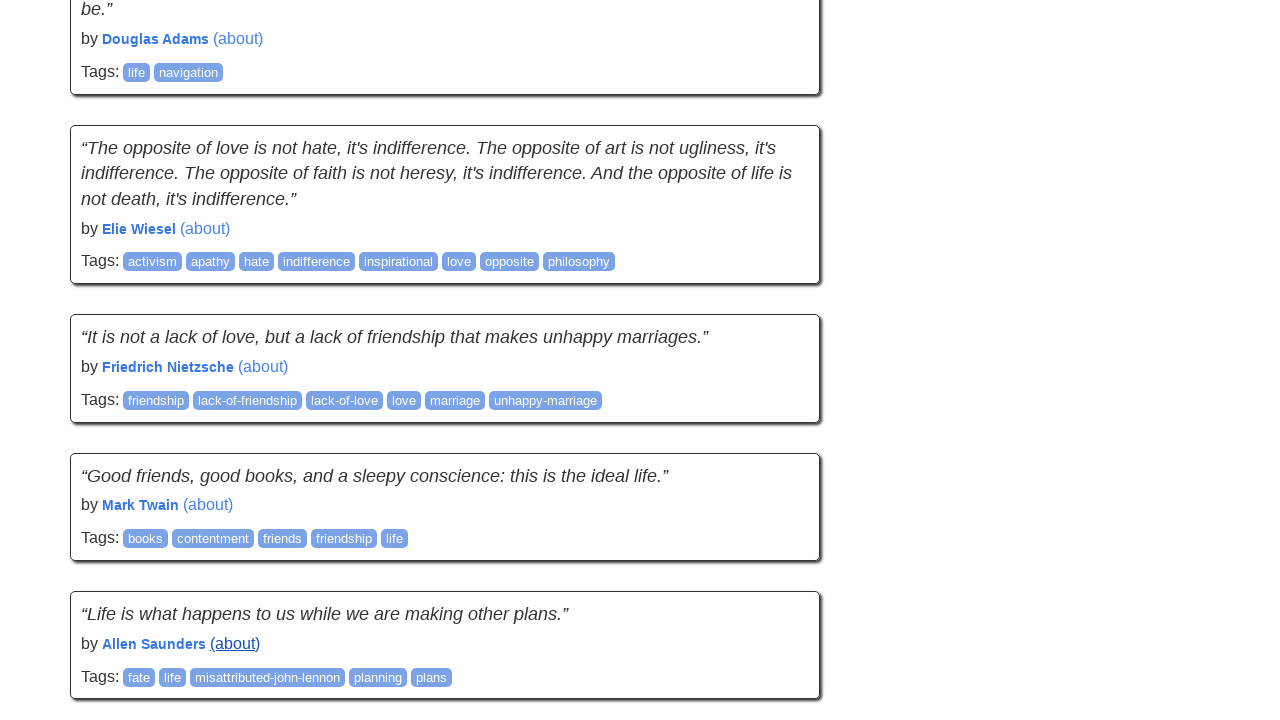